Tests filling a large form by entering text into all input fields and clicking the submit button

Starting URL: http://suninjuly.github.io/huge_form.html

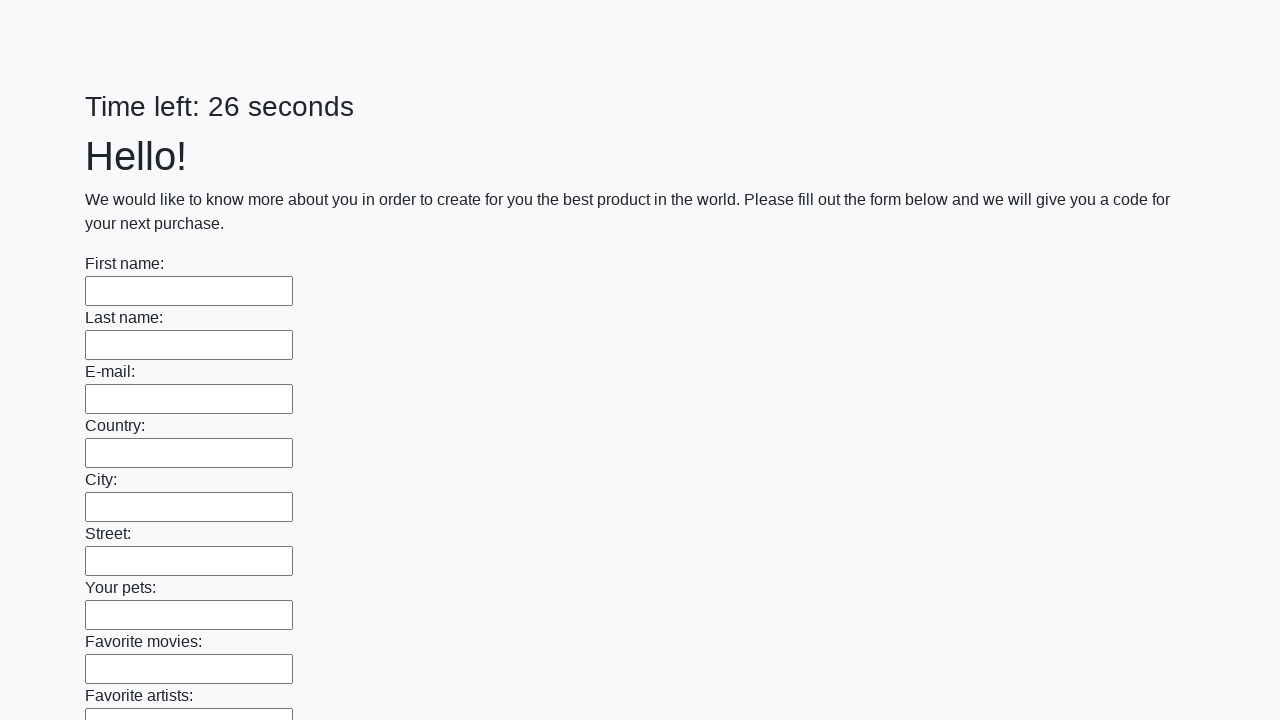

Navigated to huge form test page
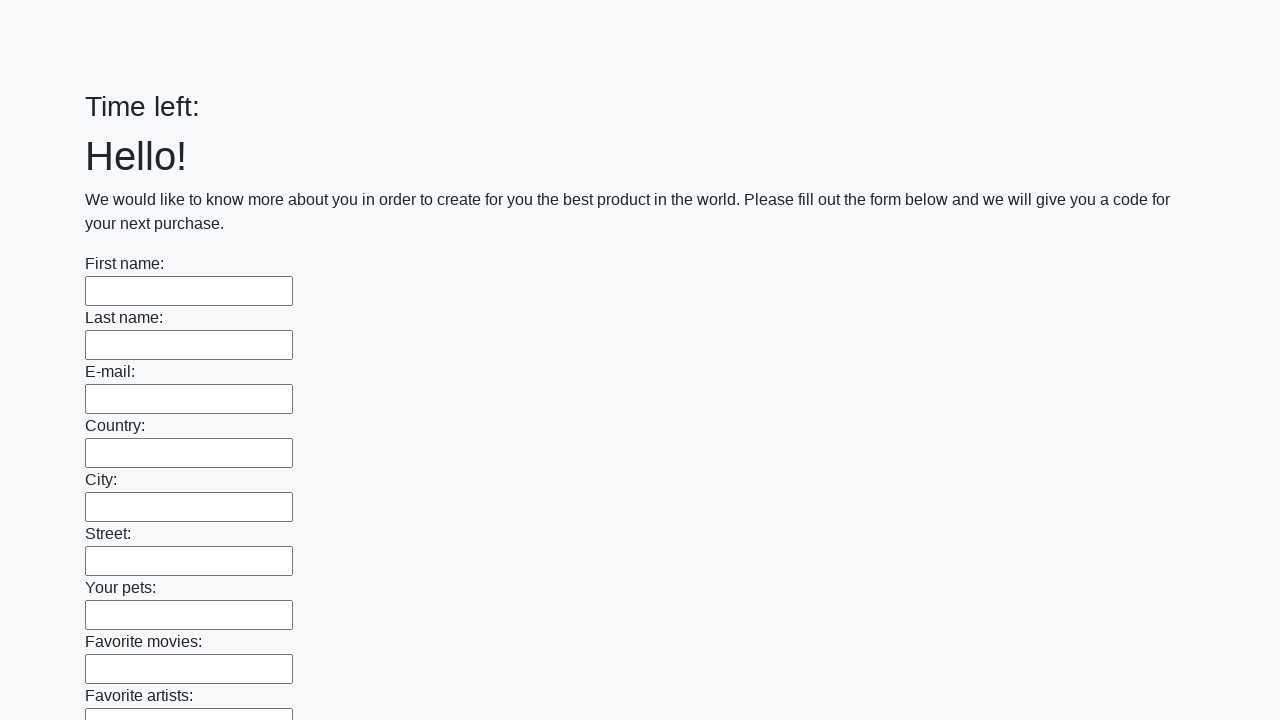

Filled input field with 'sample answer' on input >> nth=0
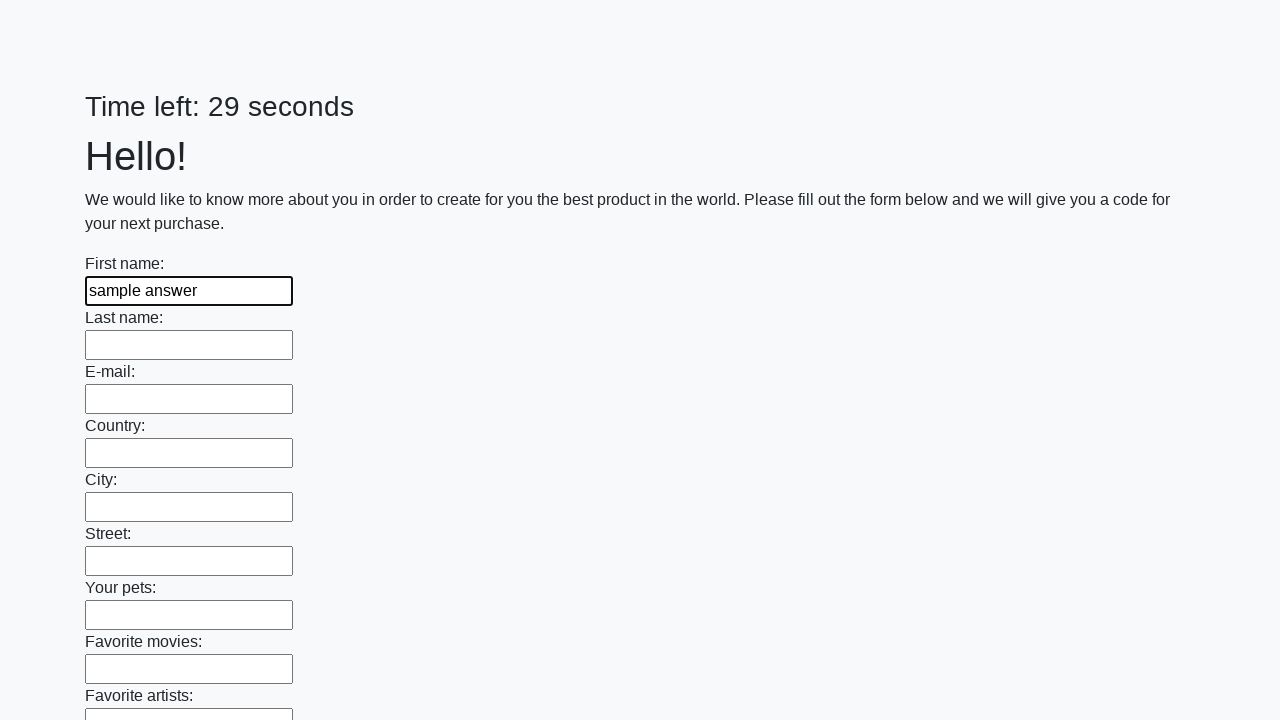

Filled input field with 'sample answer' on input >> nth=1
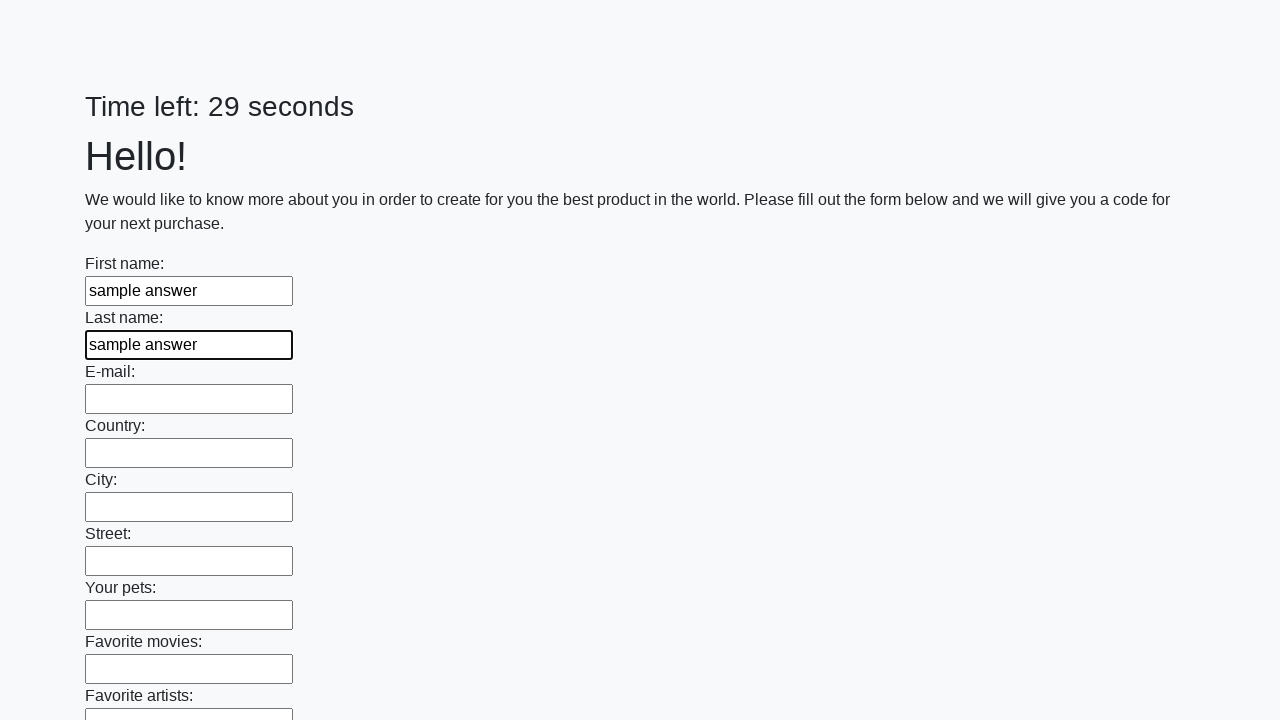

Filled input field with 'sample answer' on input >> nth=2
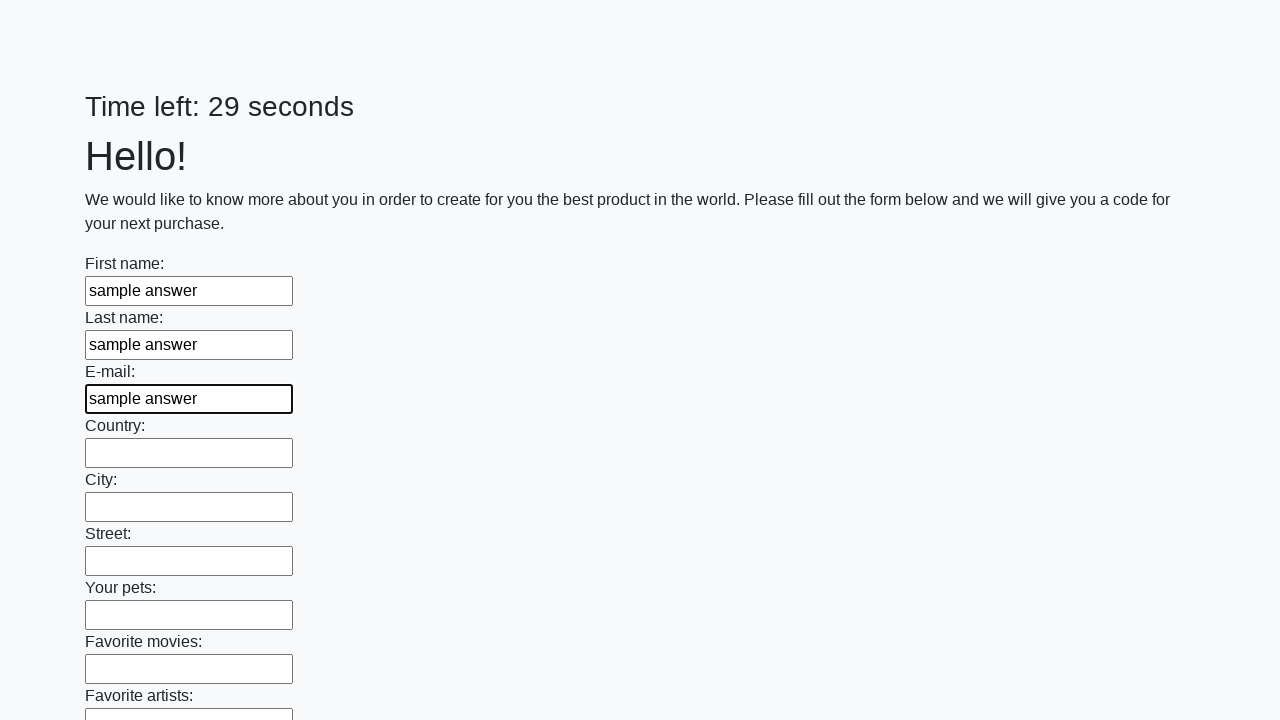

Filled input field with 'sample answer' on input >> nth=3
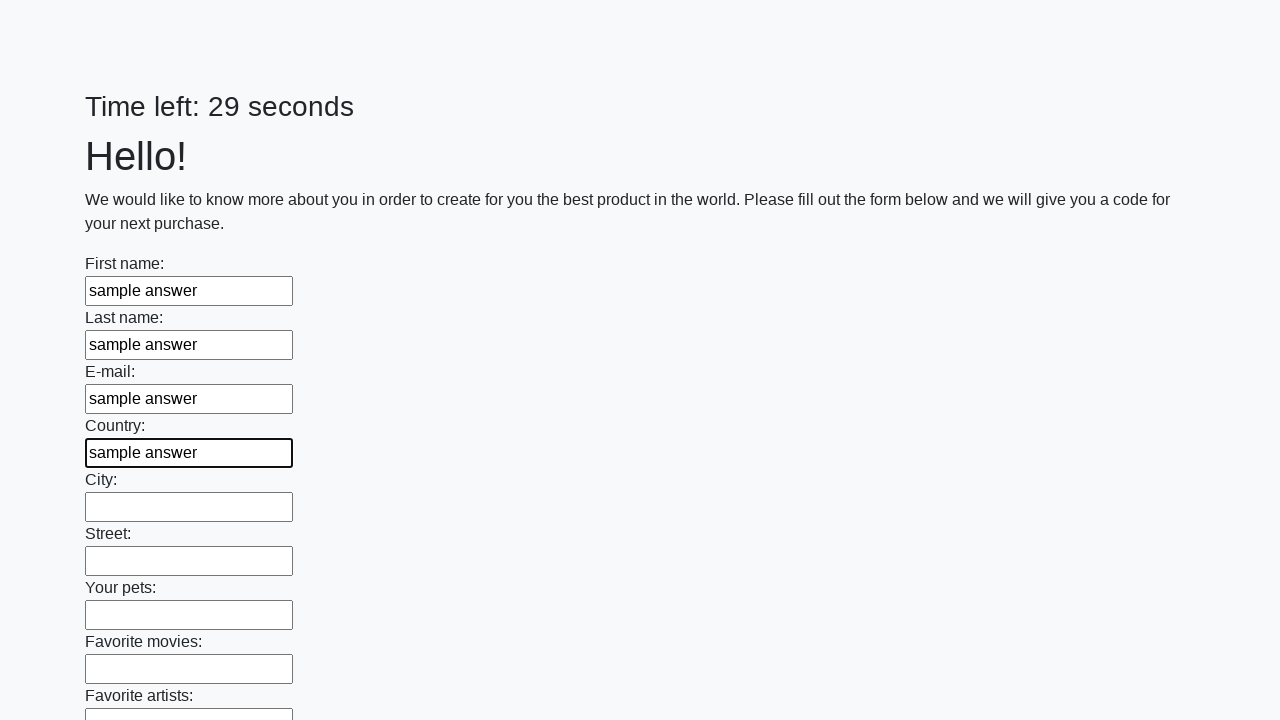

Filled input field with 'sample answer' on input >> nth=4
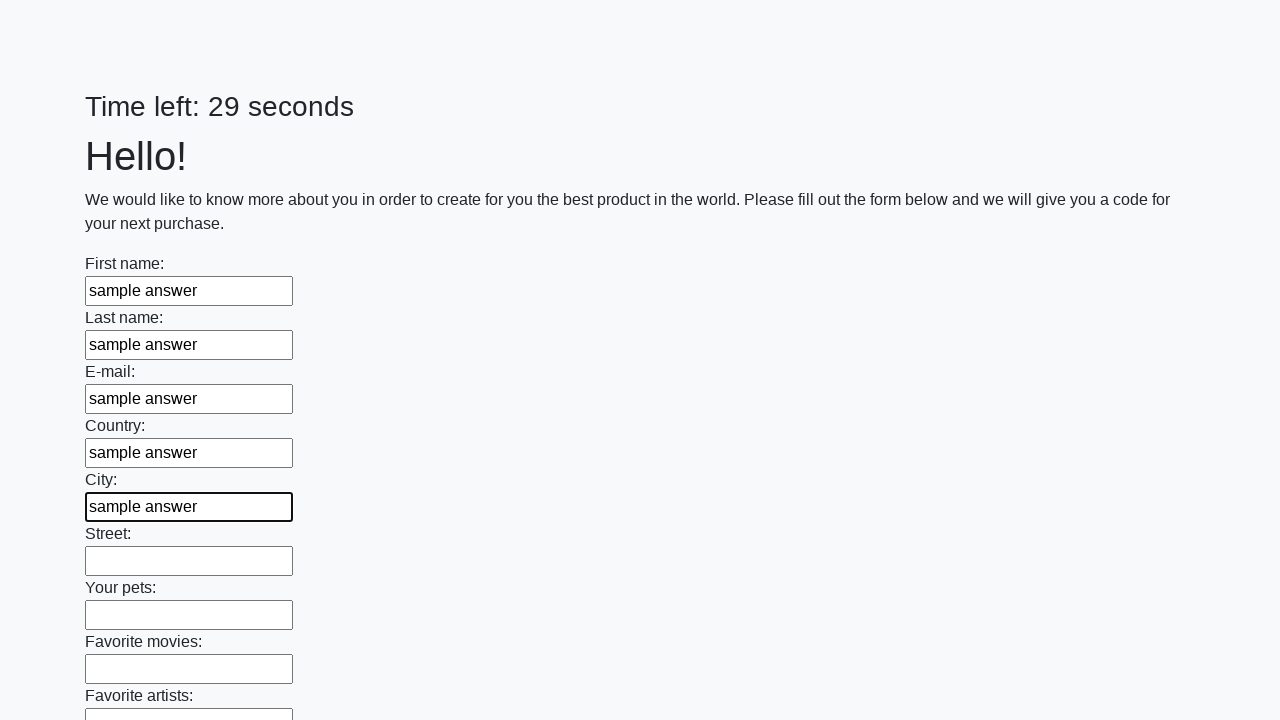

Filled input field with 'sample answer' on input >> nth=5
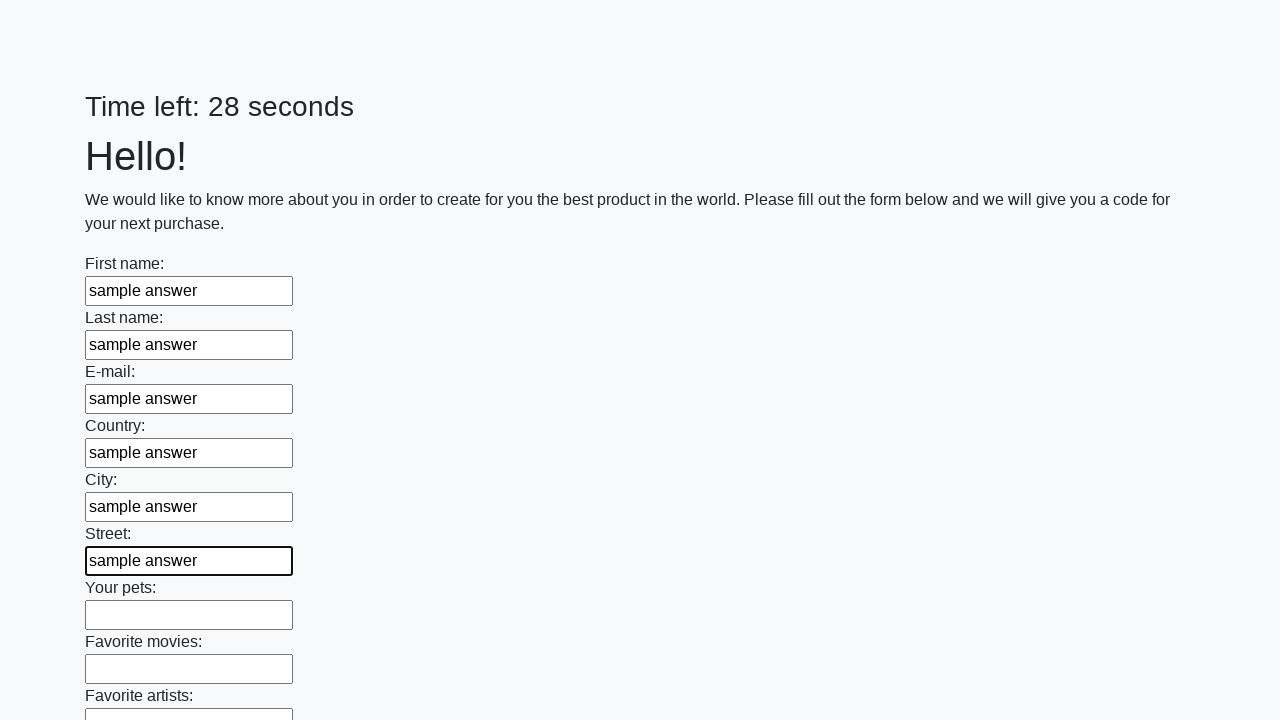

Filled input field with 'sample answer' on input >> nth=6
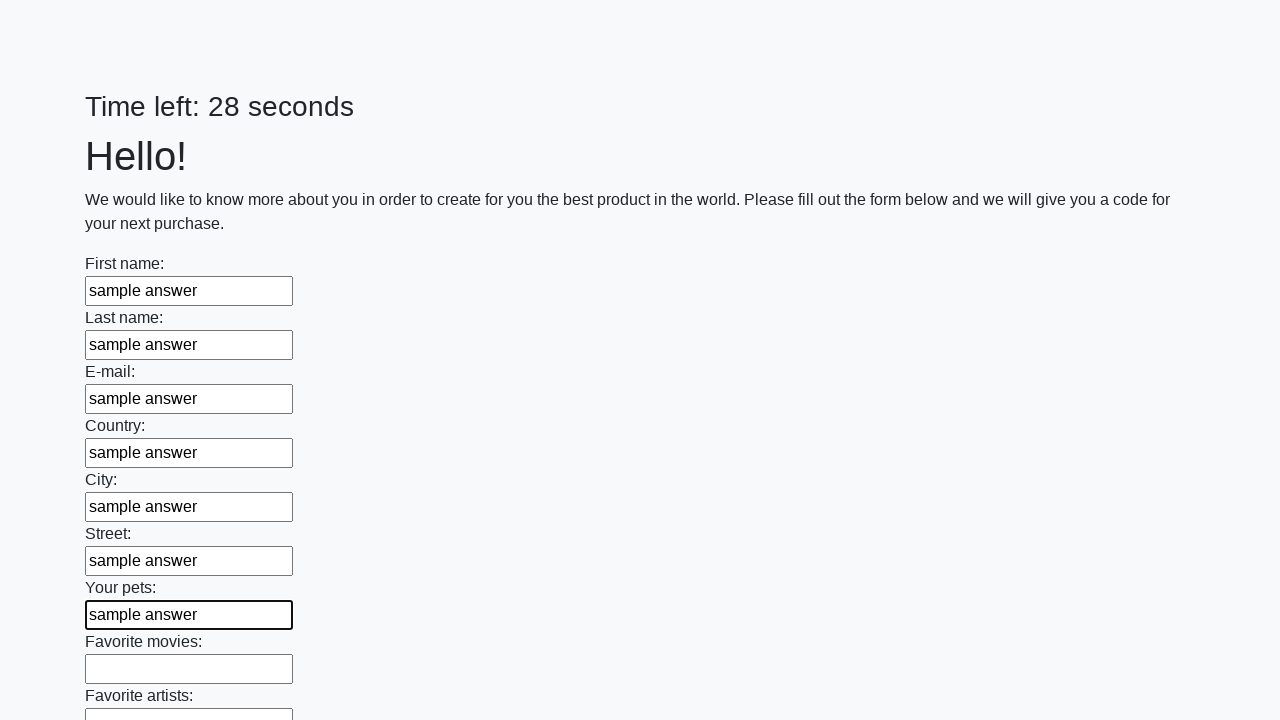

Filled input field with 'sample answer' on input >> nth=7
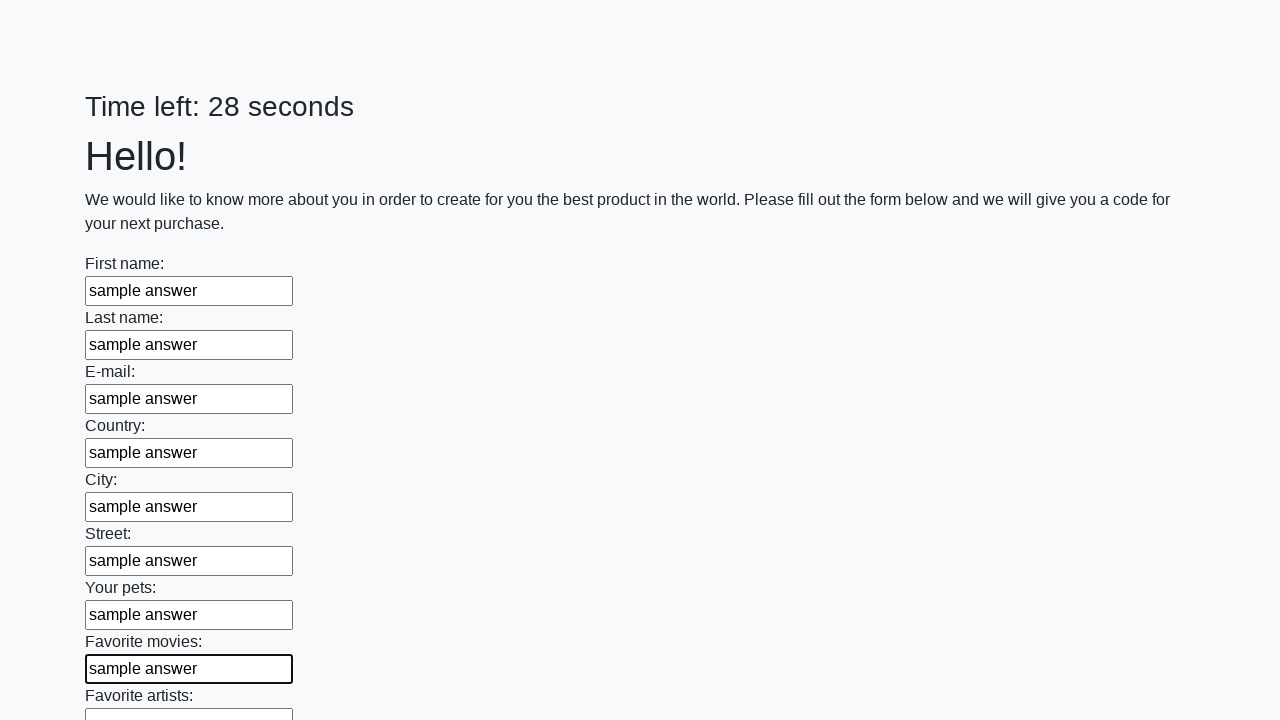

Filled input field with 'sample answer' on input >> nth=8
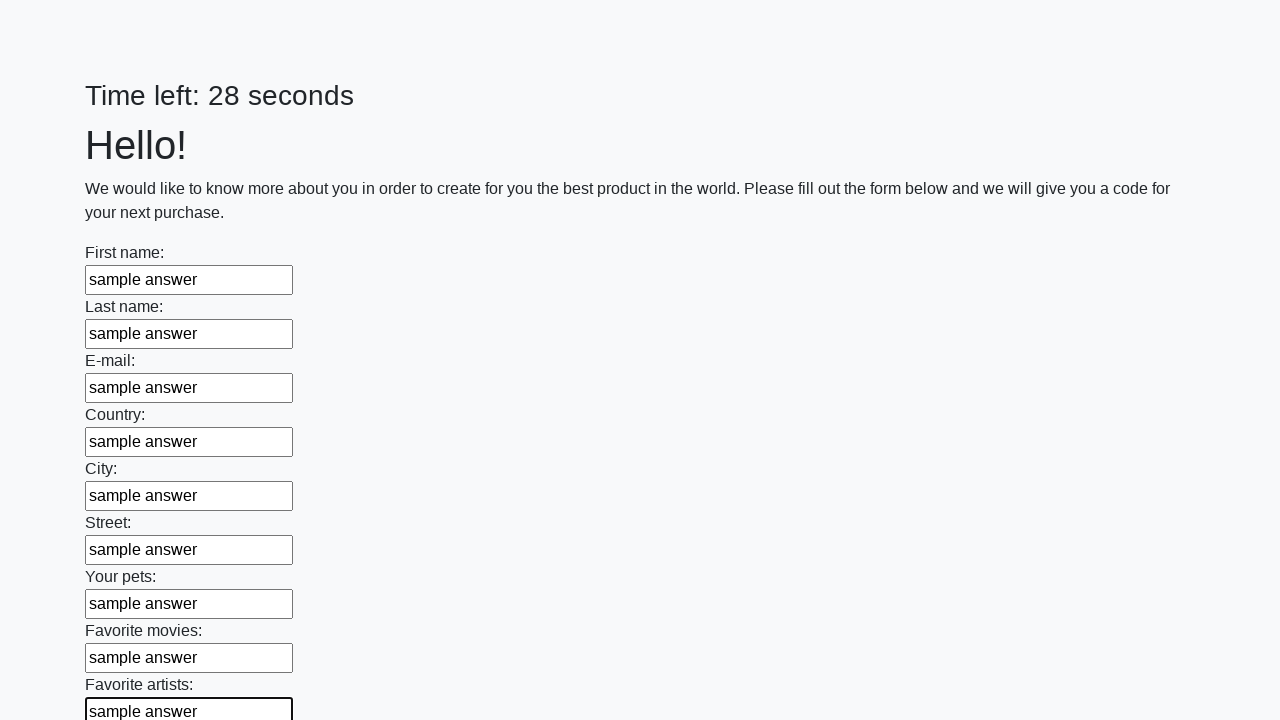

Filled input field with 'sample answer' on input >> nth=9
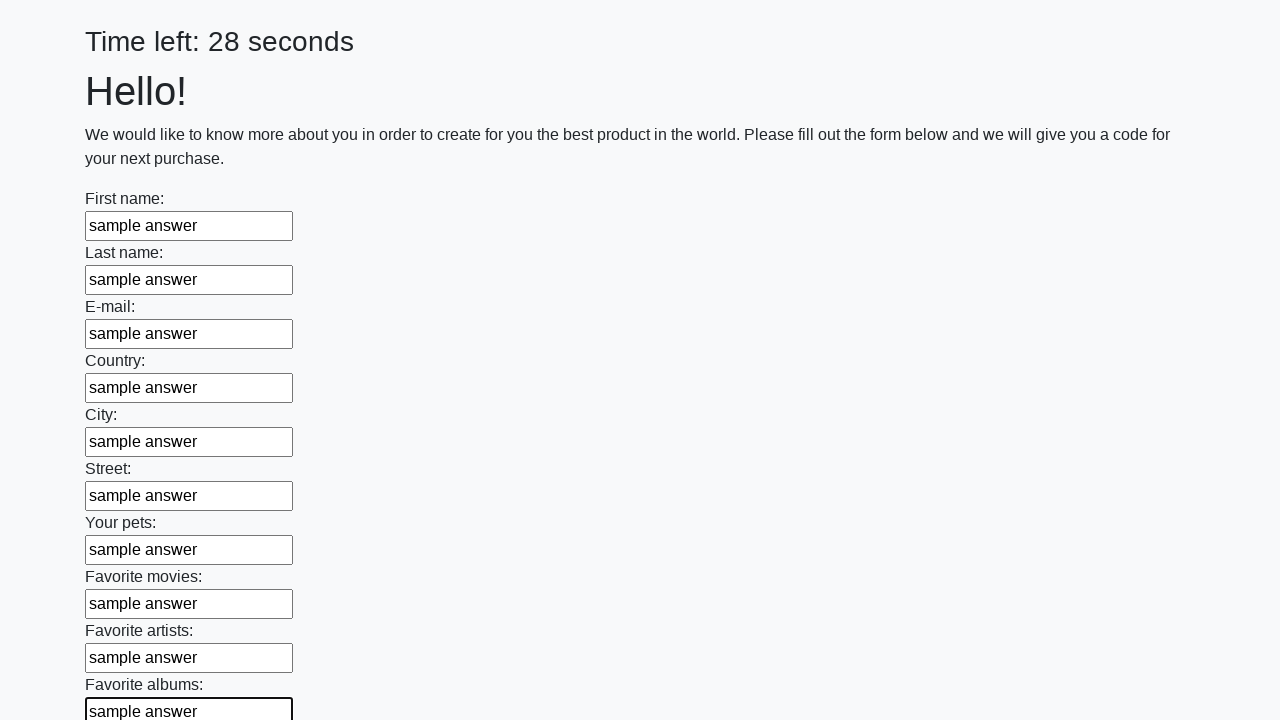

Filled input field with 'sample answer' on input >> nth=10
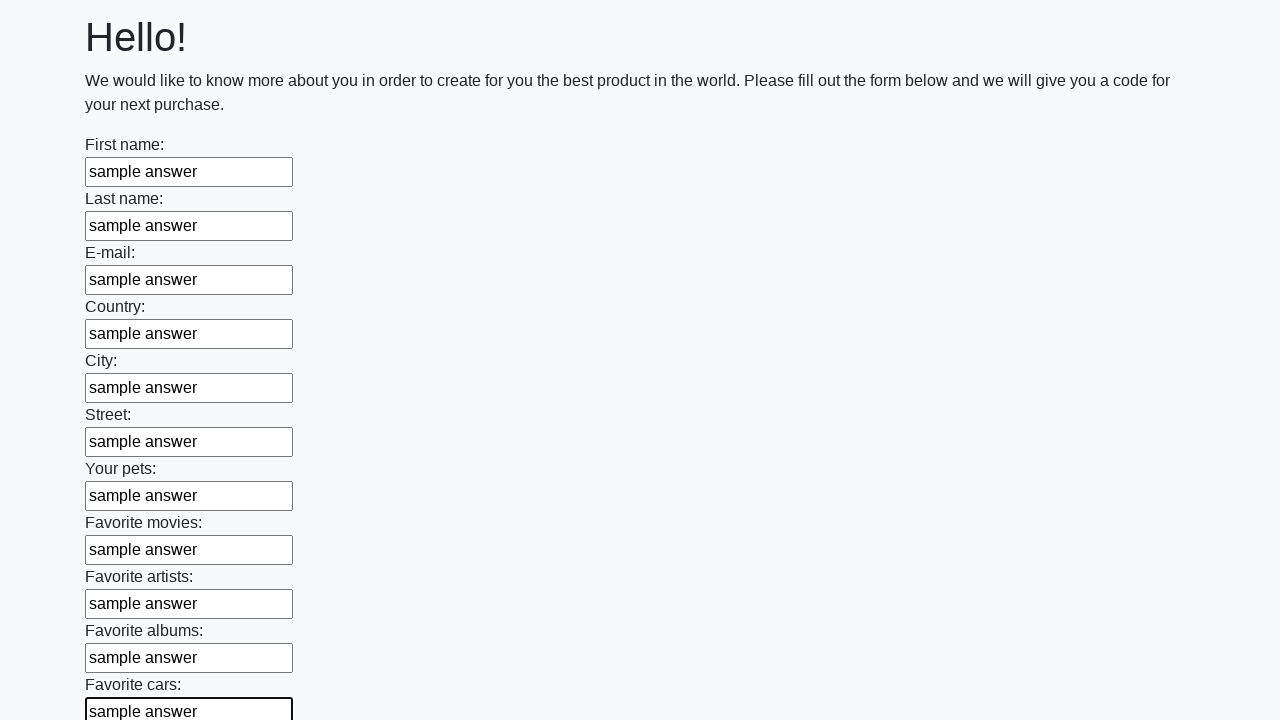

Filled input field with 'sample answer' on input >> nth=11
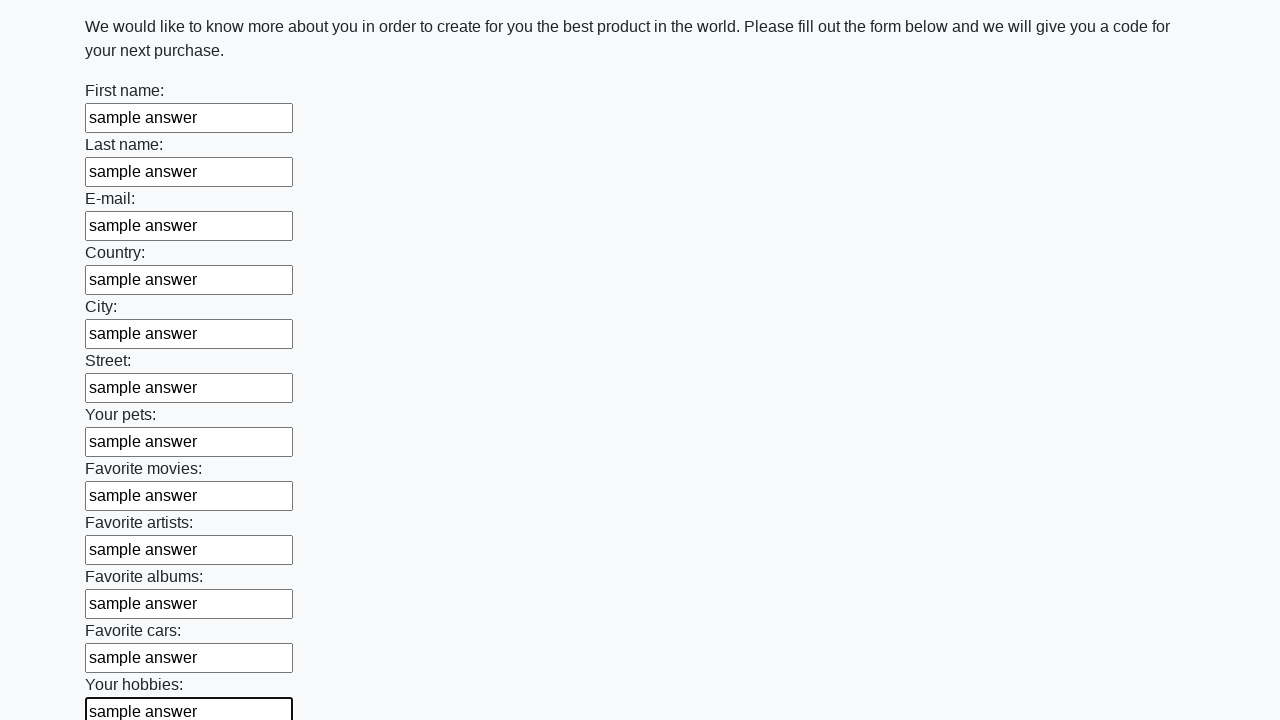

Filled input field with 'sample answer' on input >> nth=12
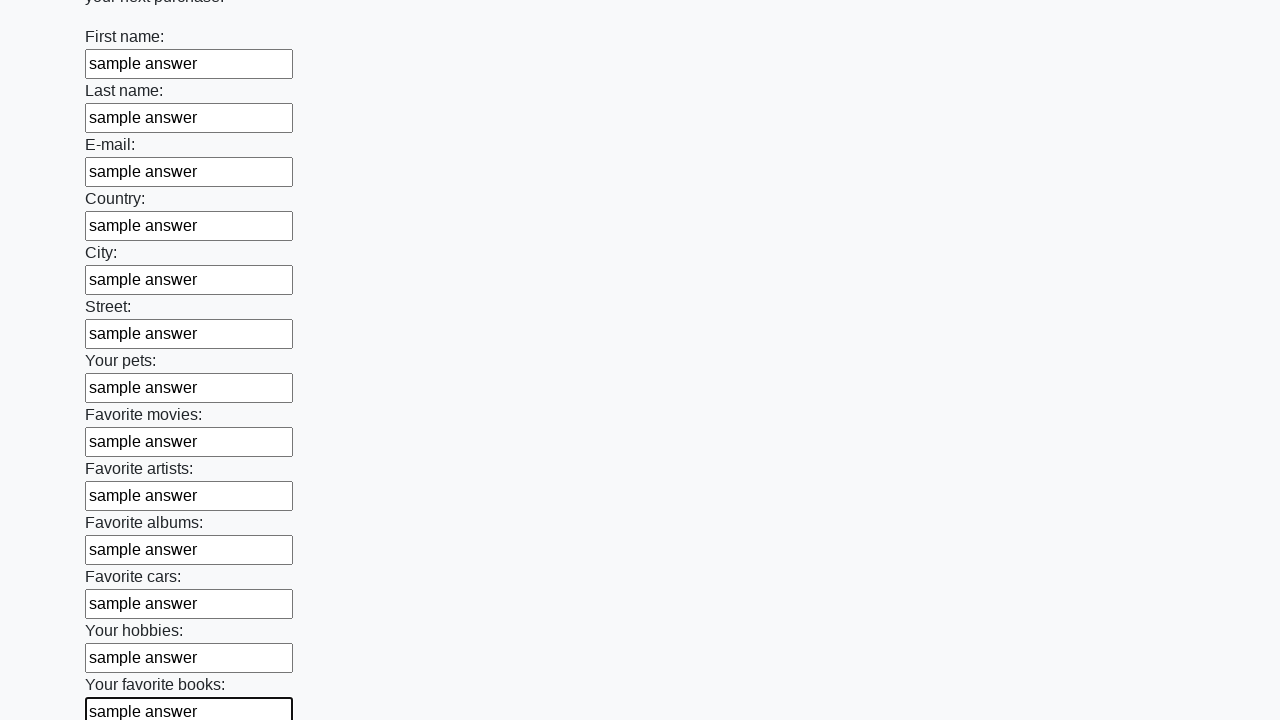

Filled input field with 'sample answer' on input >> nth=13
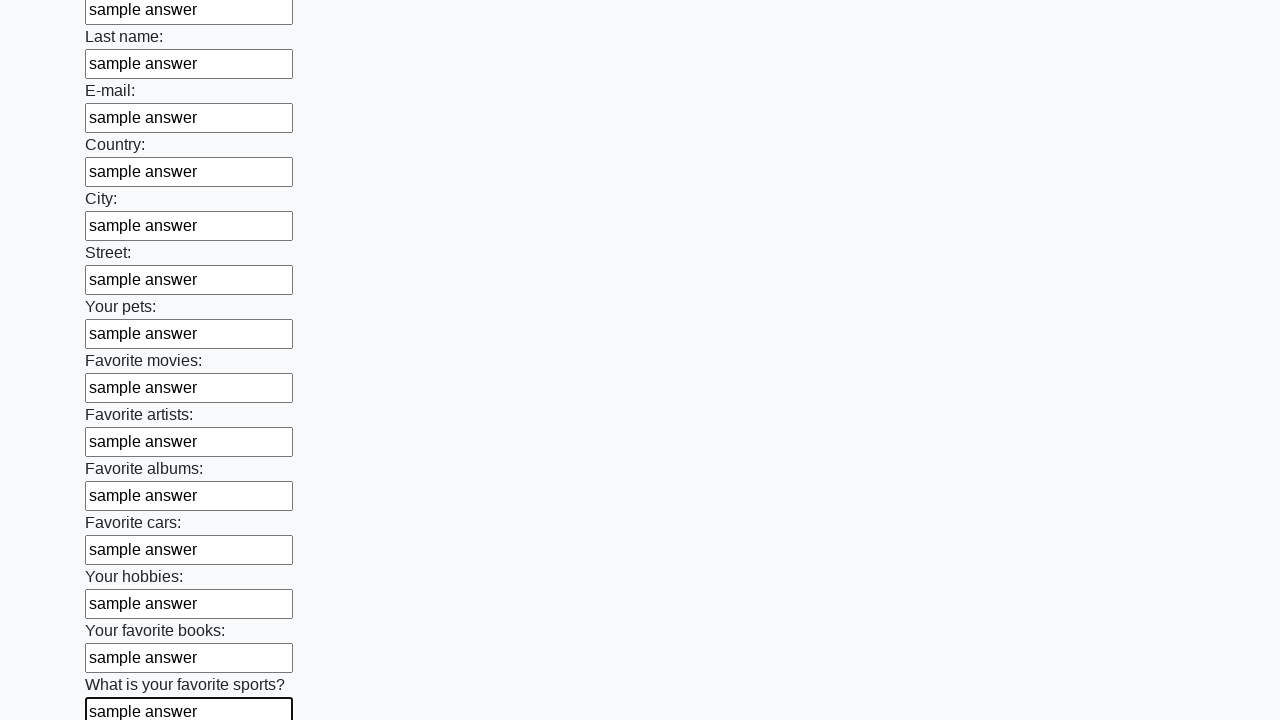

Filled input field with 'sample answer' on input >> nth=14
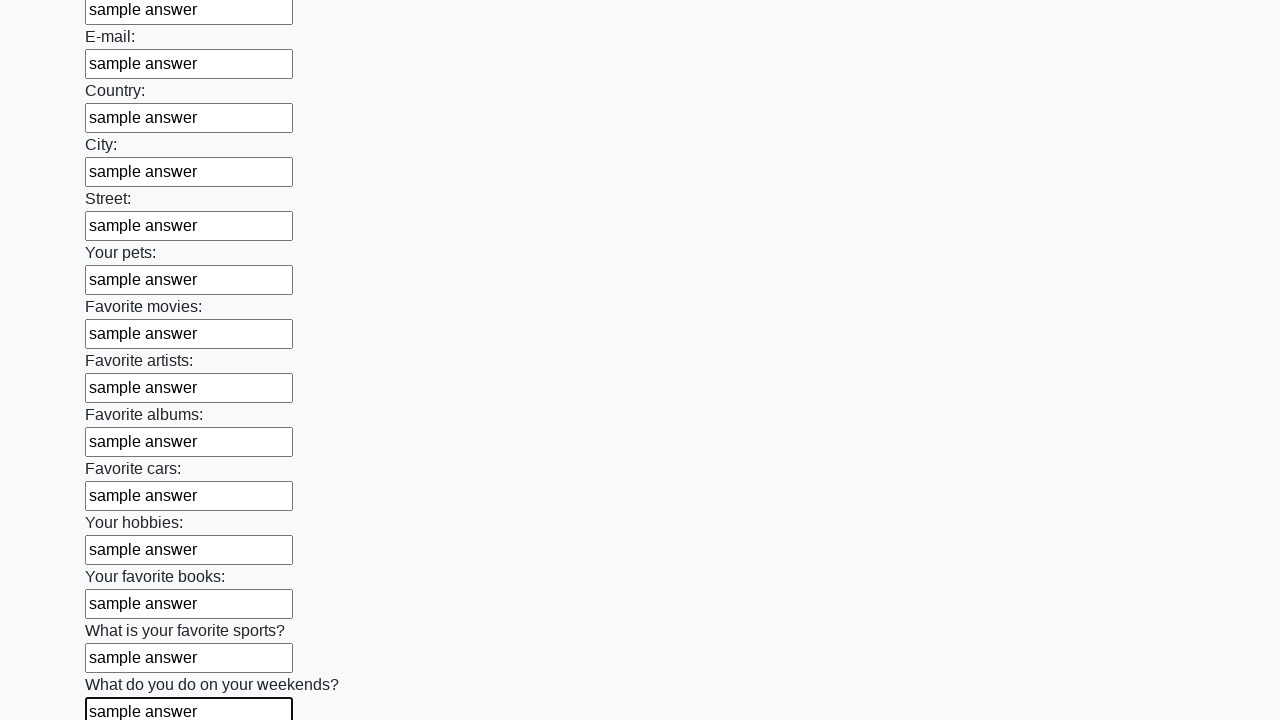

Filled input field with 'sample answer' on input >> nth=15
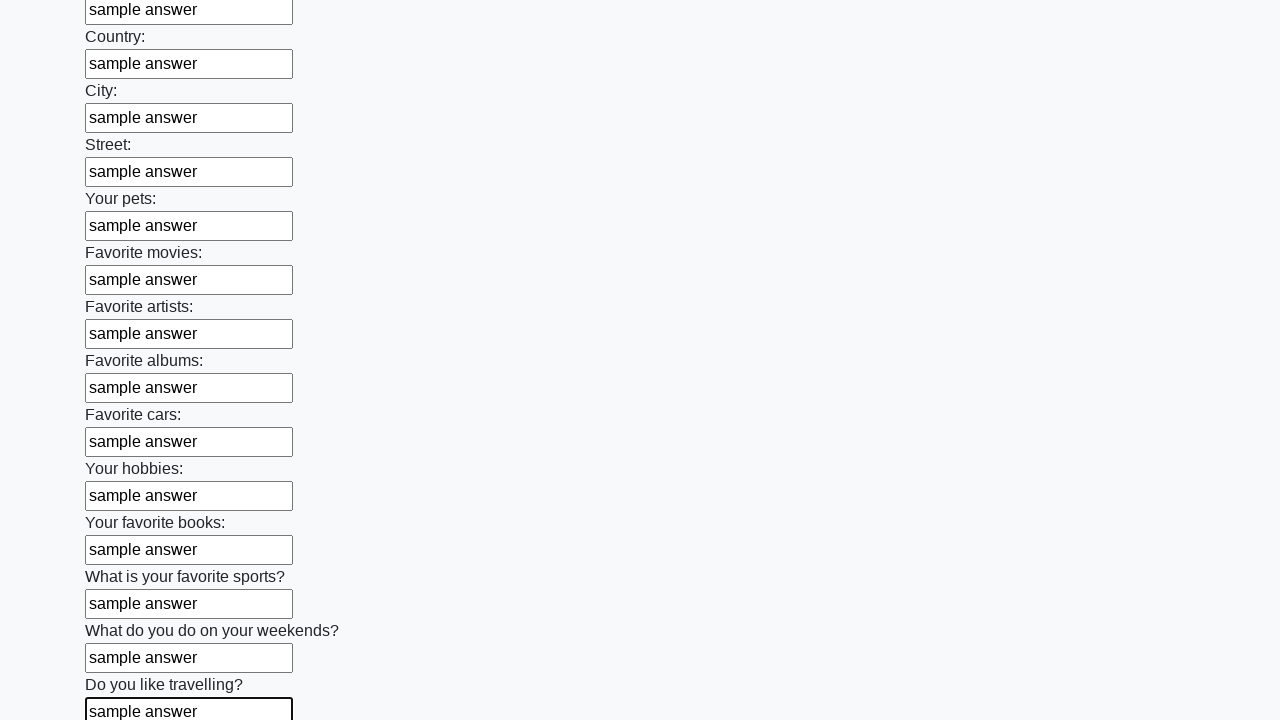

Filled input field with 'sample answer' on input >> nth=16
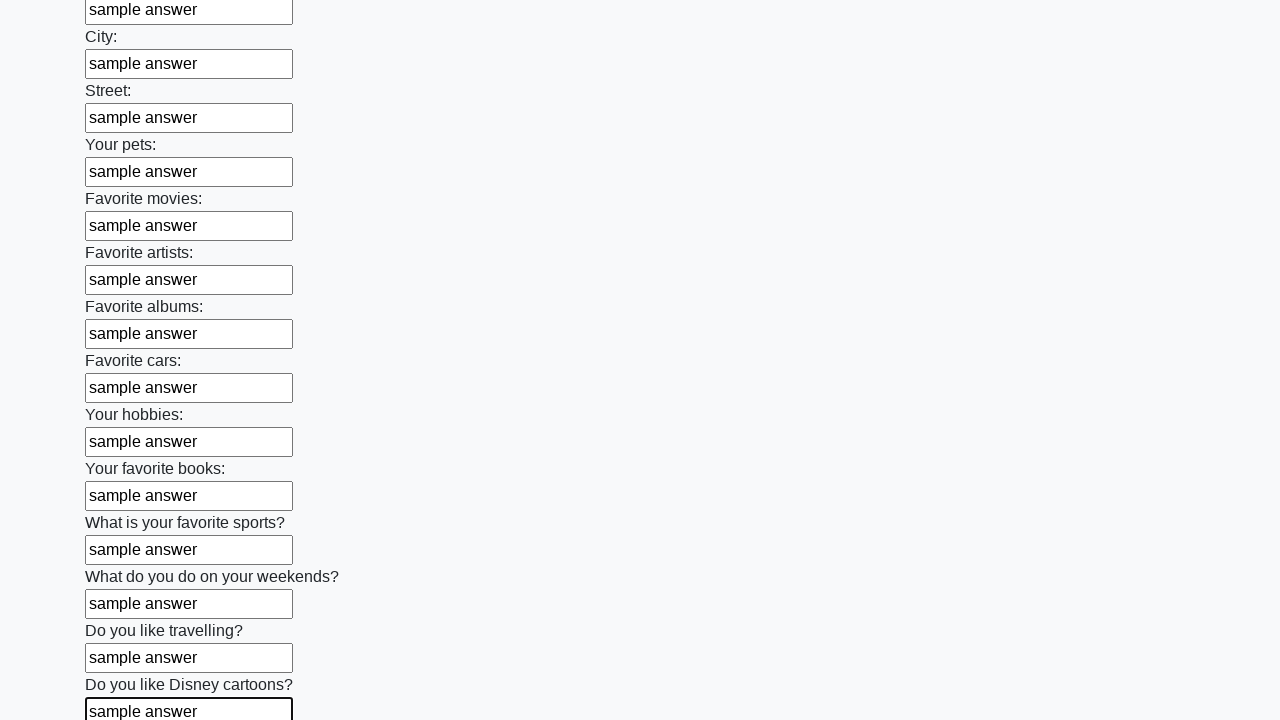

Filled input field with 'sample answer' on input >> nth=17
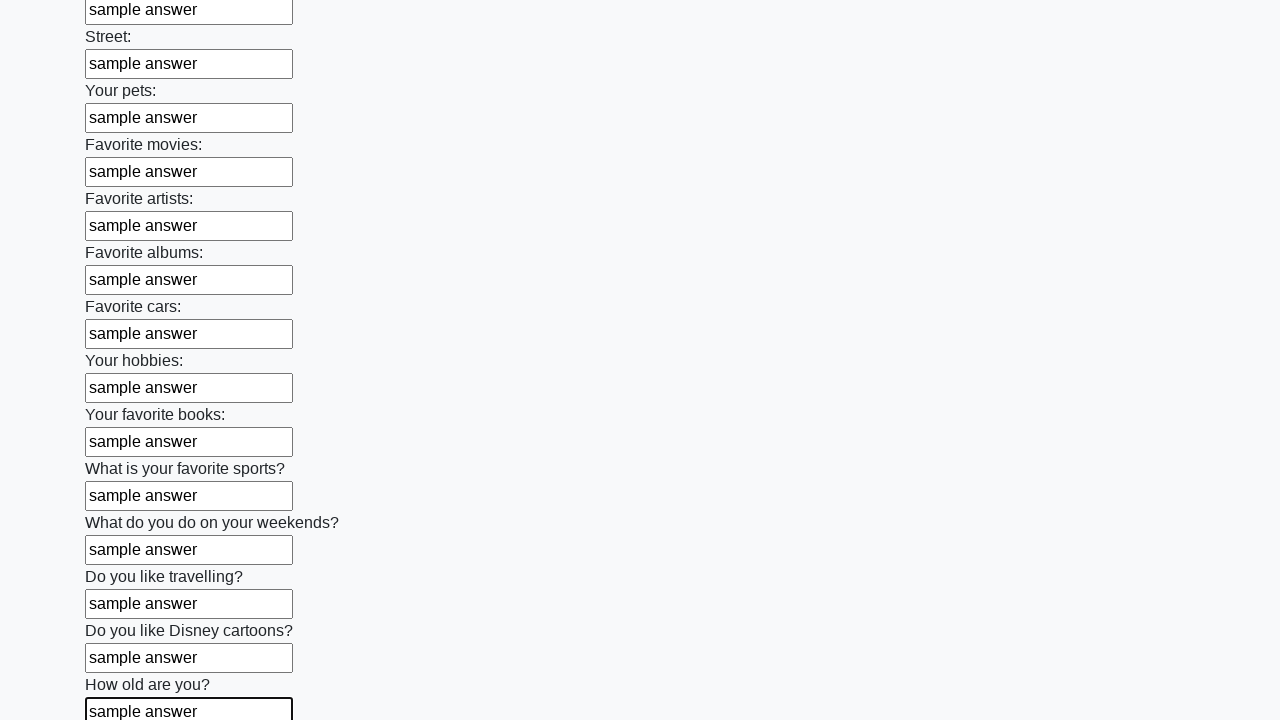

Filled input field with 'sample answer' on input >> nth=18
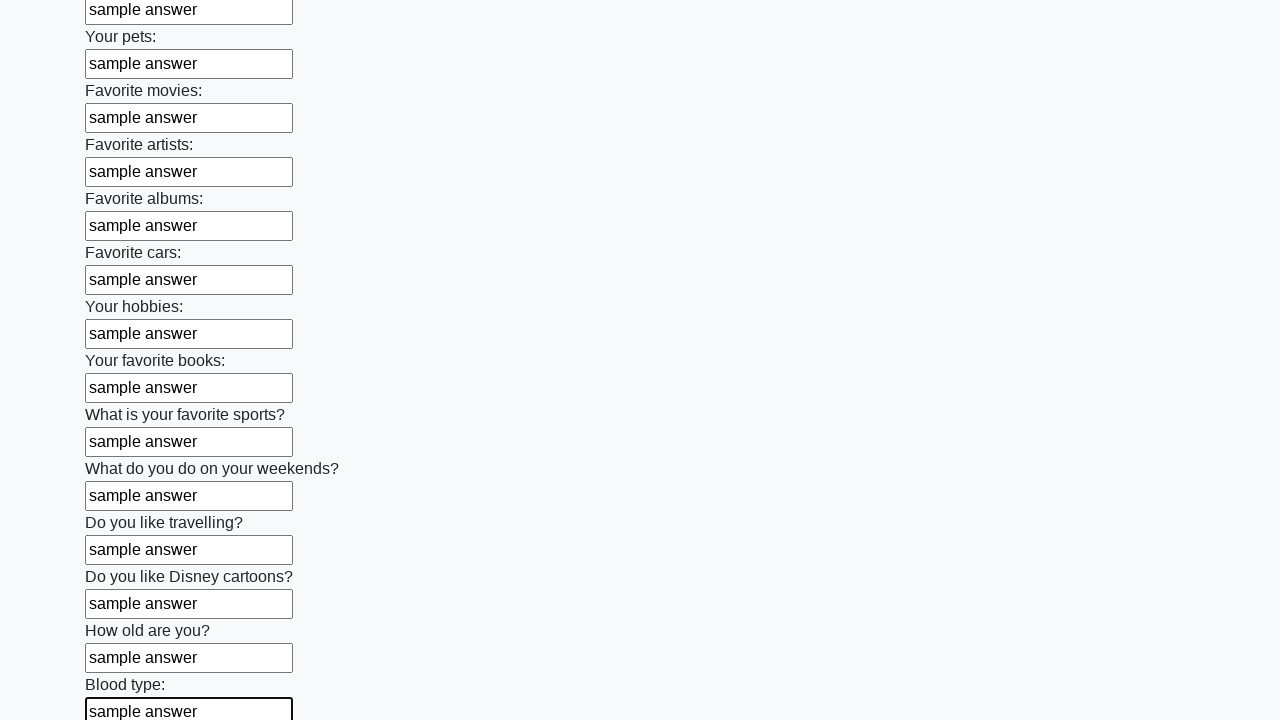

Filled input field with 'sample answer' on input >> nth=19
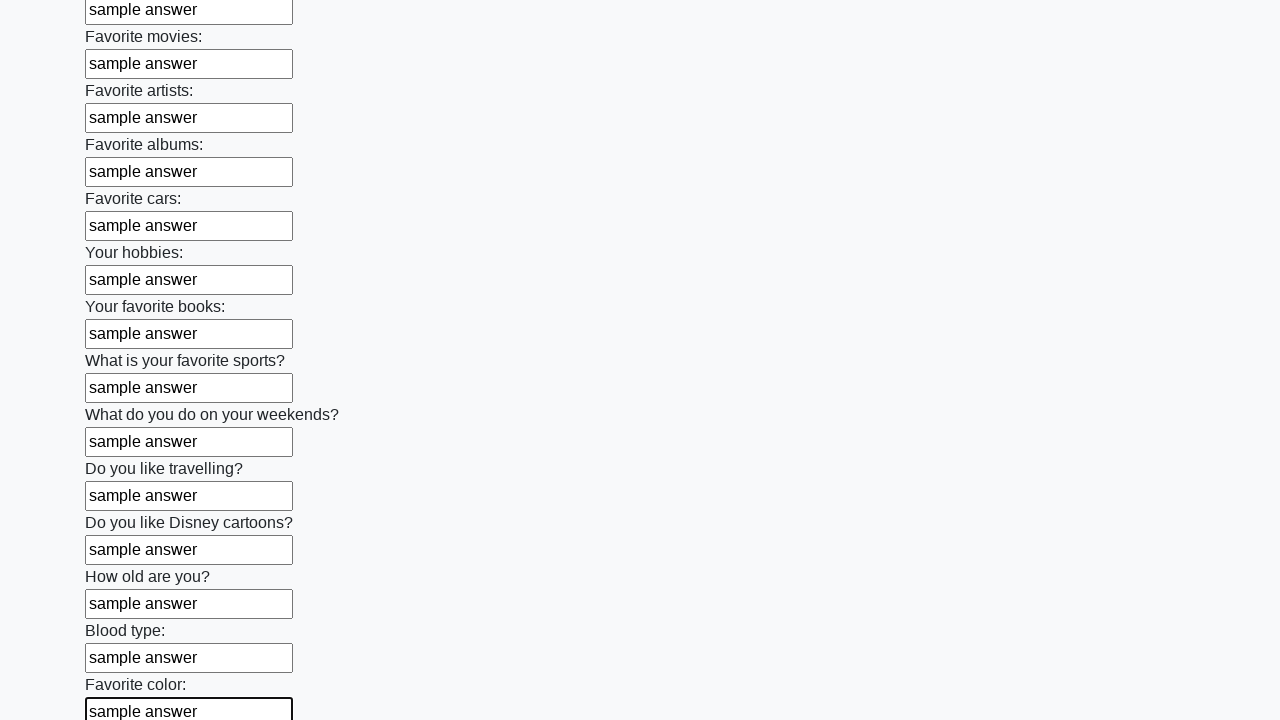

Filled input field with 'sample answer' on input >> nth=20
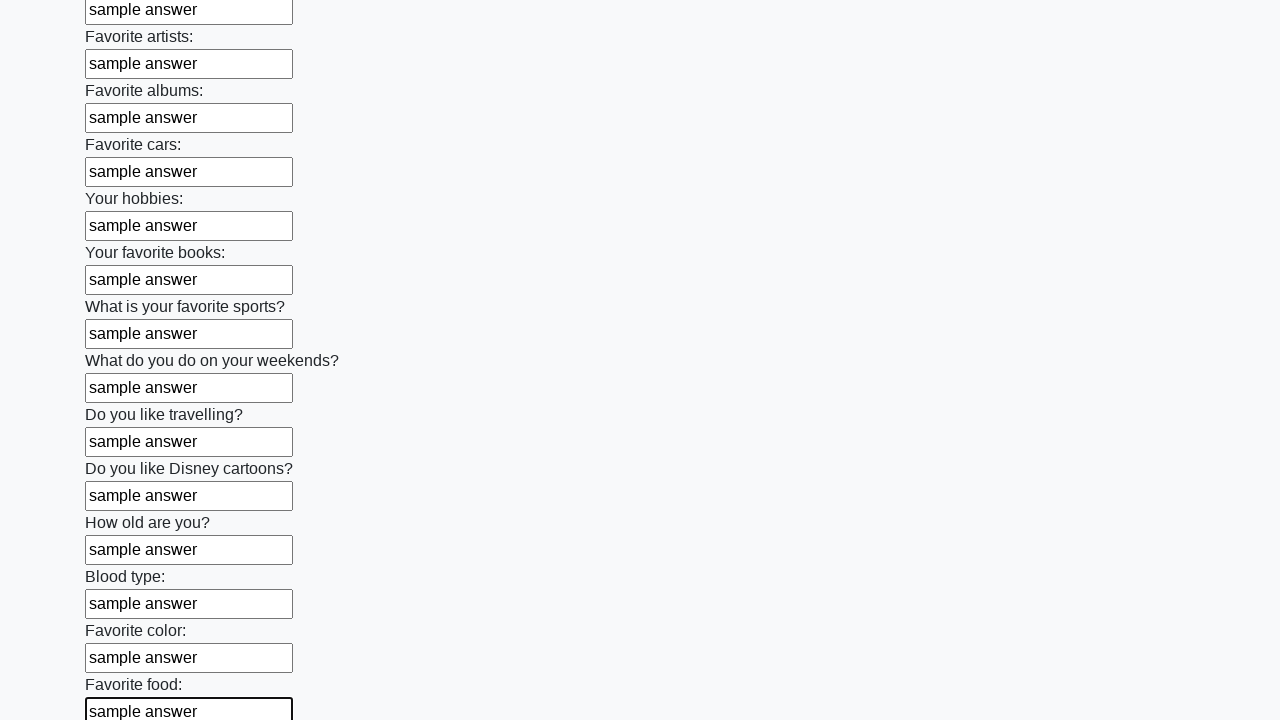

Filled input field with 'sample answer' on input >> nth=21
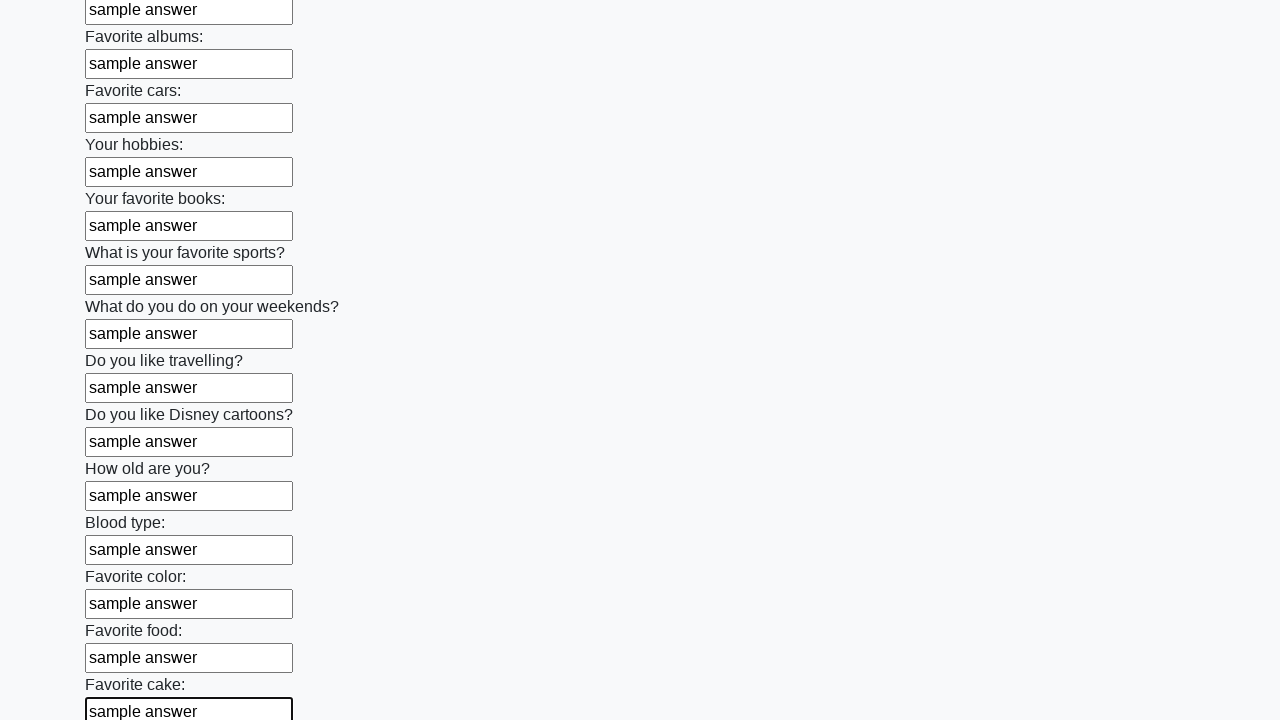

Filled input field with 'sample answer' on input >> nth=22
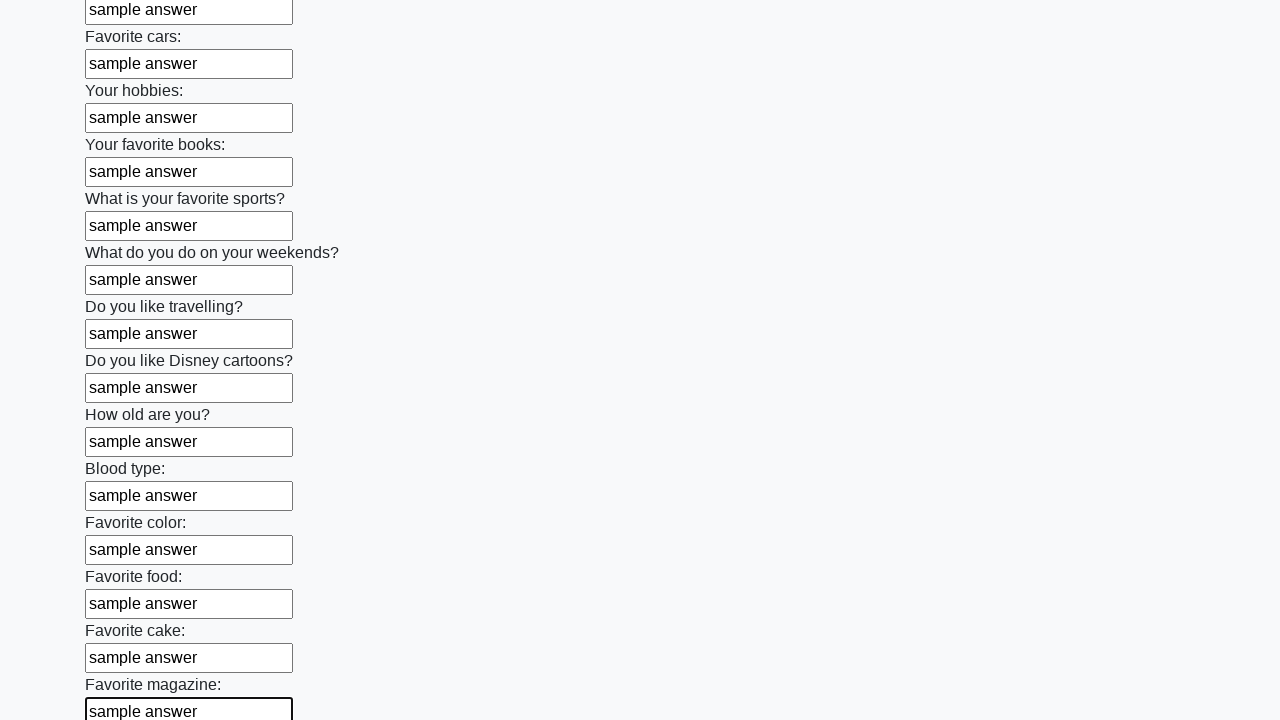

Filled input field with 'sample answer' on input >> nth=23
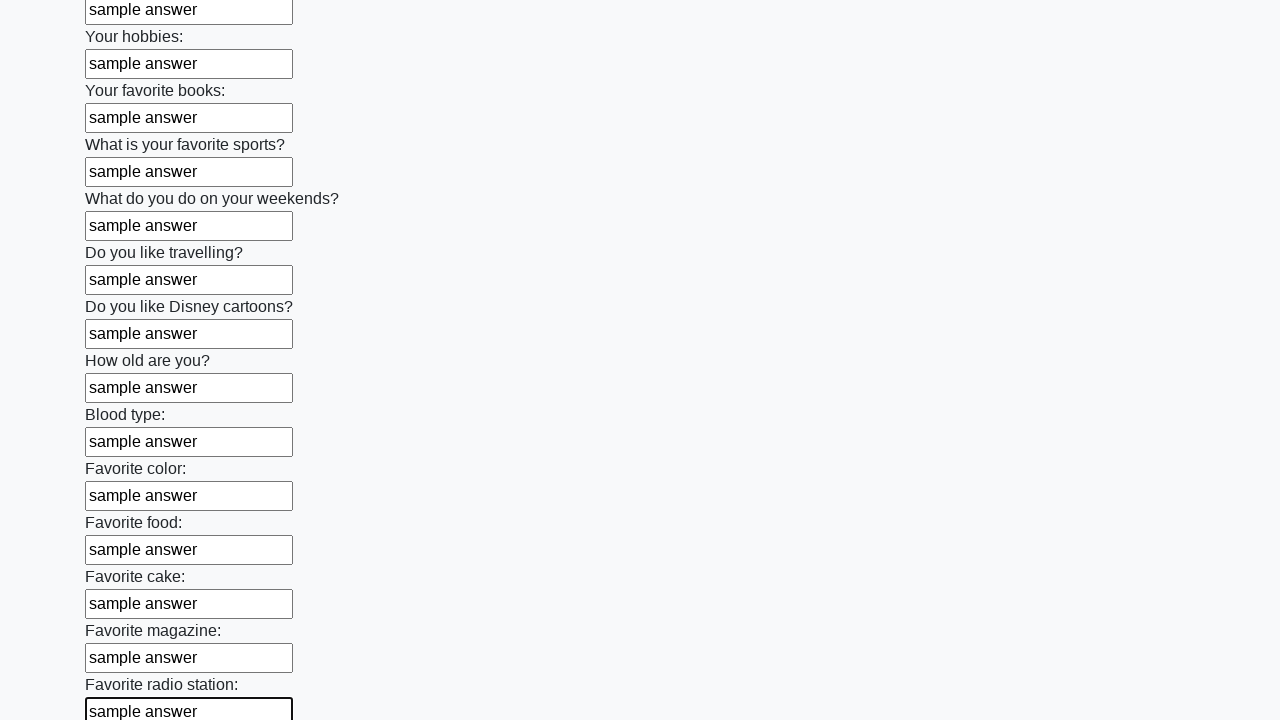

Filled input field with 'sample answer' on input >> nth=24
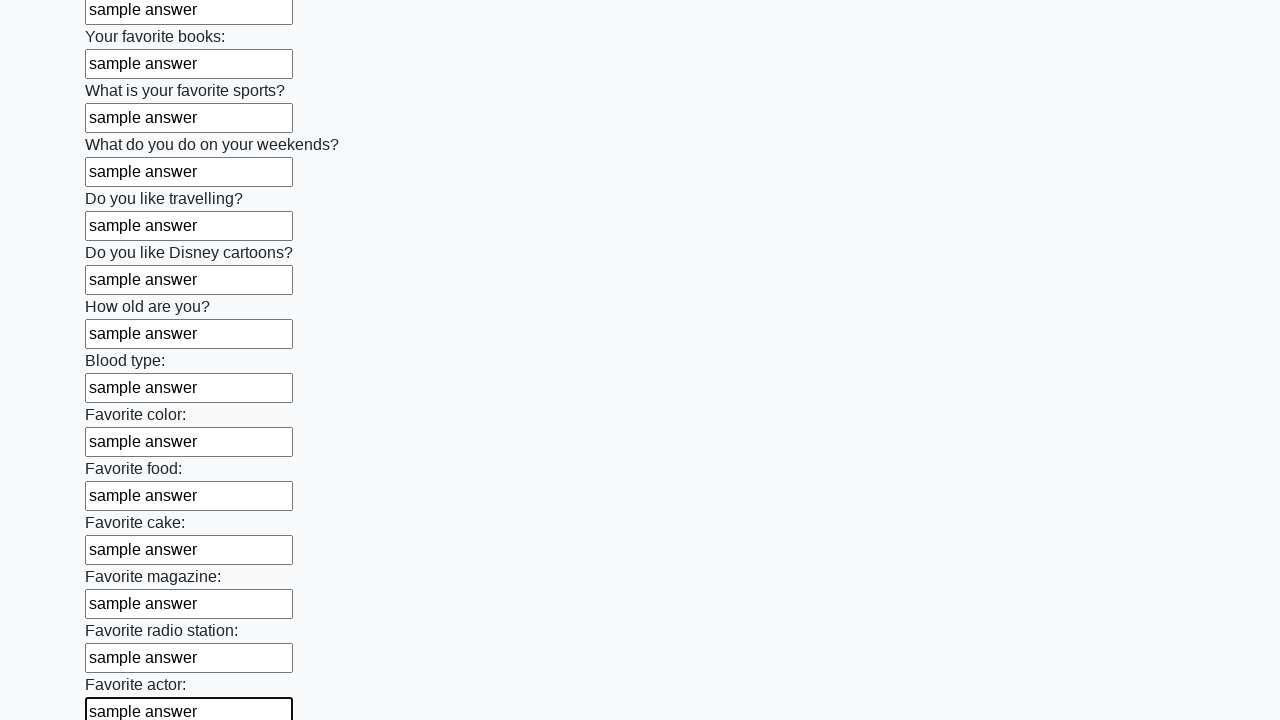

Filled input field with 'sample answer' on input >> nth=25
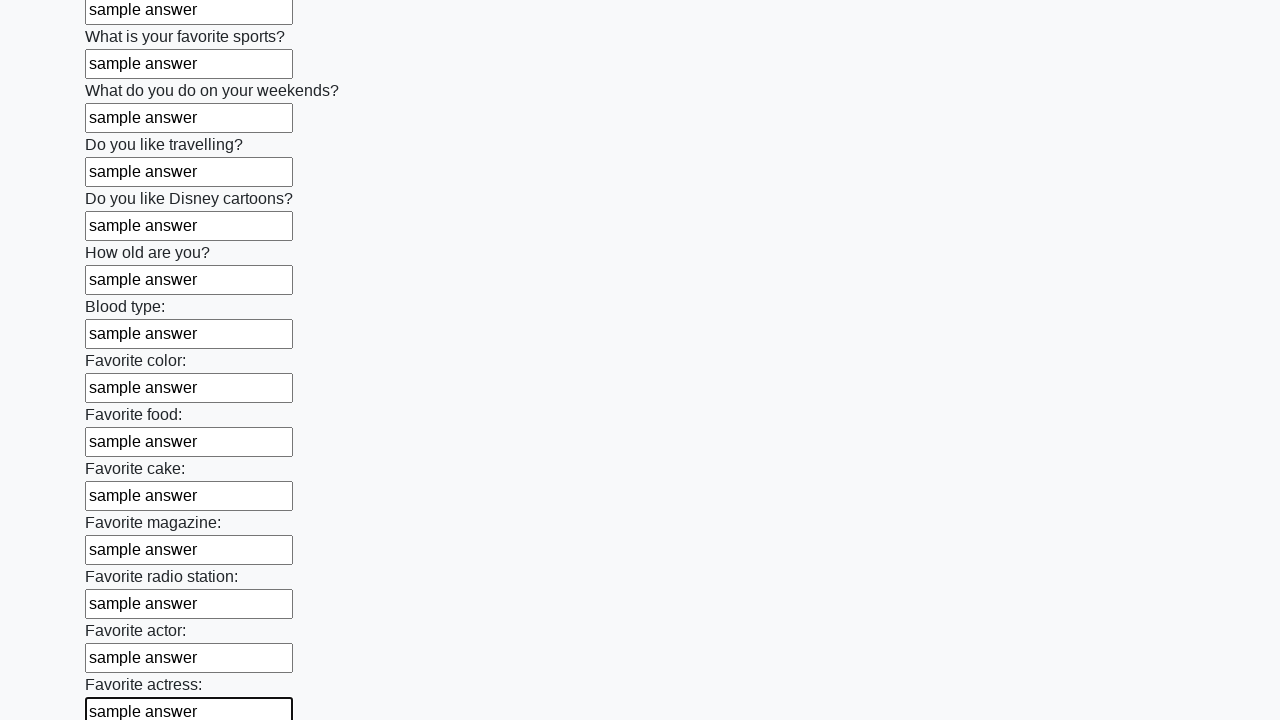

Filled input field with 'sample answer' on input >> nth=26
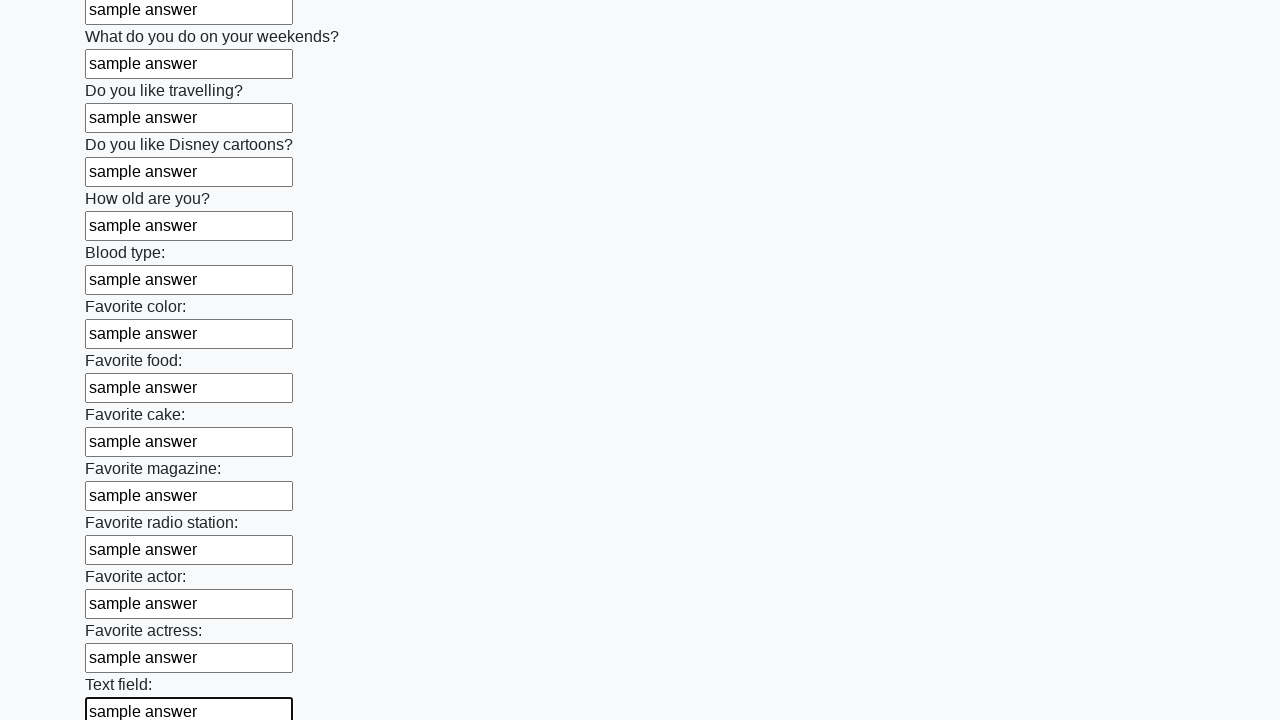

Filled input field with 'sample answer' on input >> nth=27
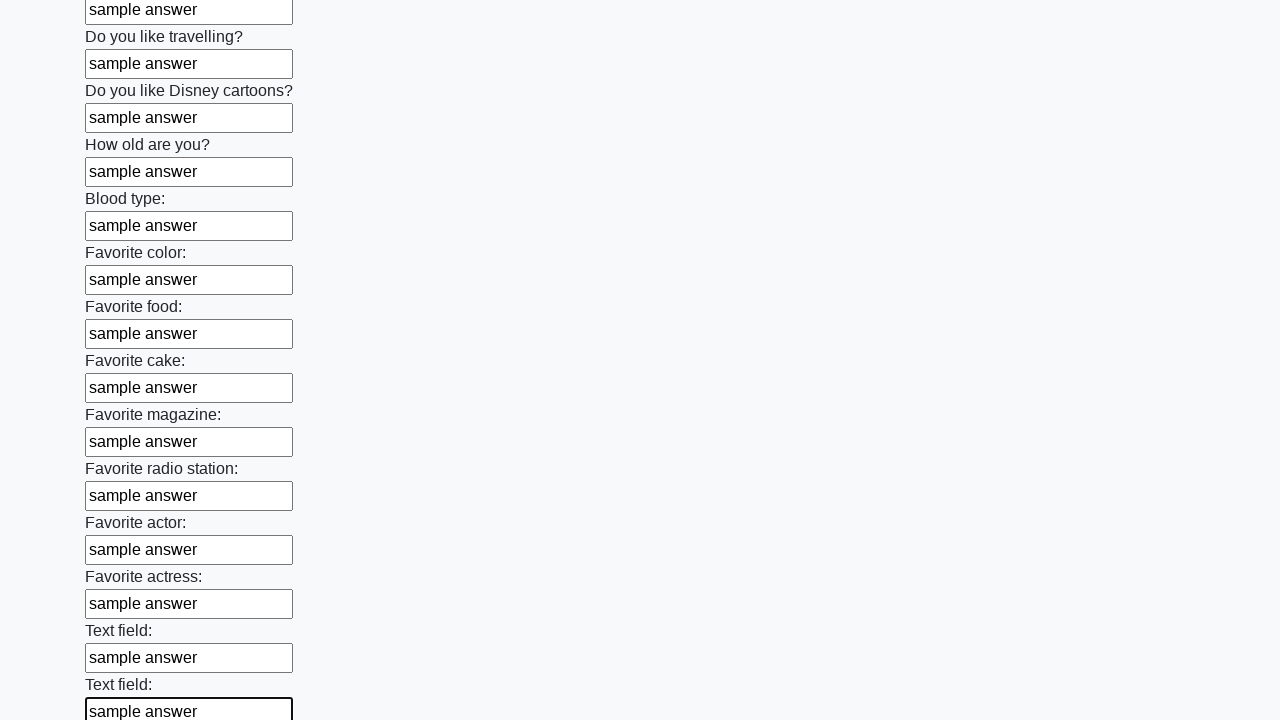

Filled input field with 'sample answer' on input >> nth=28
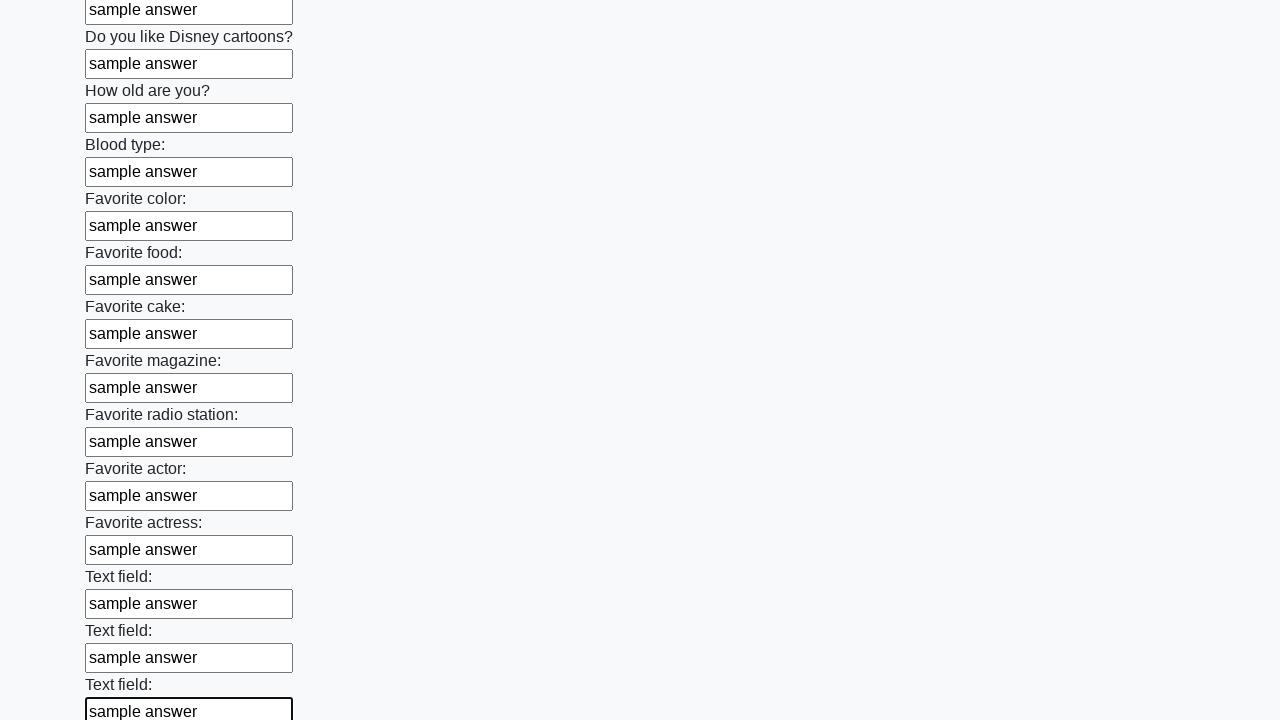

Filled input field with 'sample answer' on input >> nth=29
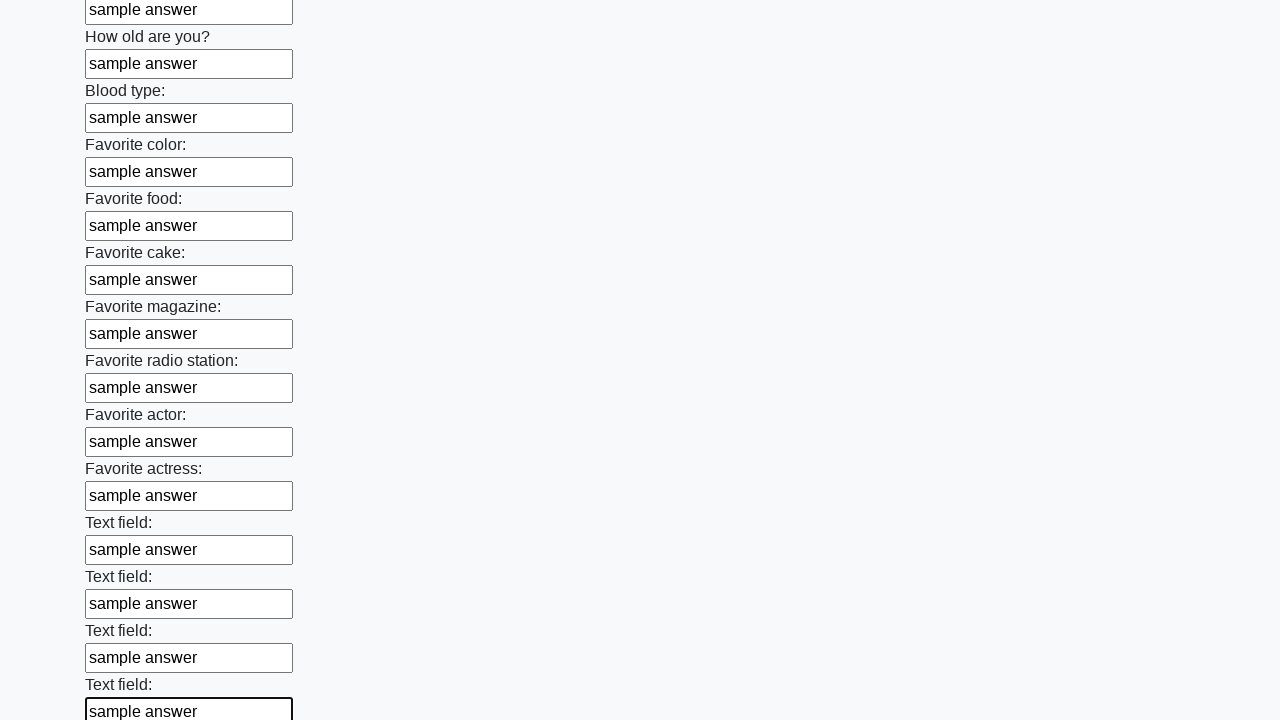

Filled input field with 'sample answer' on input >> nth=30
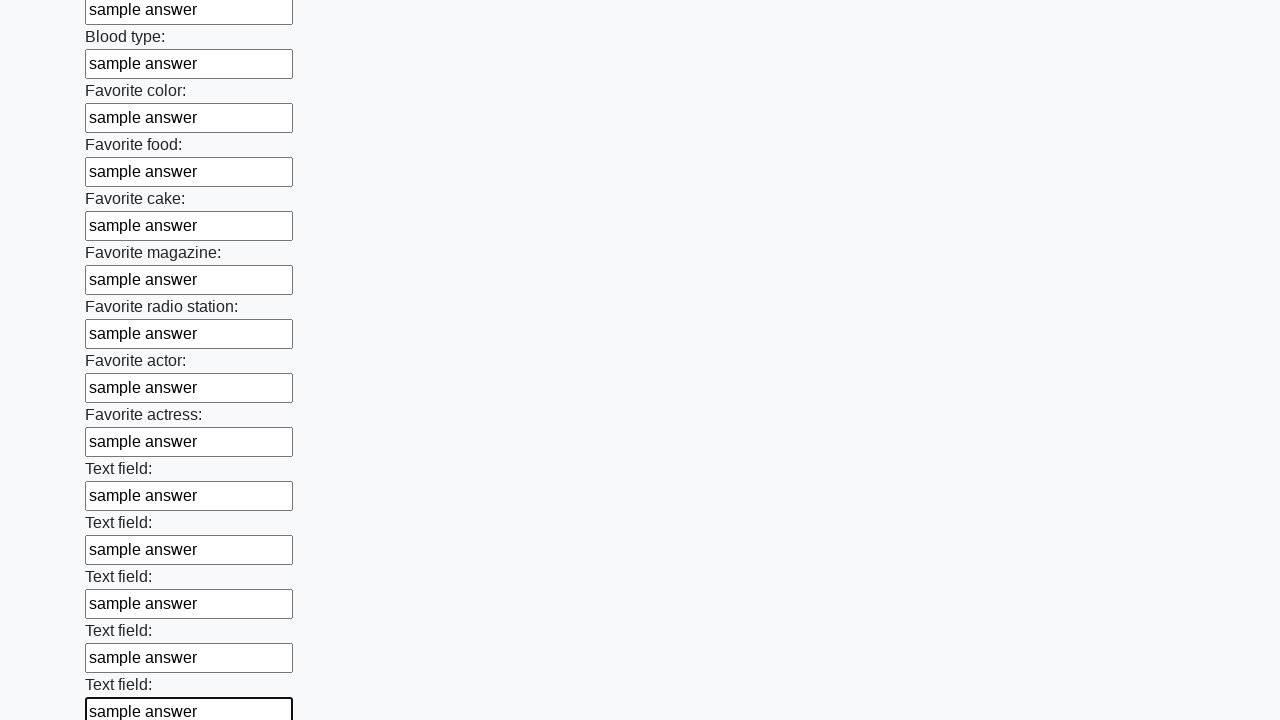

Filled input field with 'sample answer' on input >> nth=31
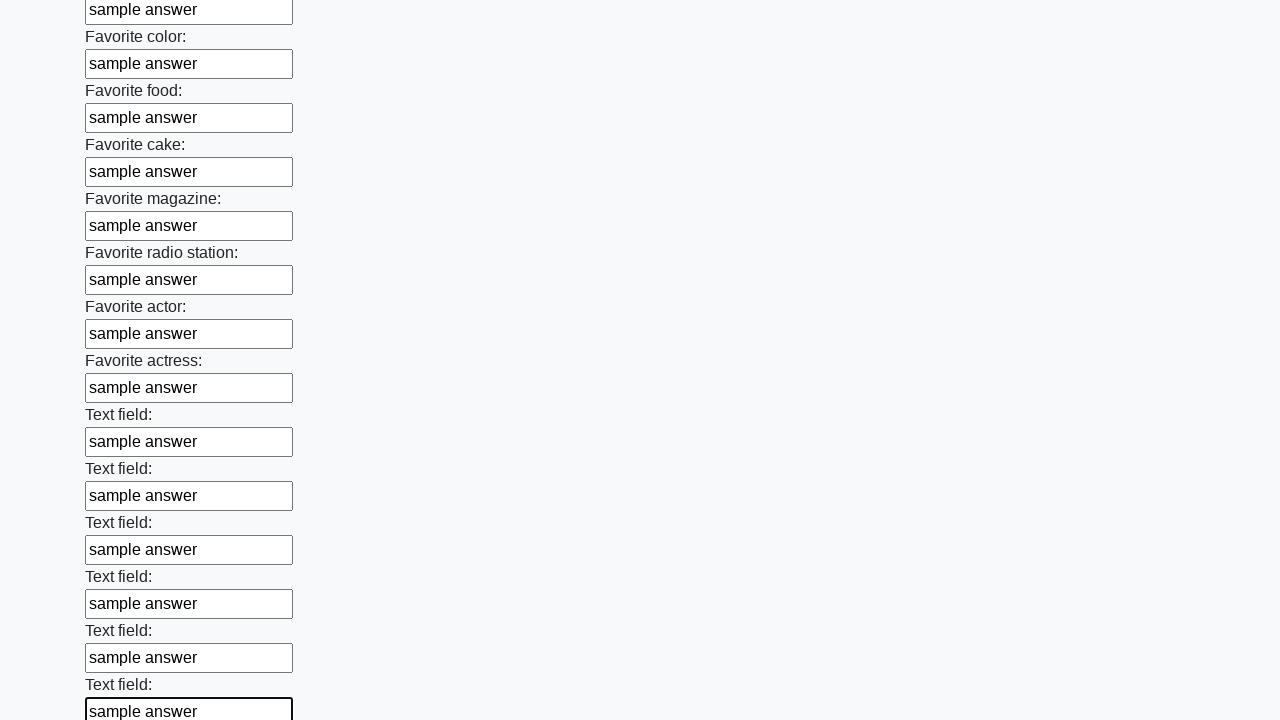

Filled input field with 'sample answer' on input >> nth=32
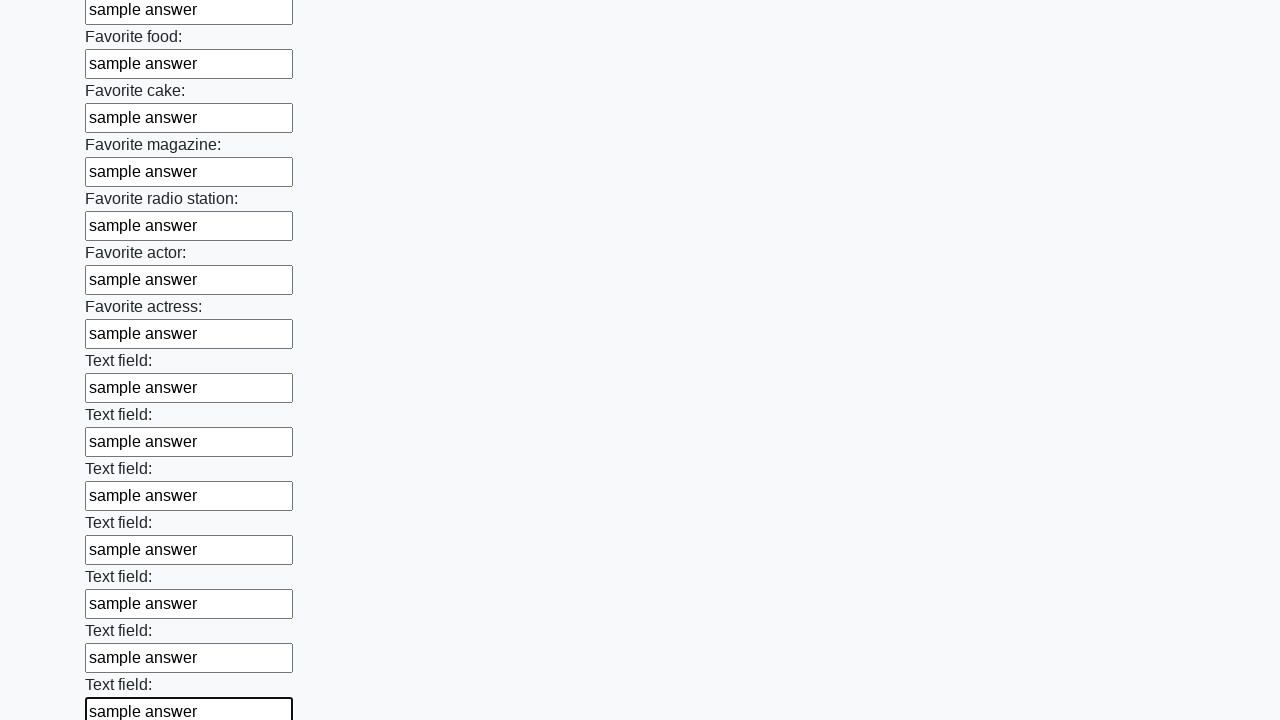

Filled input field with 'sample answer' on input >> nth=33
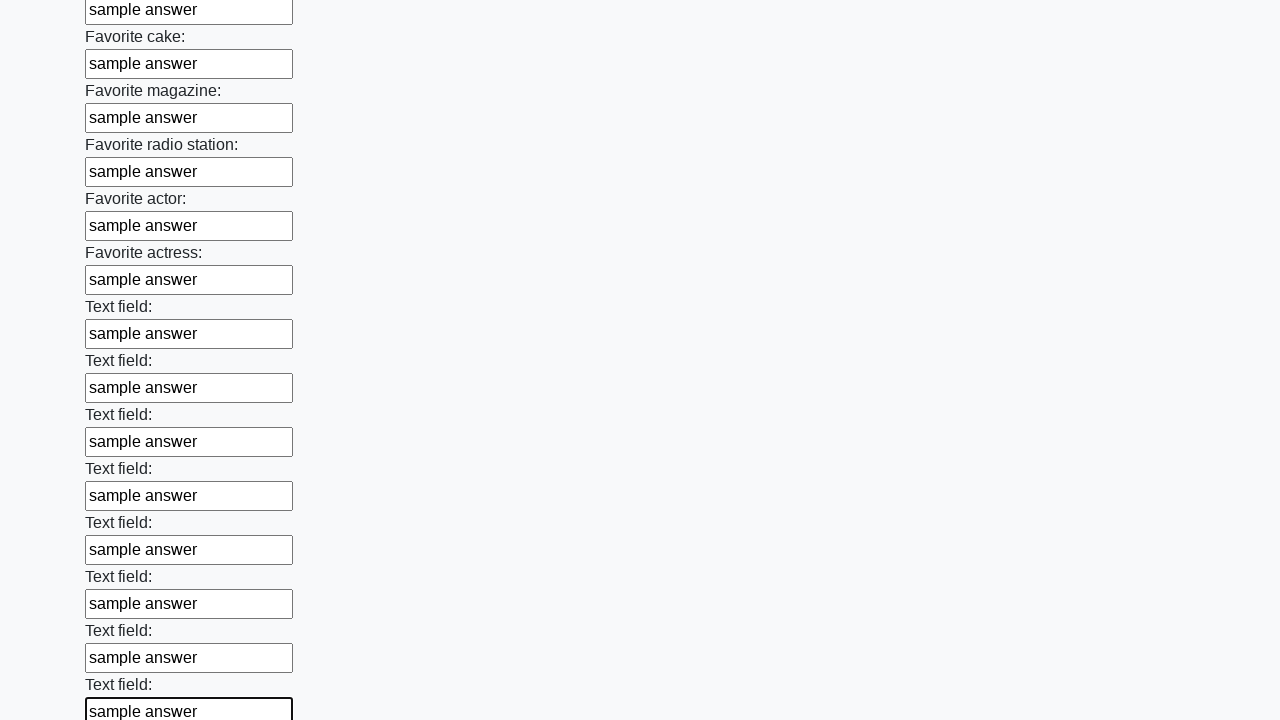

Filled input field with 'sample answer' on input >> nth=34
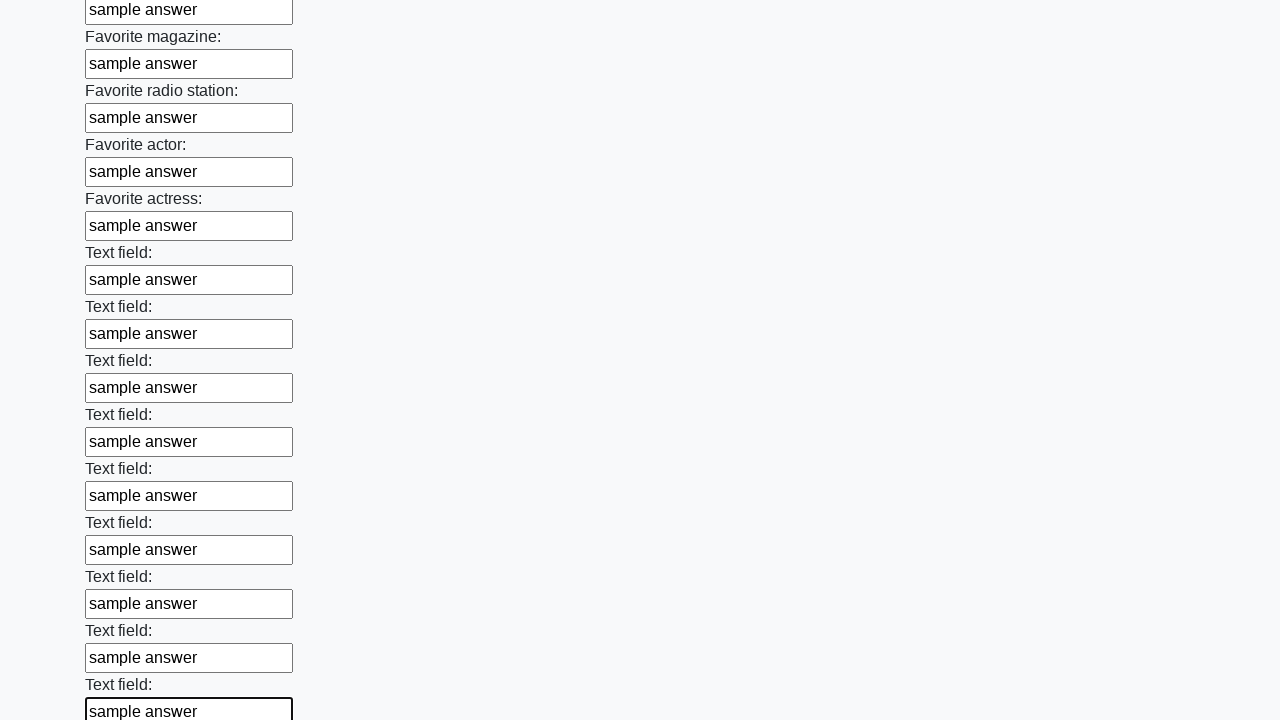

Filled input field with 'sample answer' on input >> nth=35
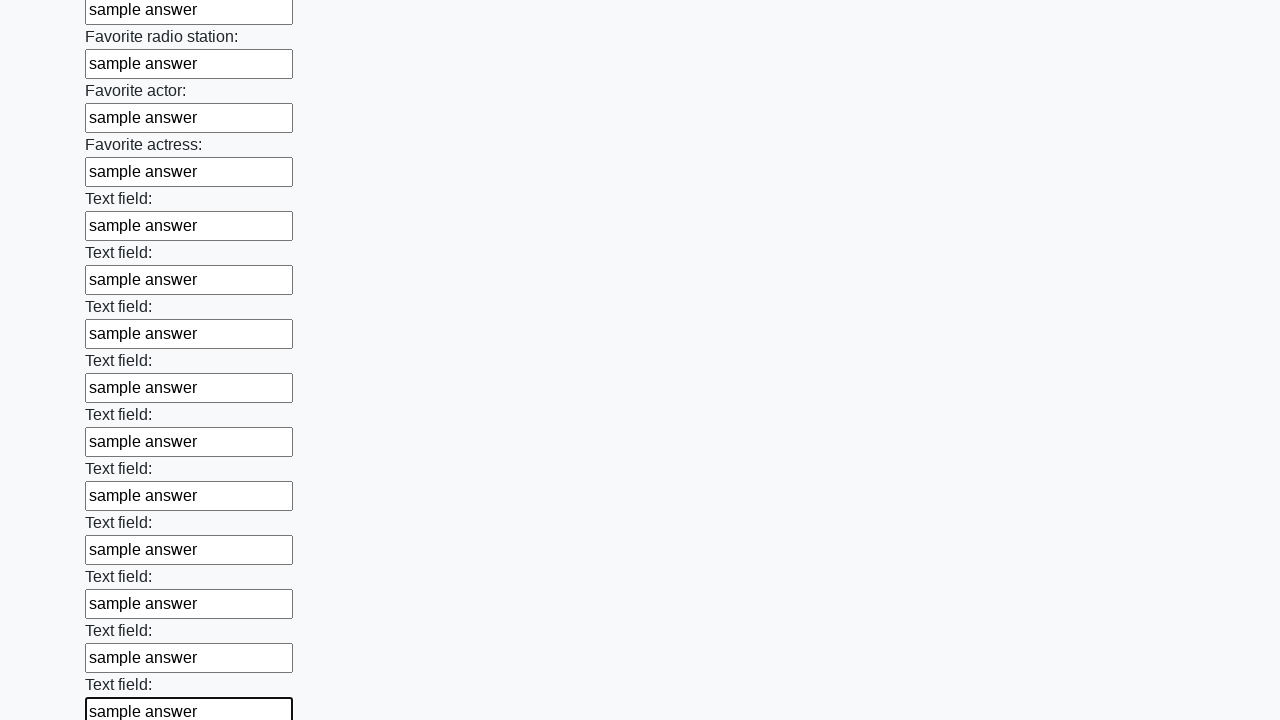

Filled input field with 'sample answer' on input >> nth=36
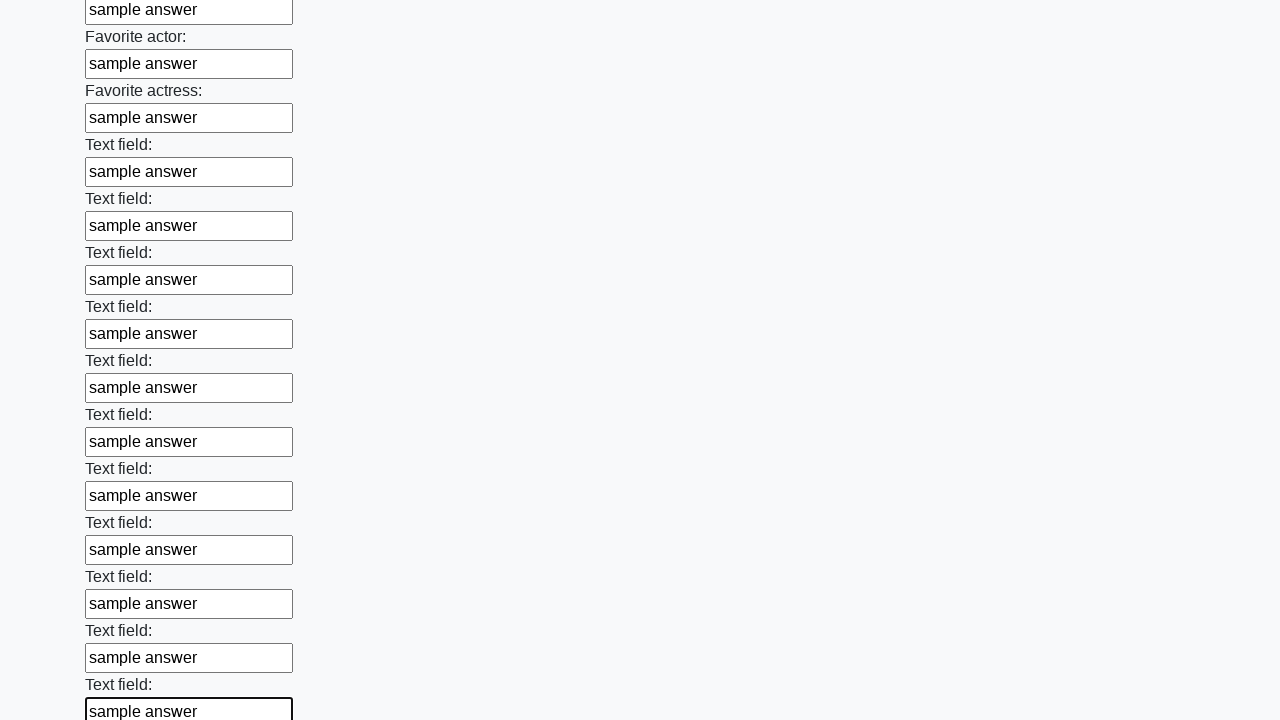

Filled input field with 'sample answer' on input >> nth=37
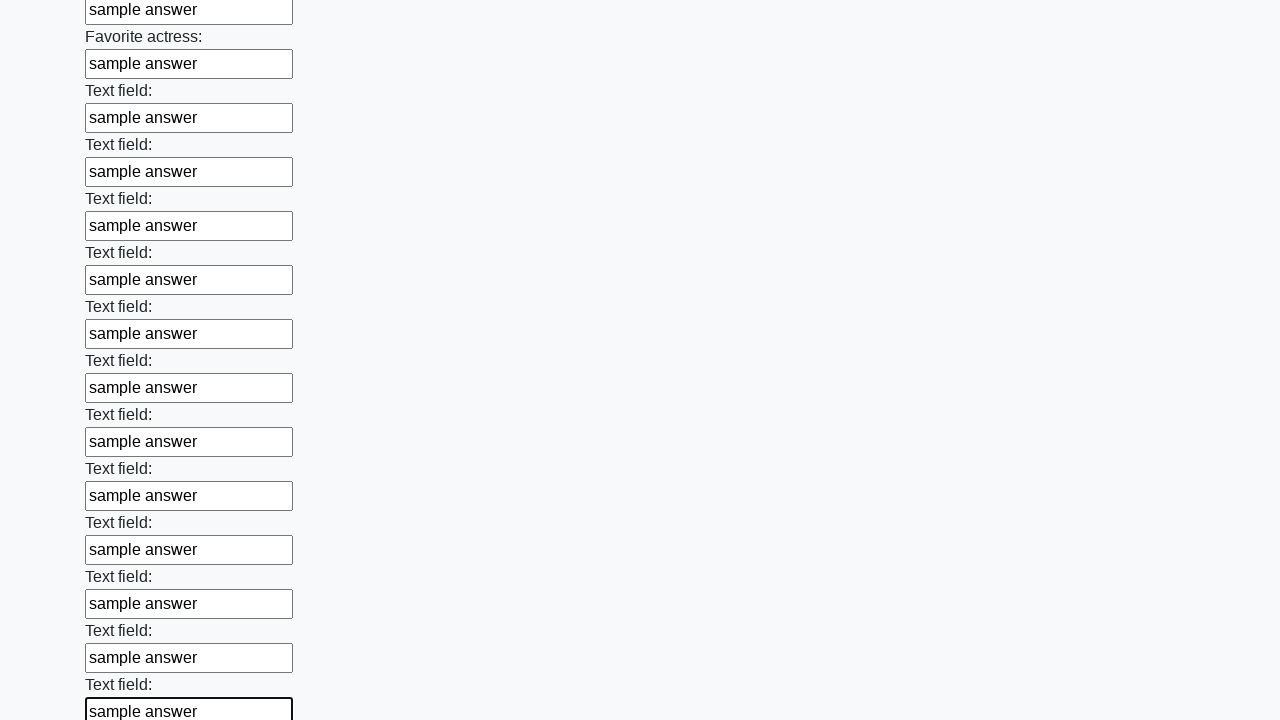

Filled input field with 'sample answer' on input >> nth=38
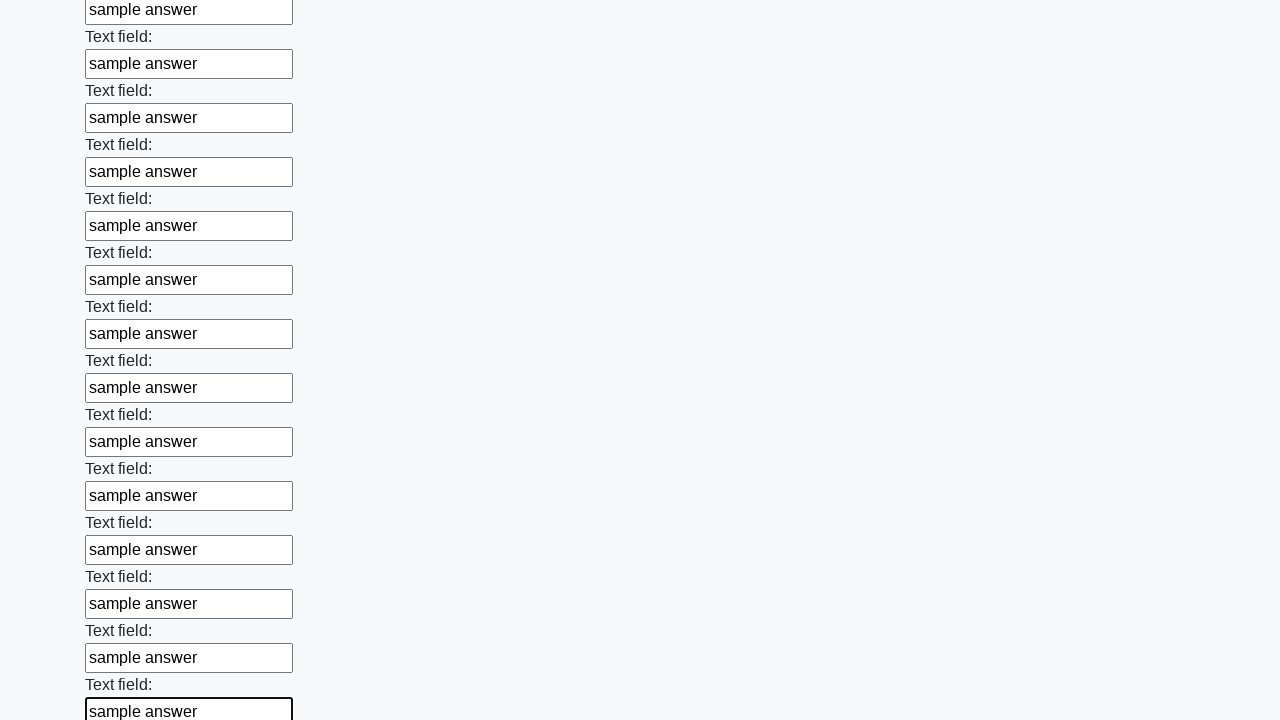

Filled input field with 'sample answer' on input >> nth=39
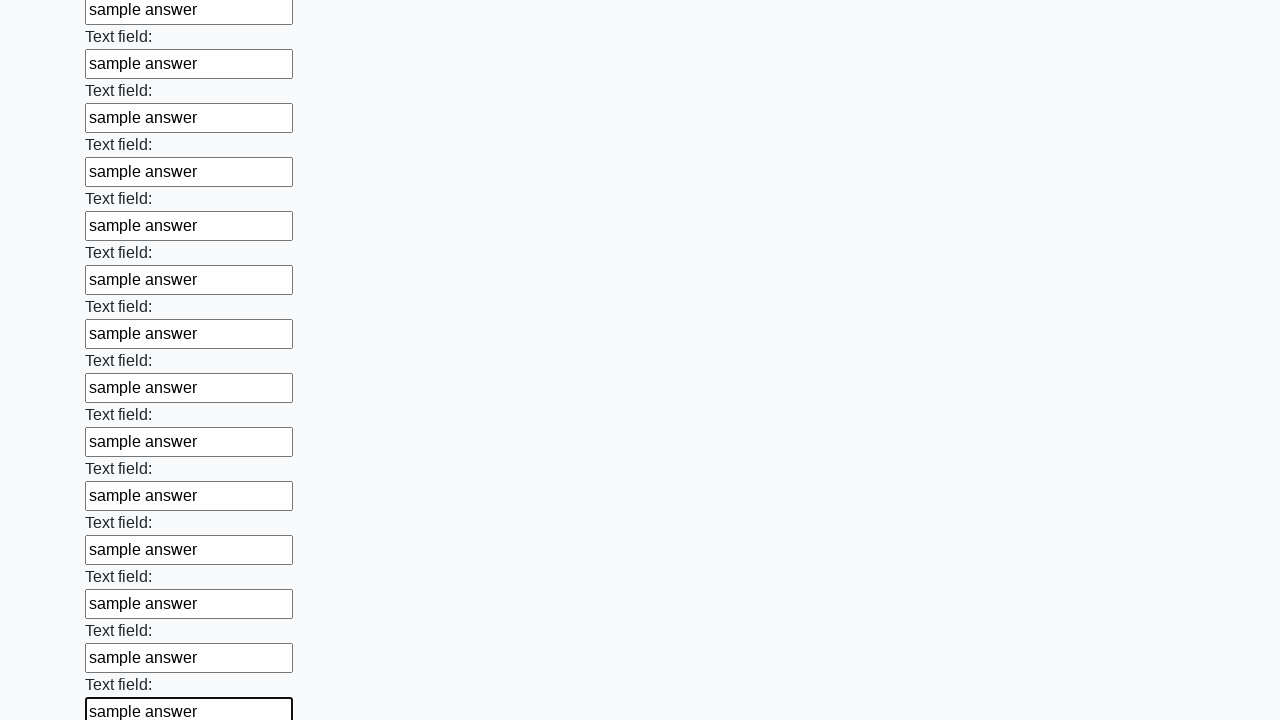

Filled input field with 'sample answer' on input >> nth=40
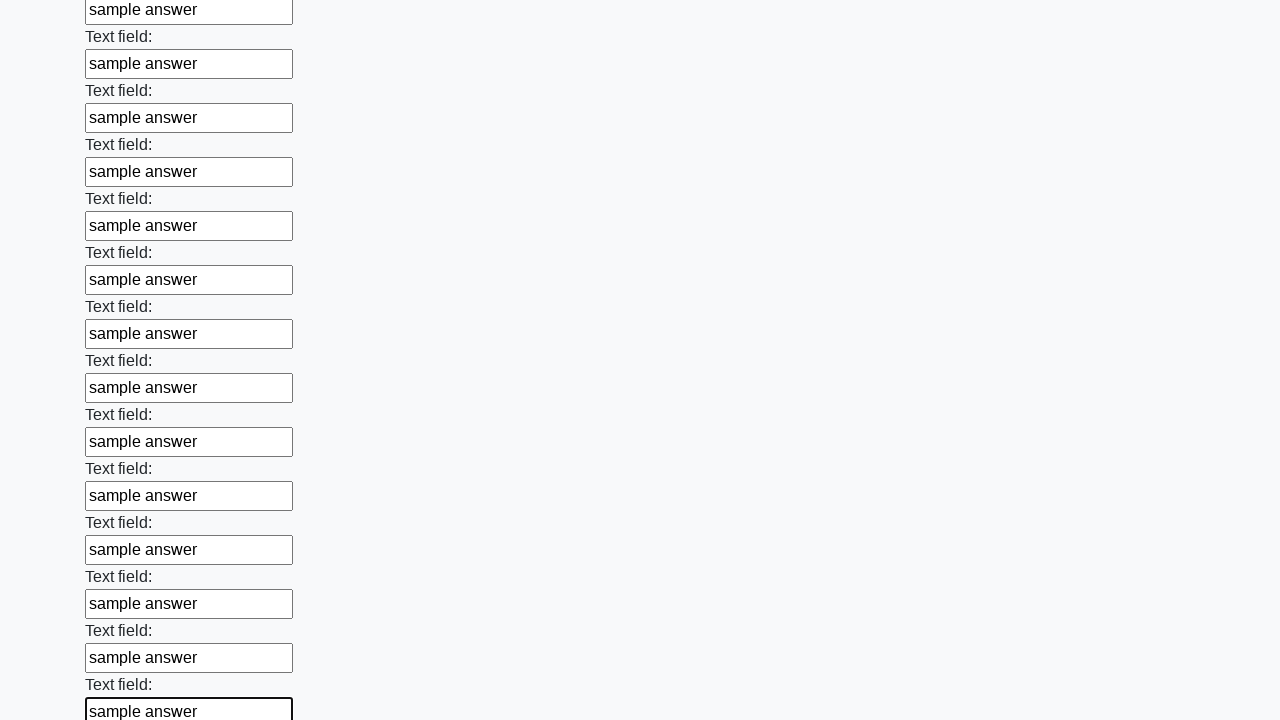

Filled input field with 'sample answer' on input >> nth=41
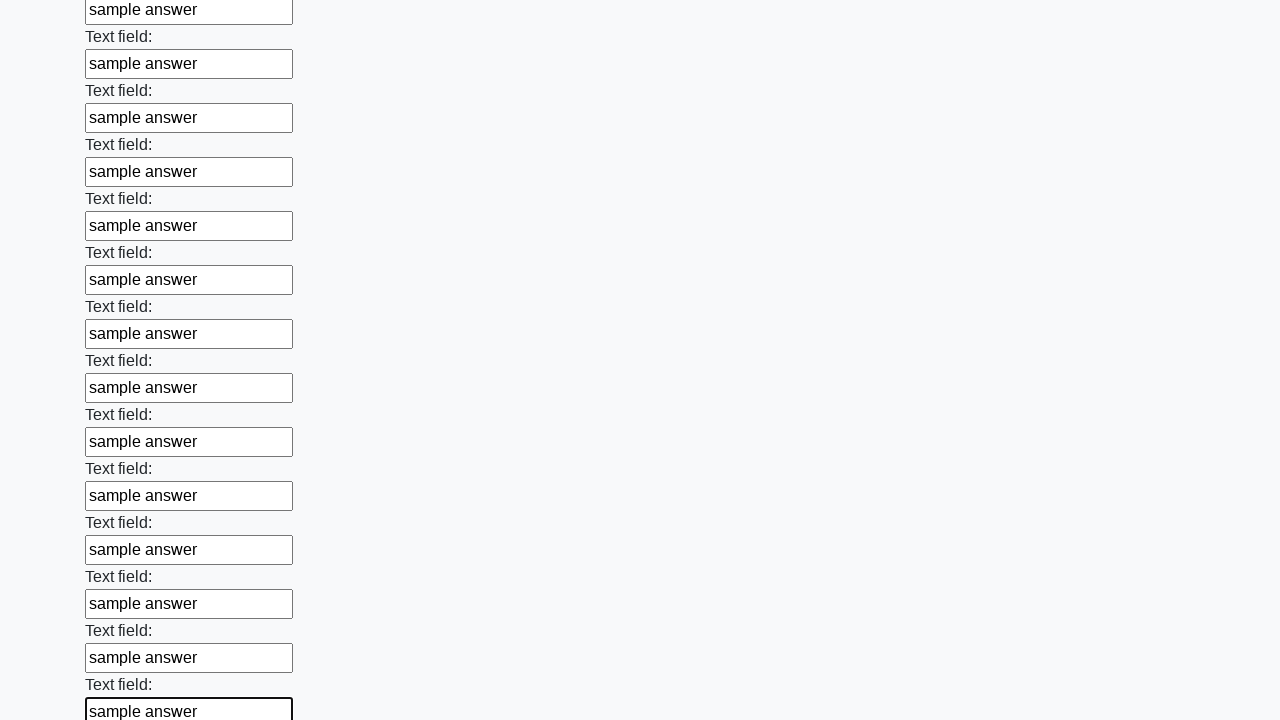

Filled input field with 'sample answer' on input >> nth=42
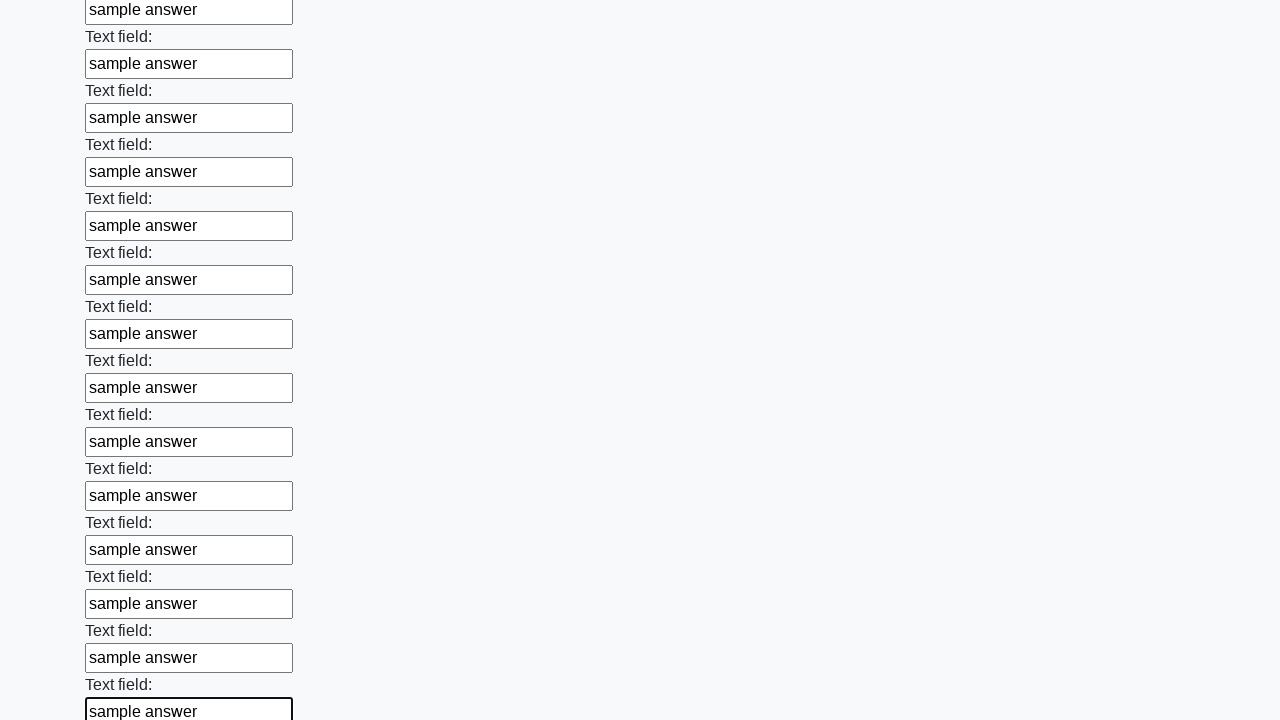

Filled input field with 'sample answer' on input >> nth=43
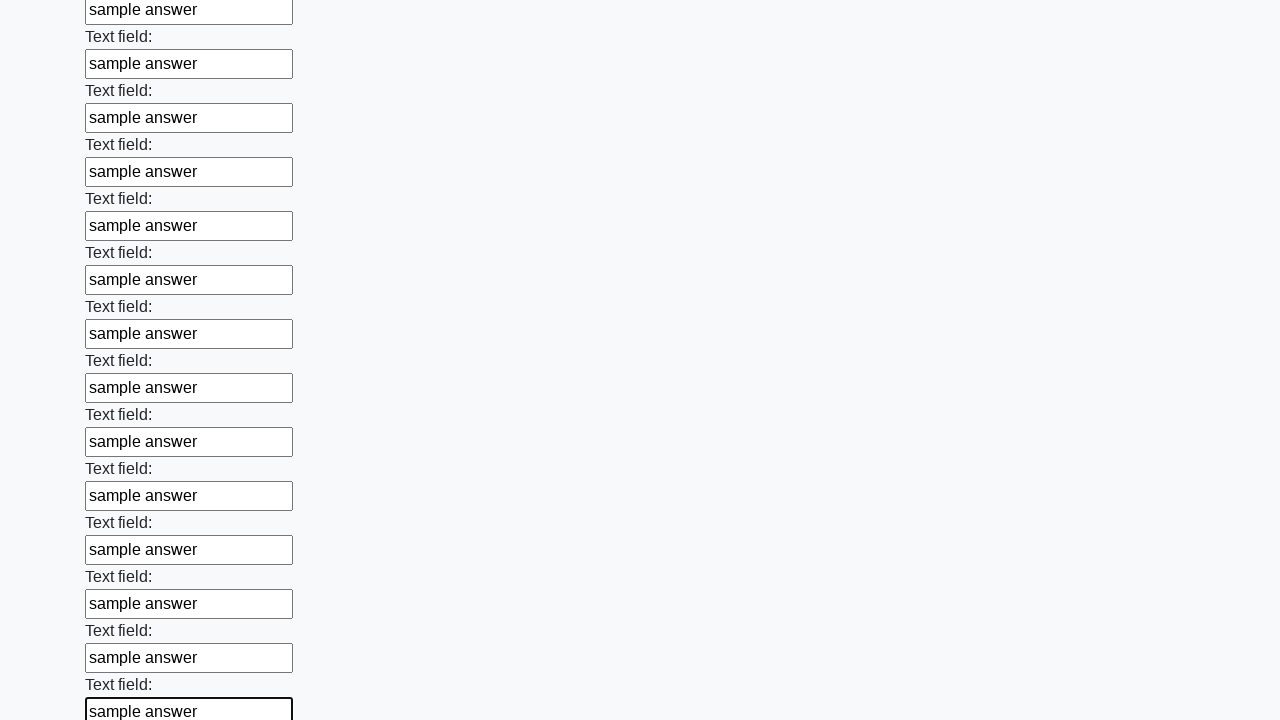

Filled input field with 'sample answer' on input >> nth=44
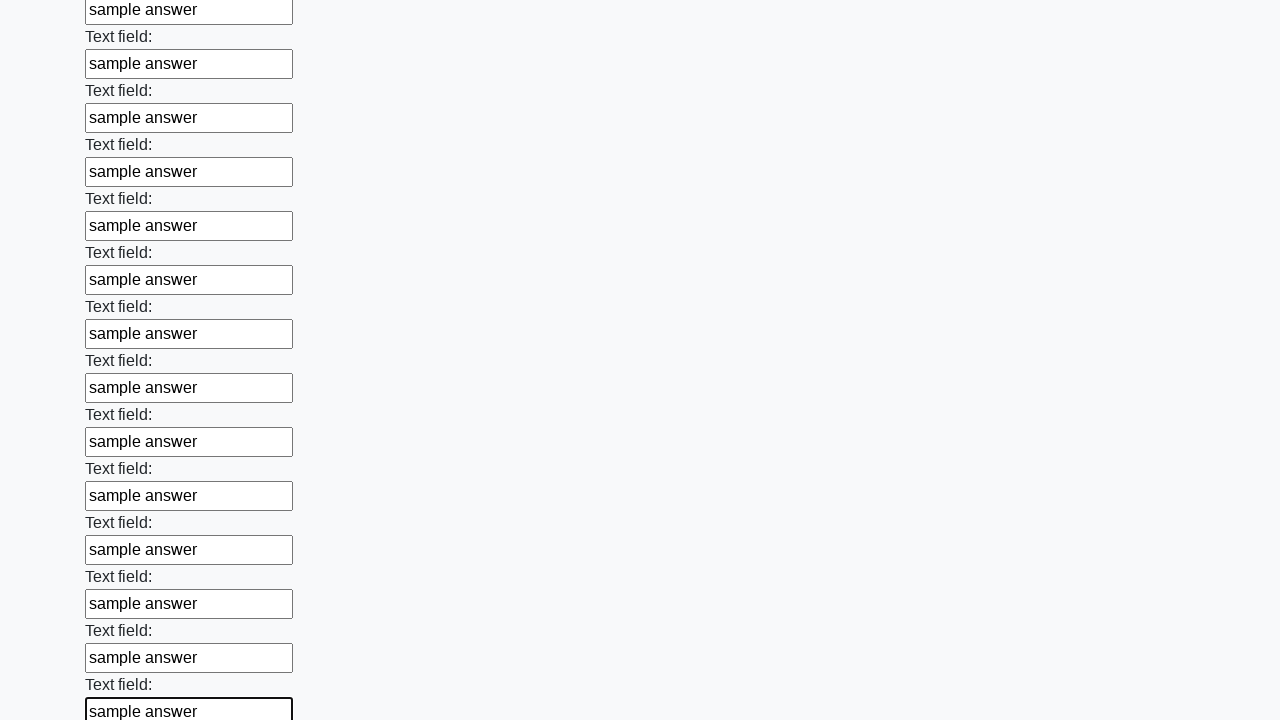

Filled input field with 'sample answer' on input >> nth=45
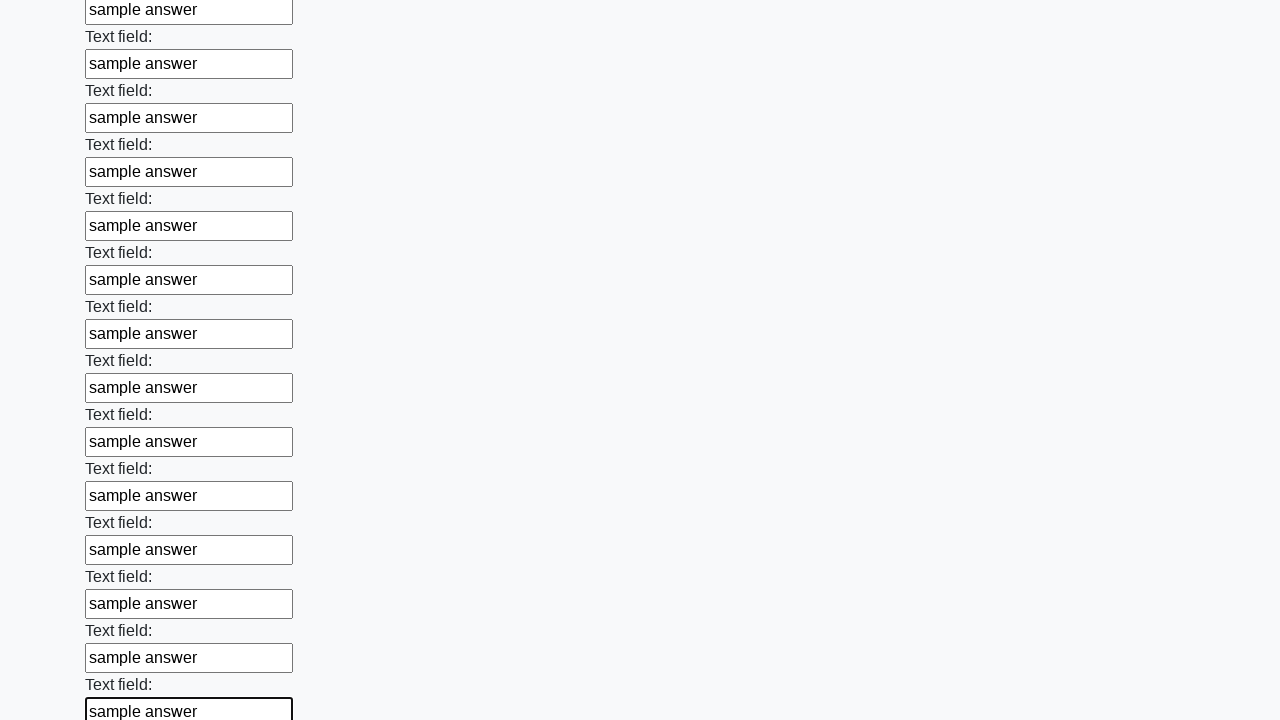

Filled input field with 'sample answer' on input >> nth=46
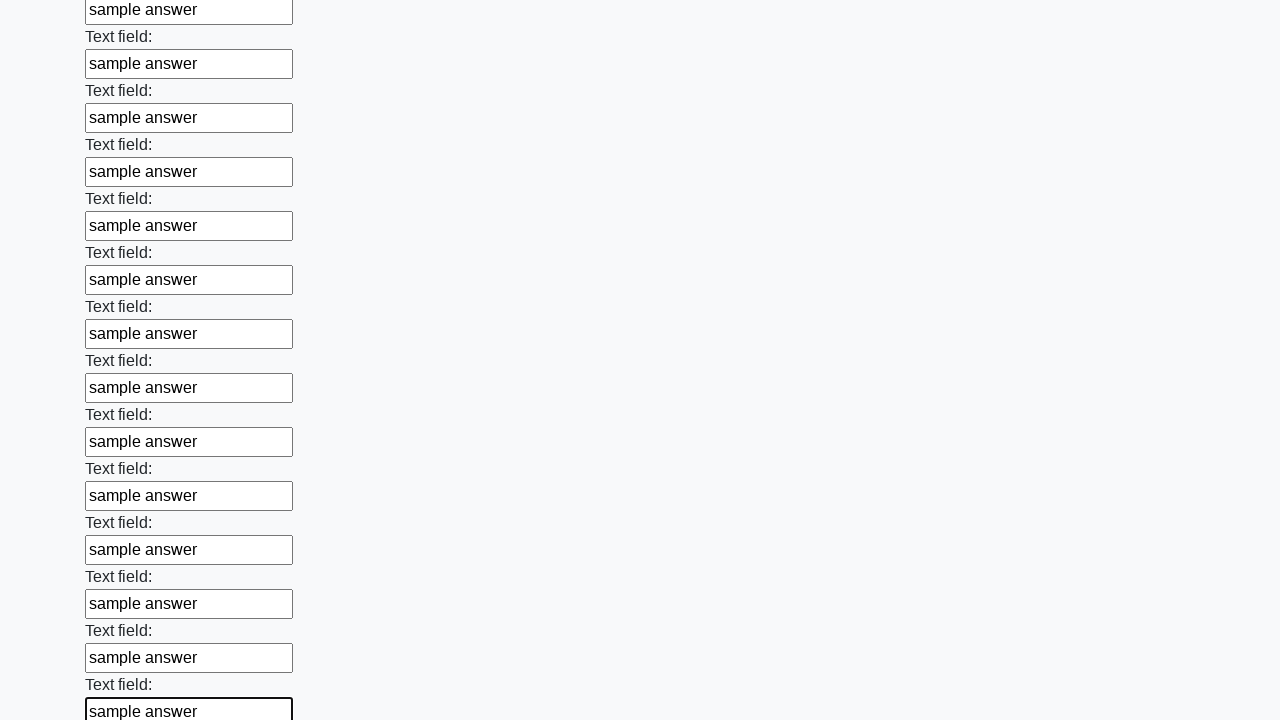

Filled input field with 'sample answer' on input >> nth=47
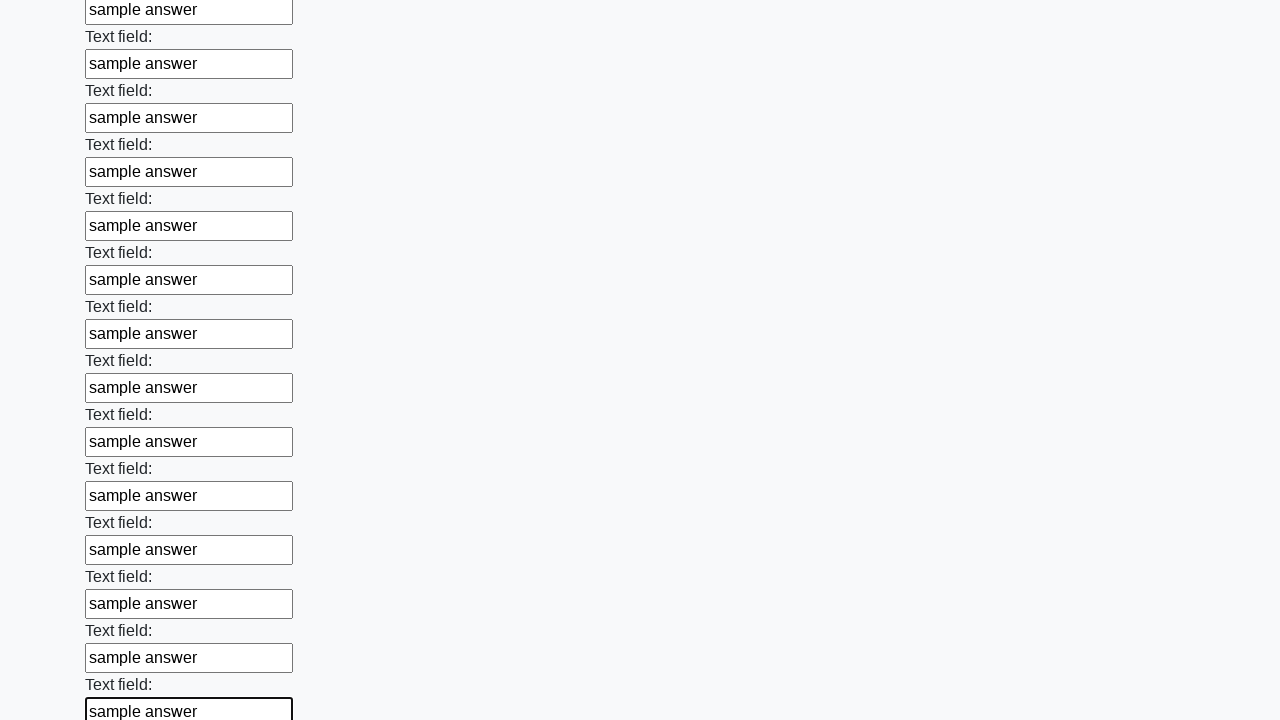

Filled input field with 'sample answer' on input >> nth=48
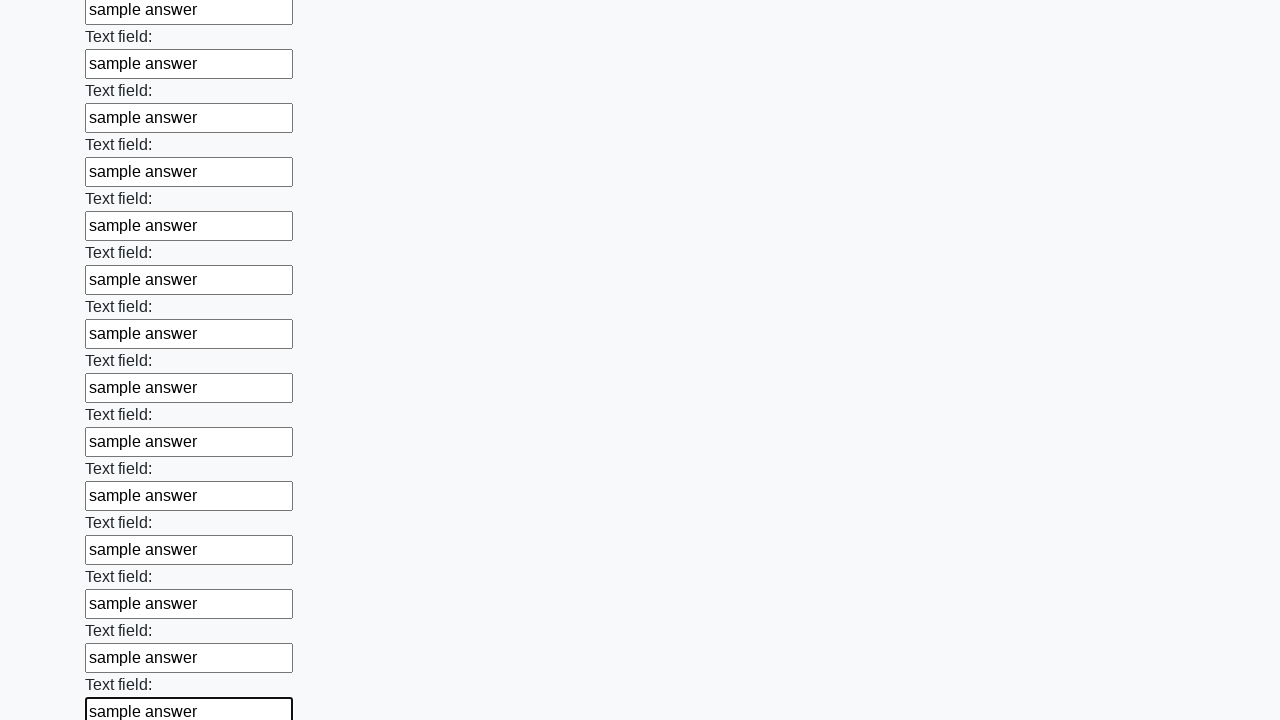

Filled input field with 'sample answer' on input >> nth=49
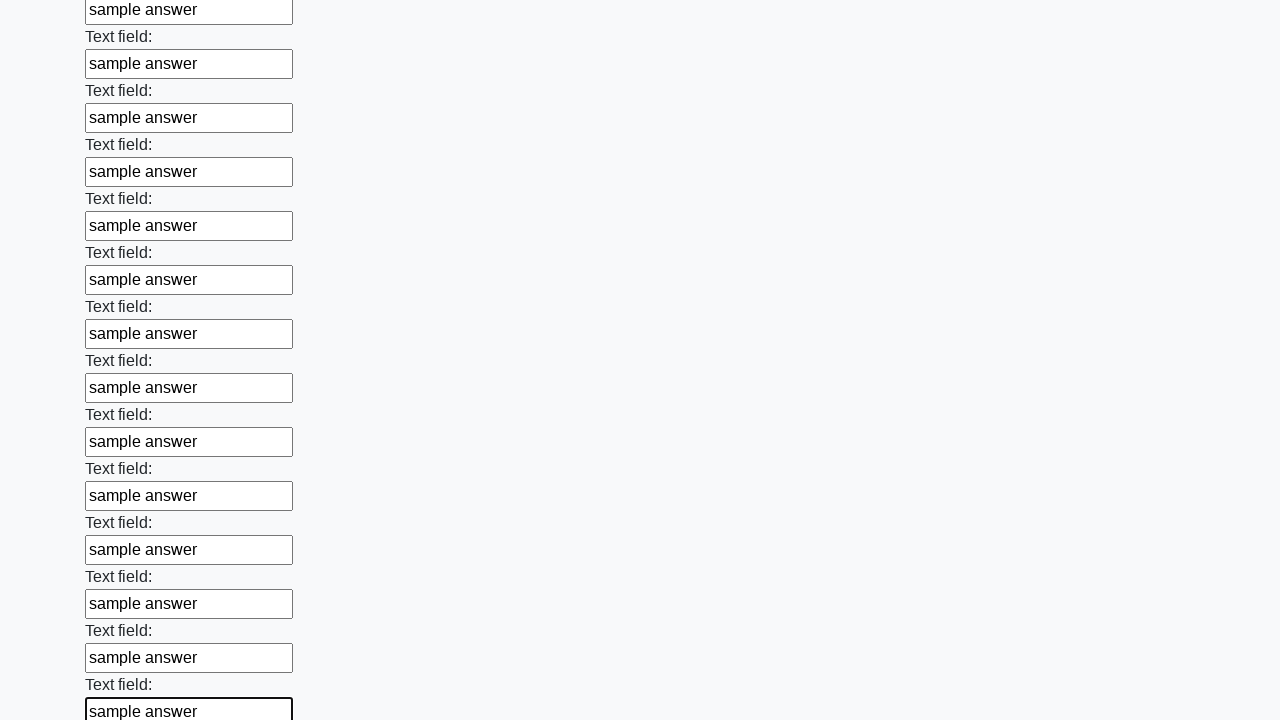

Filled input field with 'sample answer' on input >> nth=50
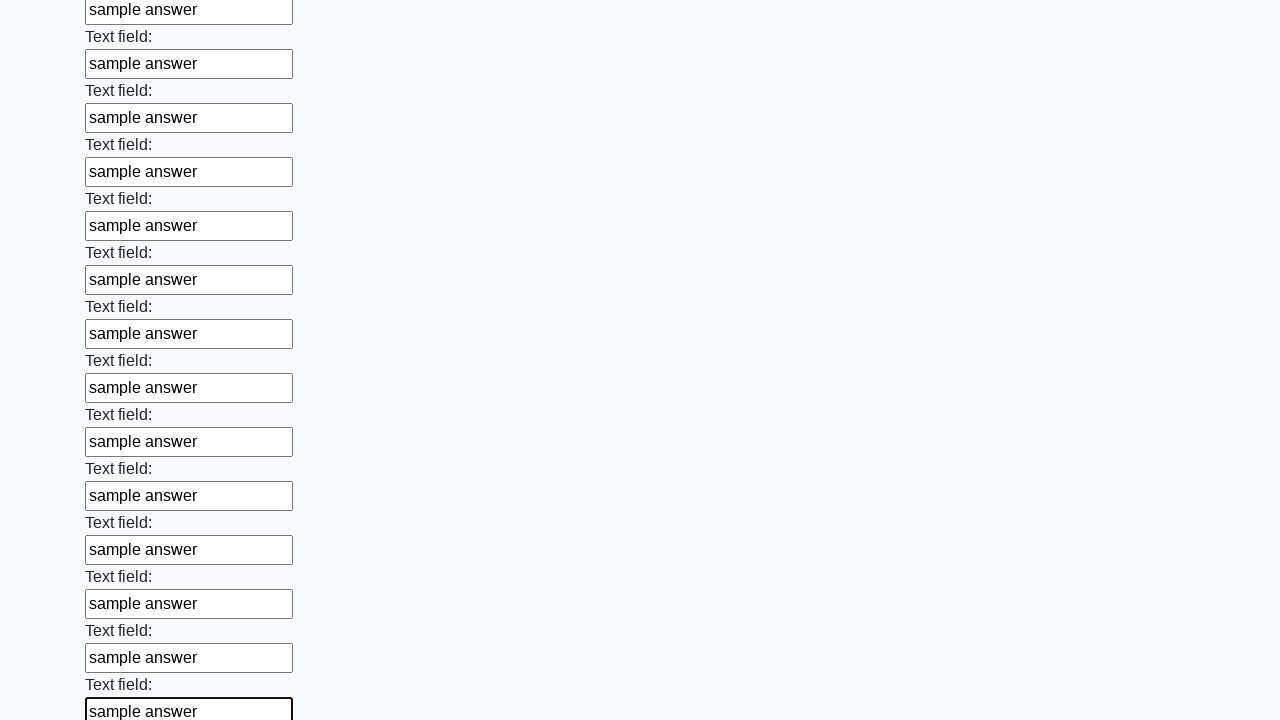

Filled input field with 'sample answer' on input >> nth=51
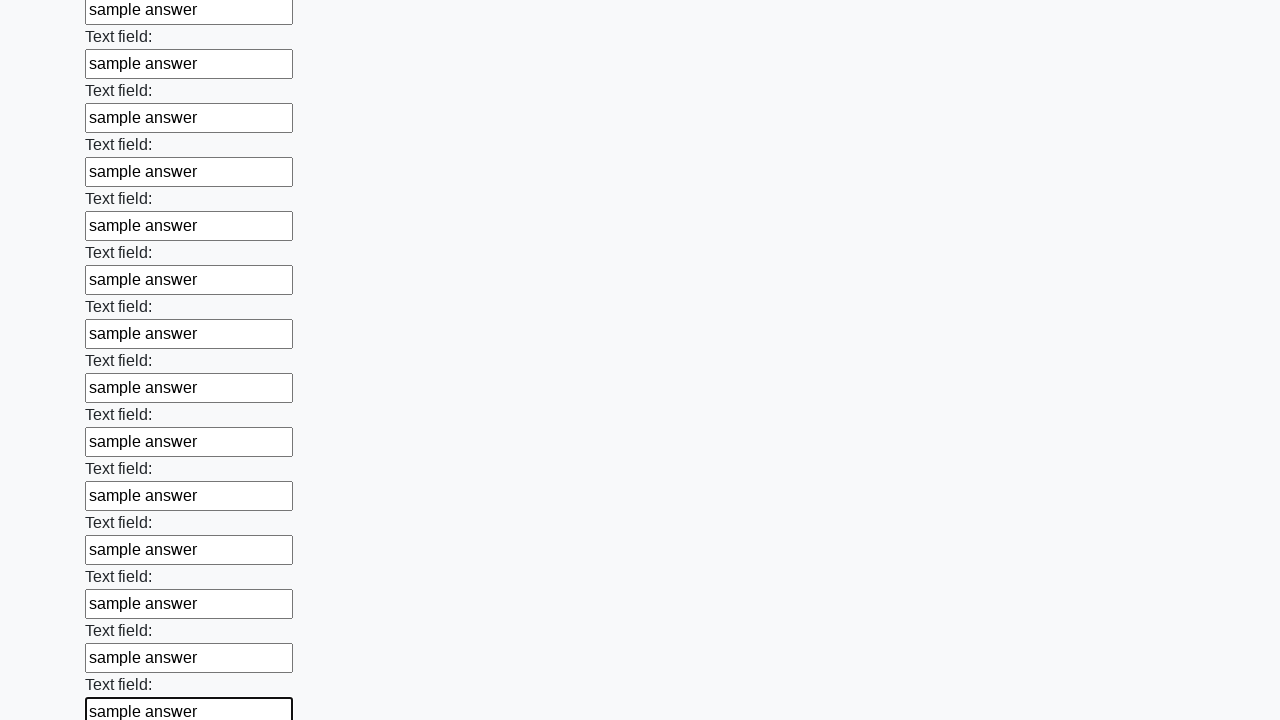

Filled input field with 'sample answer' on input >> nth=52
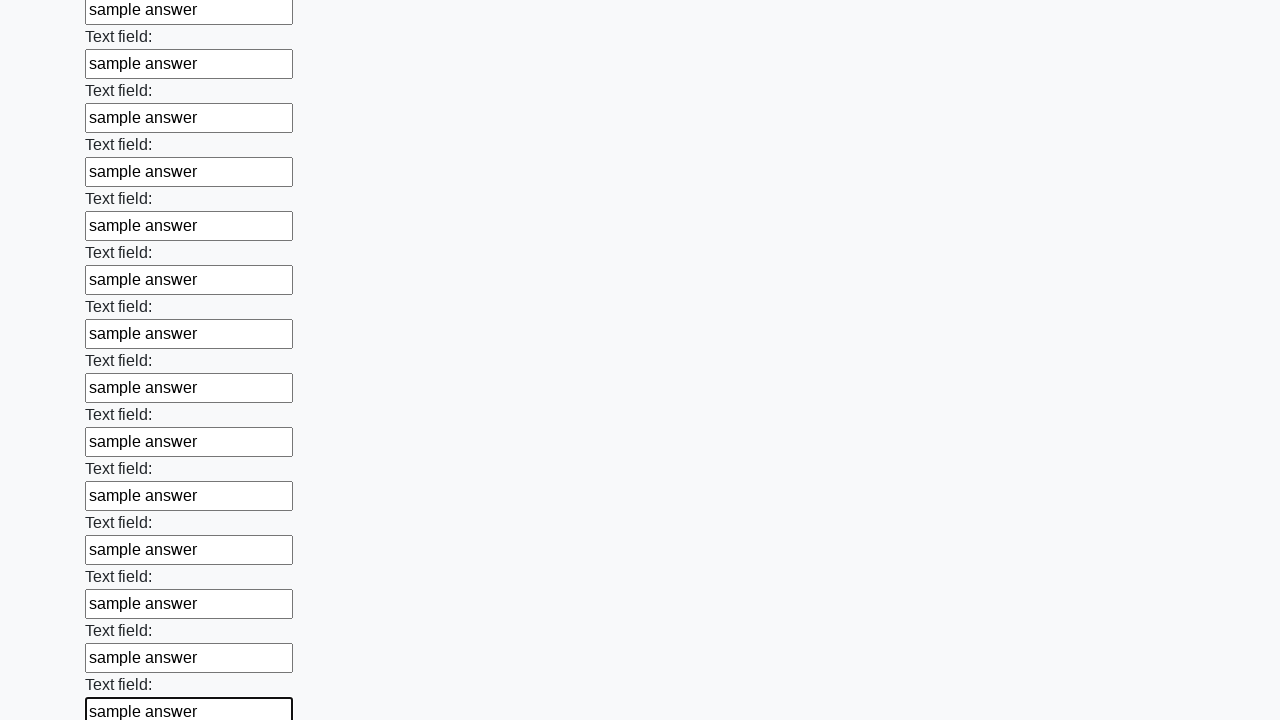

Filled input field with 'sample answer' on input >> nth=53
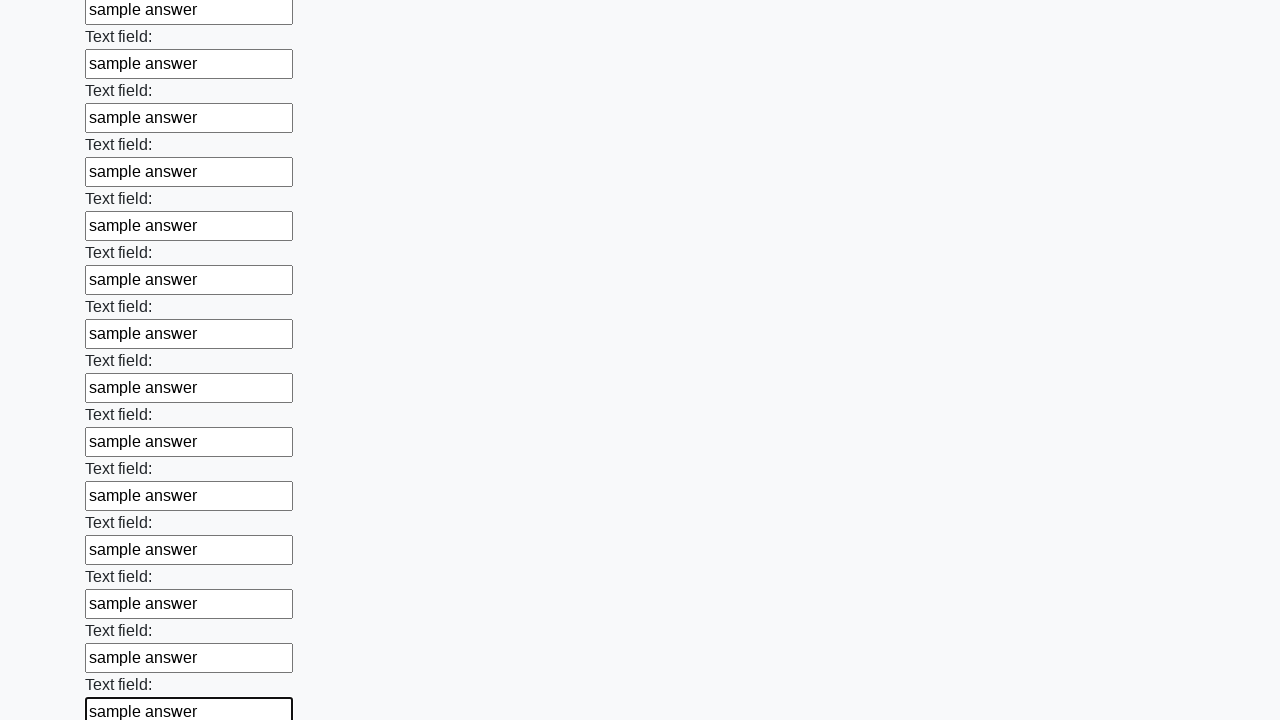

Filled input field with 'sample answer' on input >> nth=54
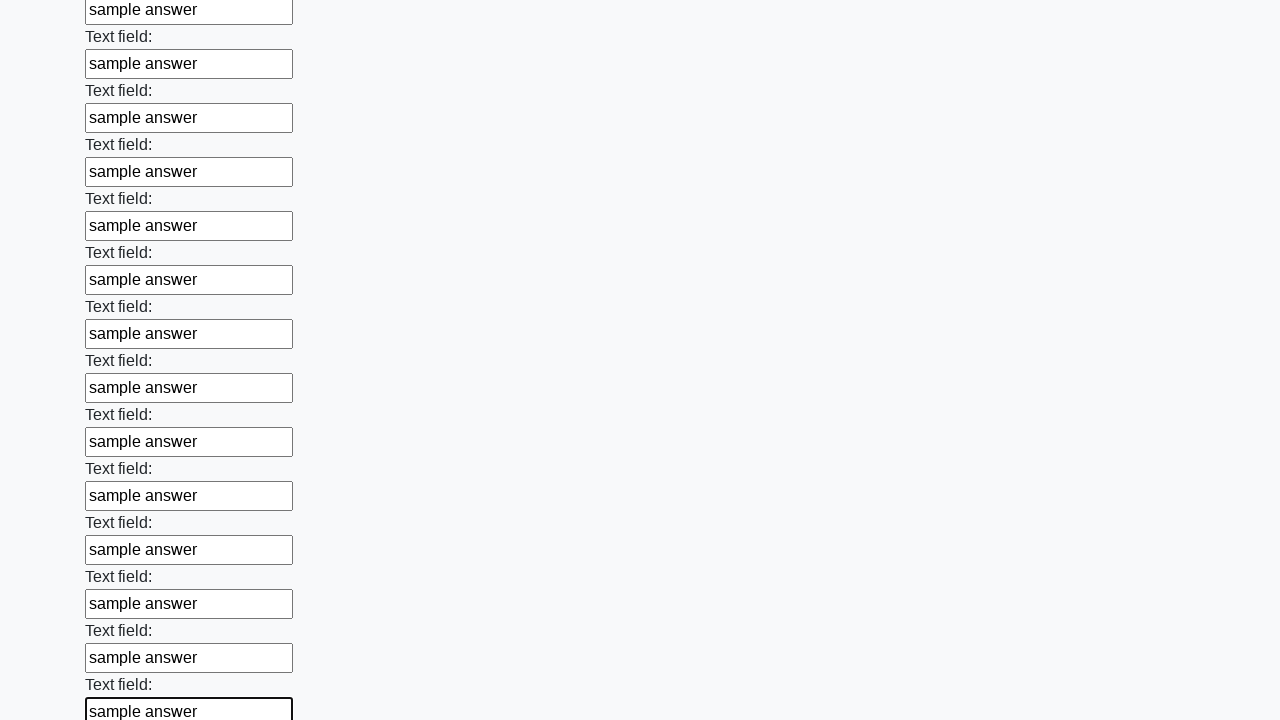

Filled input field with 'sample answer' on input >> nth=55
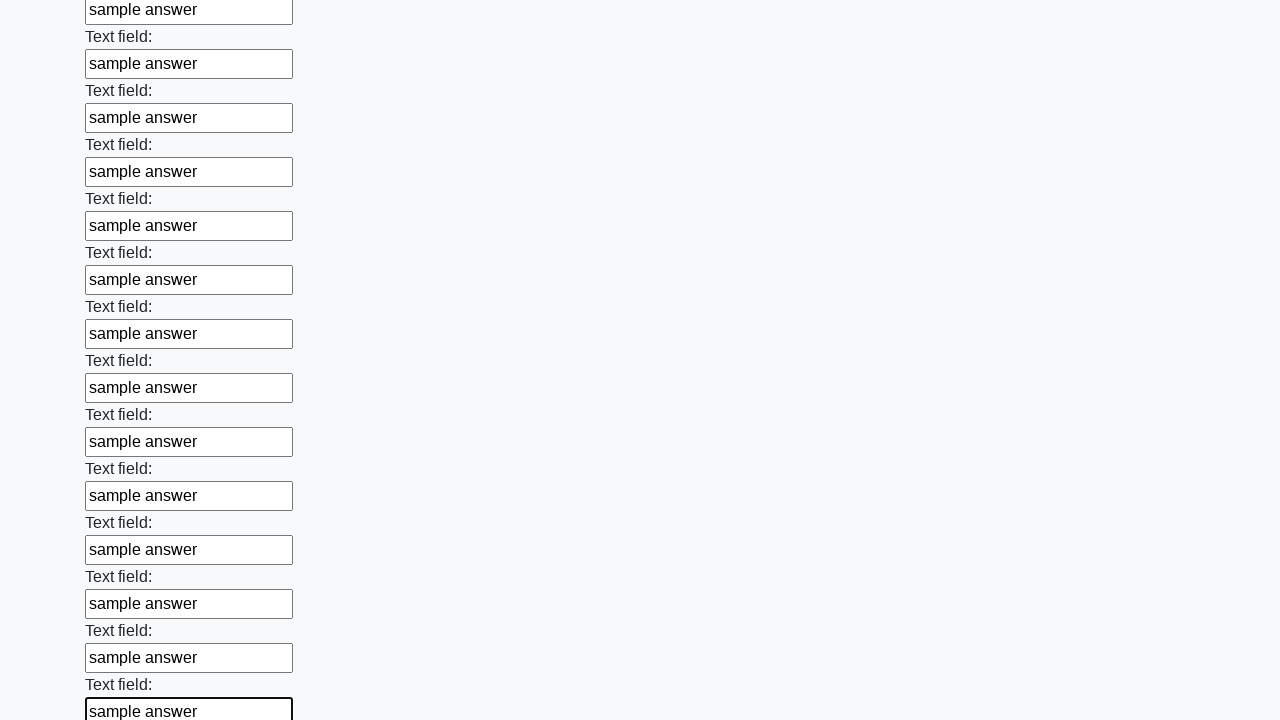

Filled input field with 'sample answer' on input >> nth=56
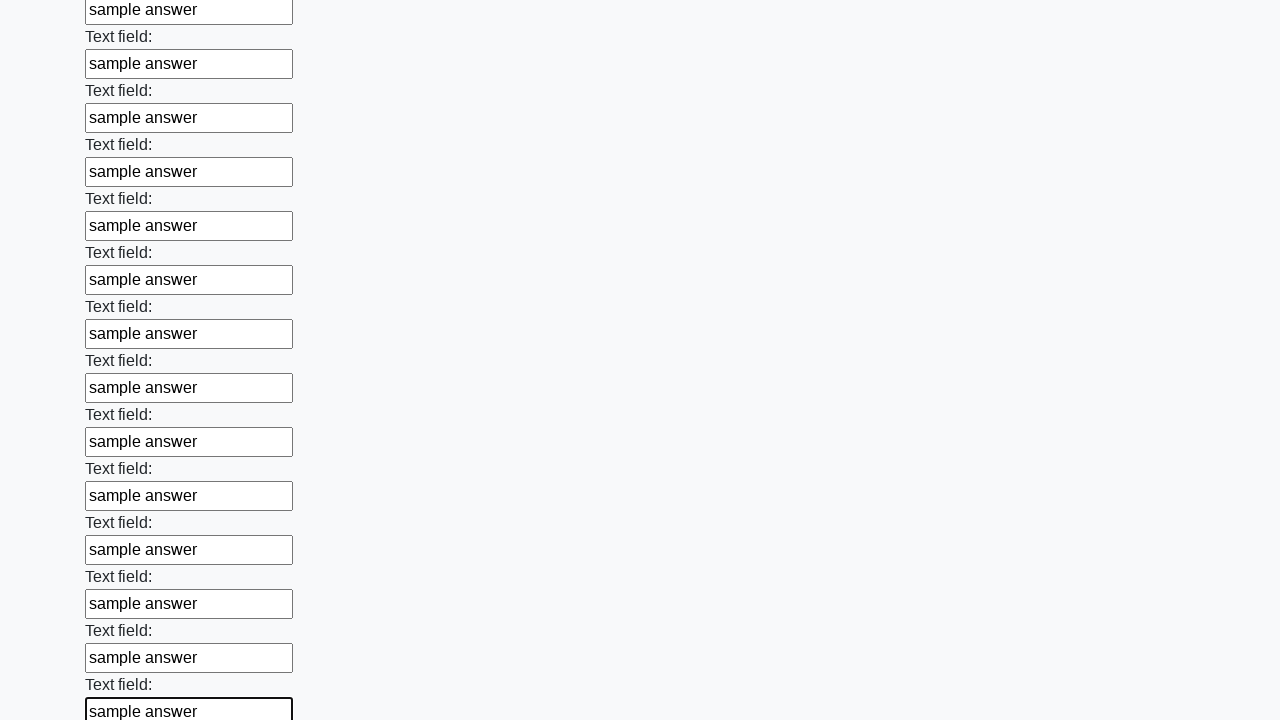

Filled input field with 'sample answer' on input >> nth=57
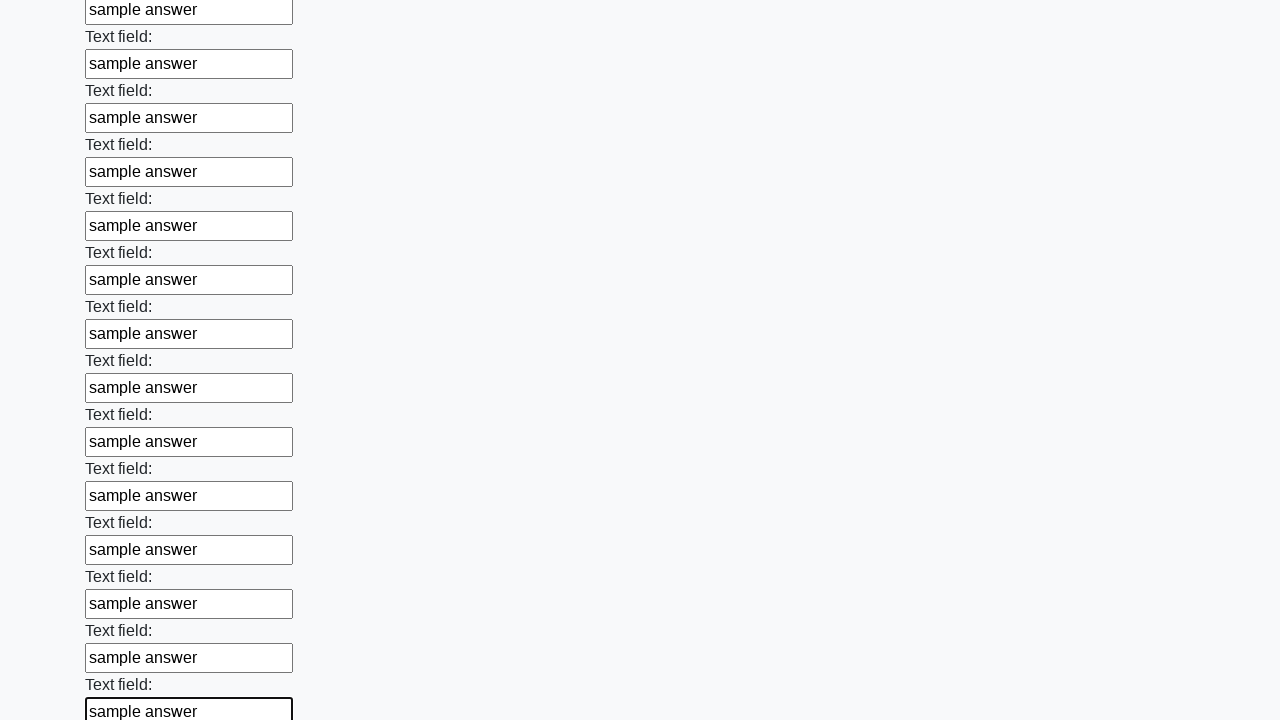

Filled input field with 'sample answer' on input >> nth=58
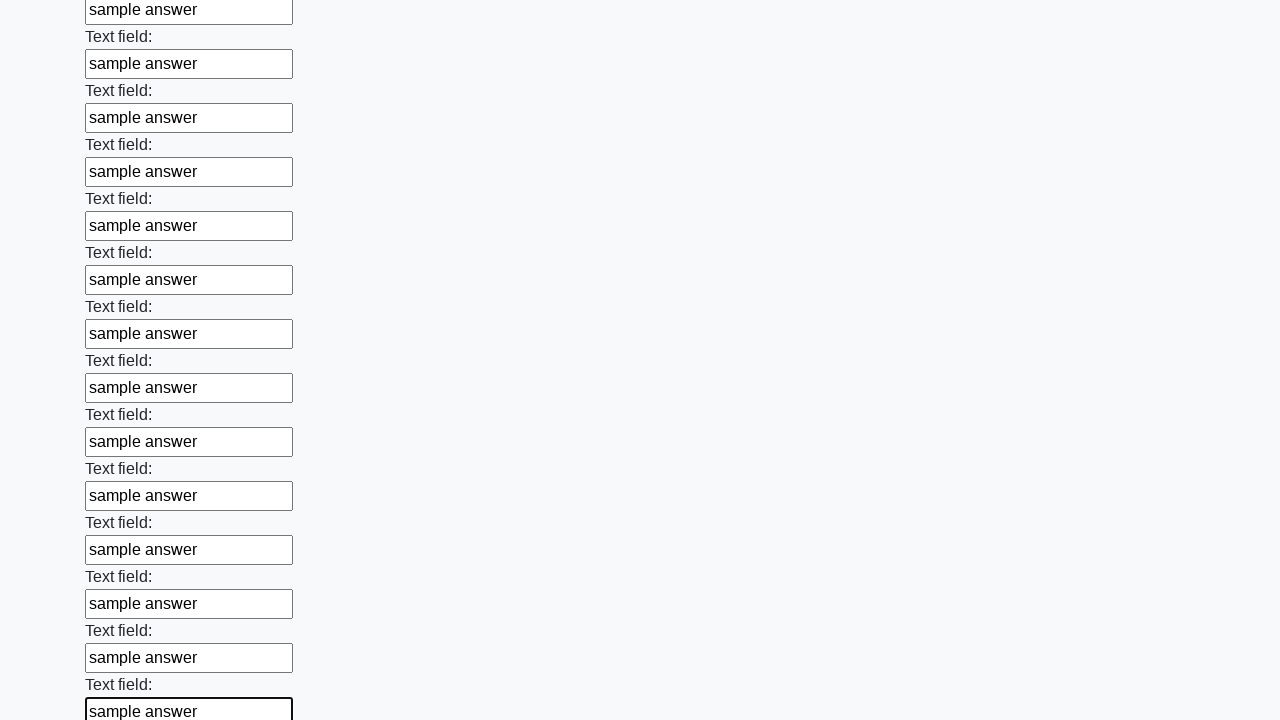

Filled input field with 'sample answer' on input >> nth=59
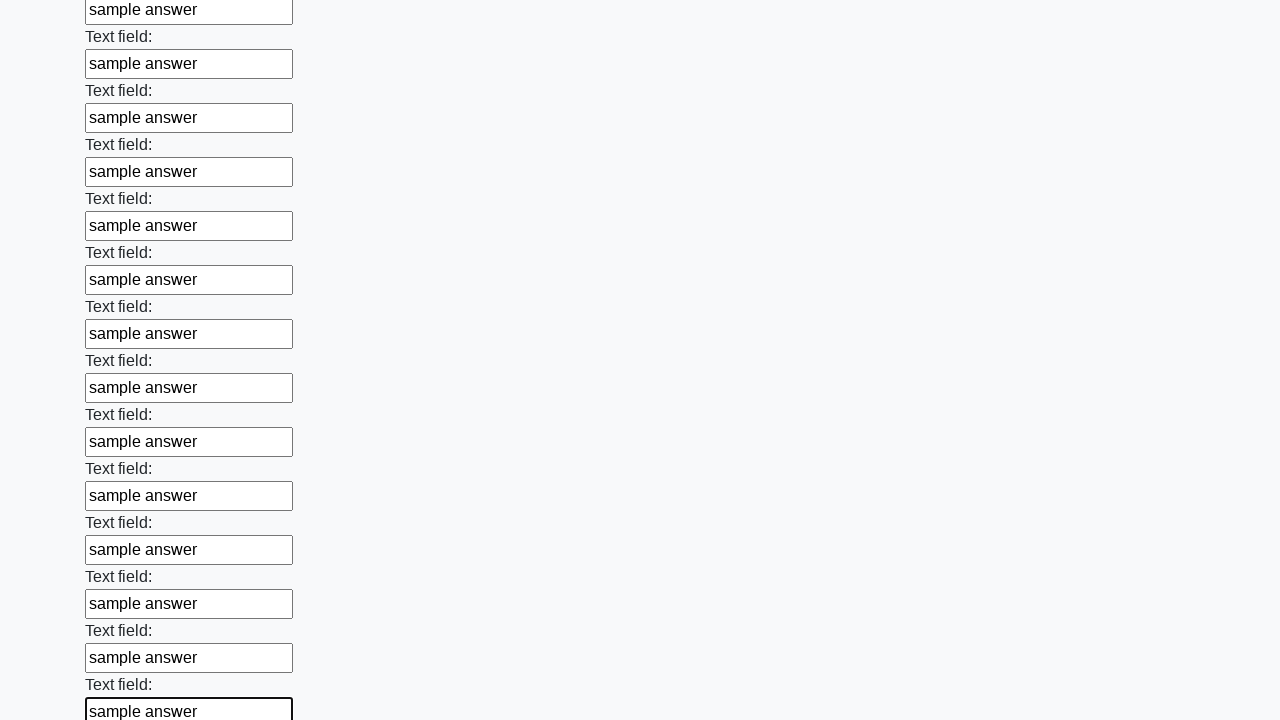

Filled input field with 'sample answer' on input >> nth=60
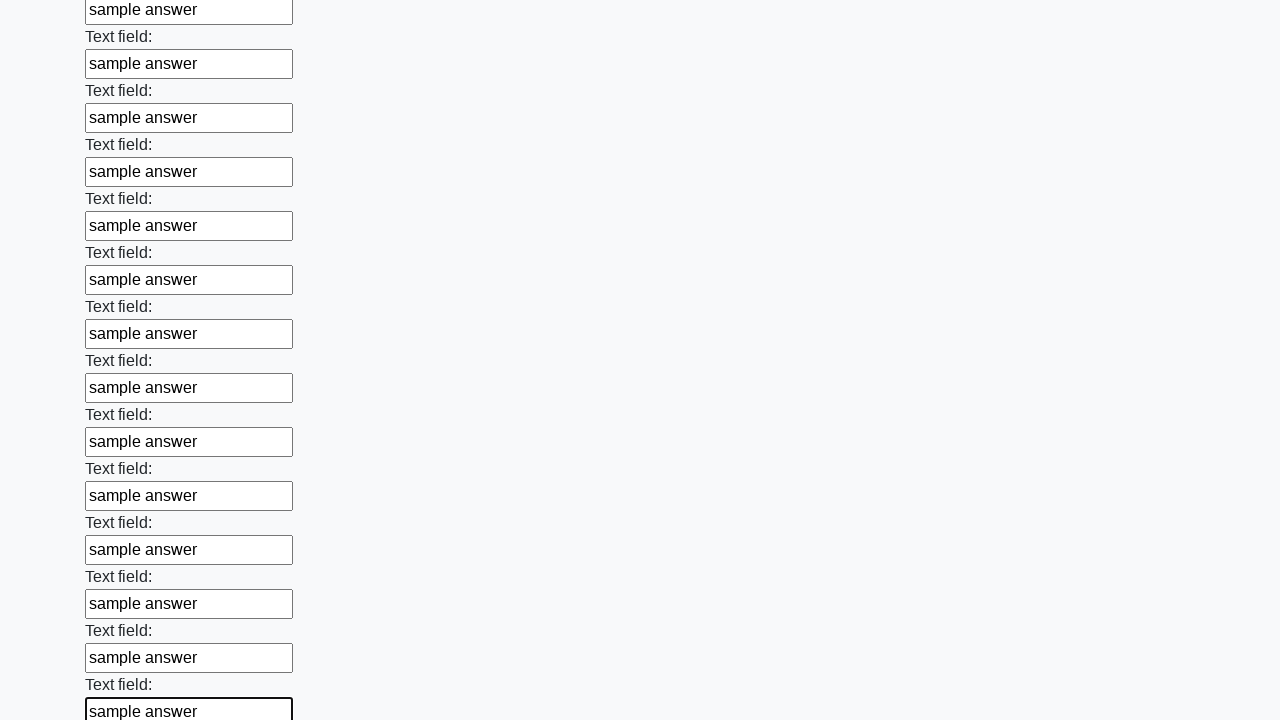

Filled input field with 'sample answer' on input >> nth=61
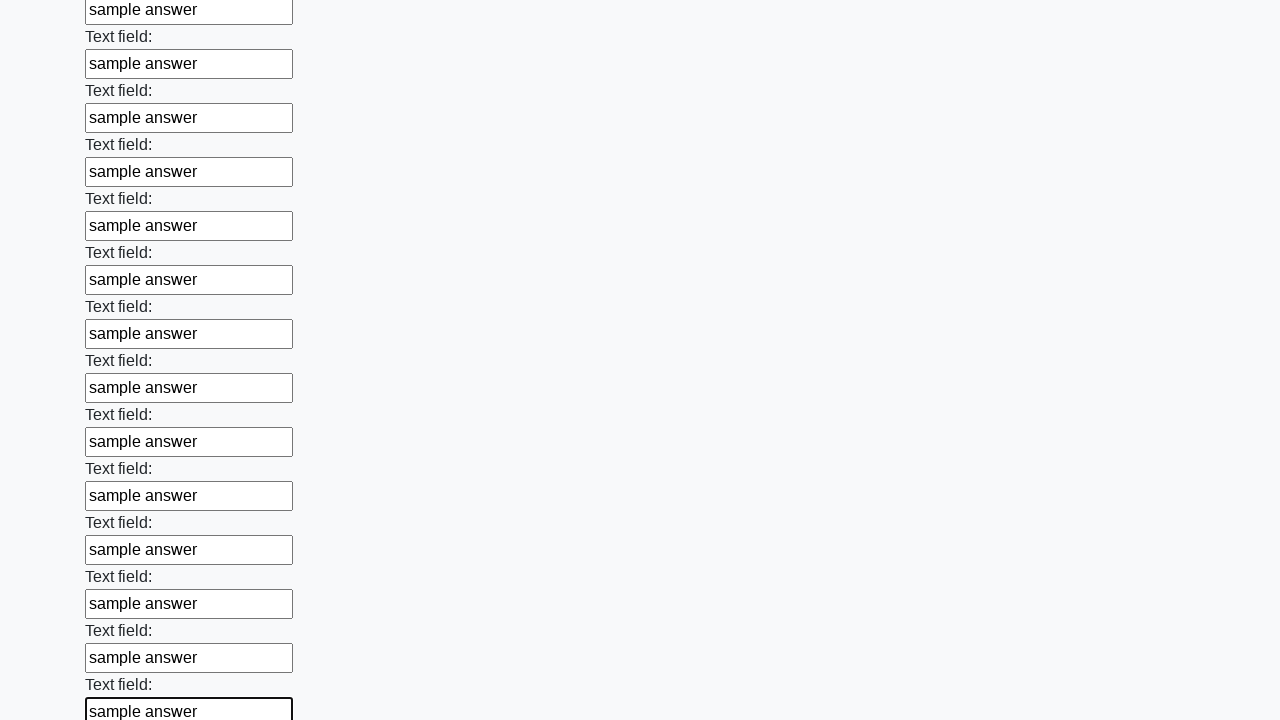

Filled input field with 'sample answer' on input >> nth=62
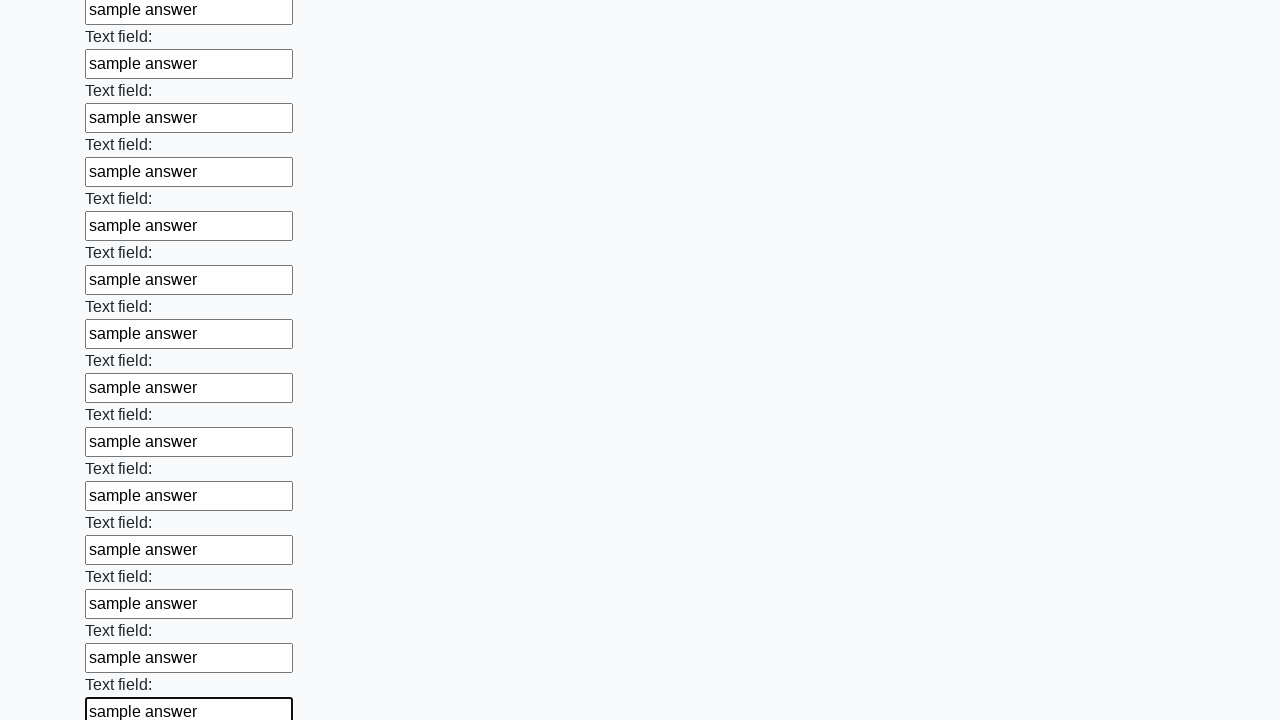

Filled input field with 'sample answer' on input >> nth=63
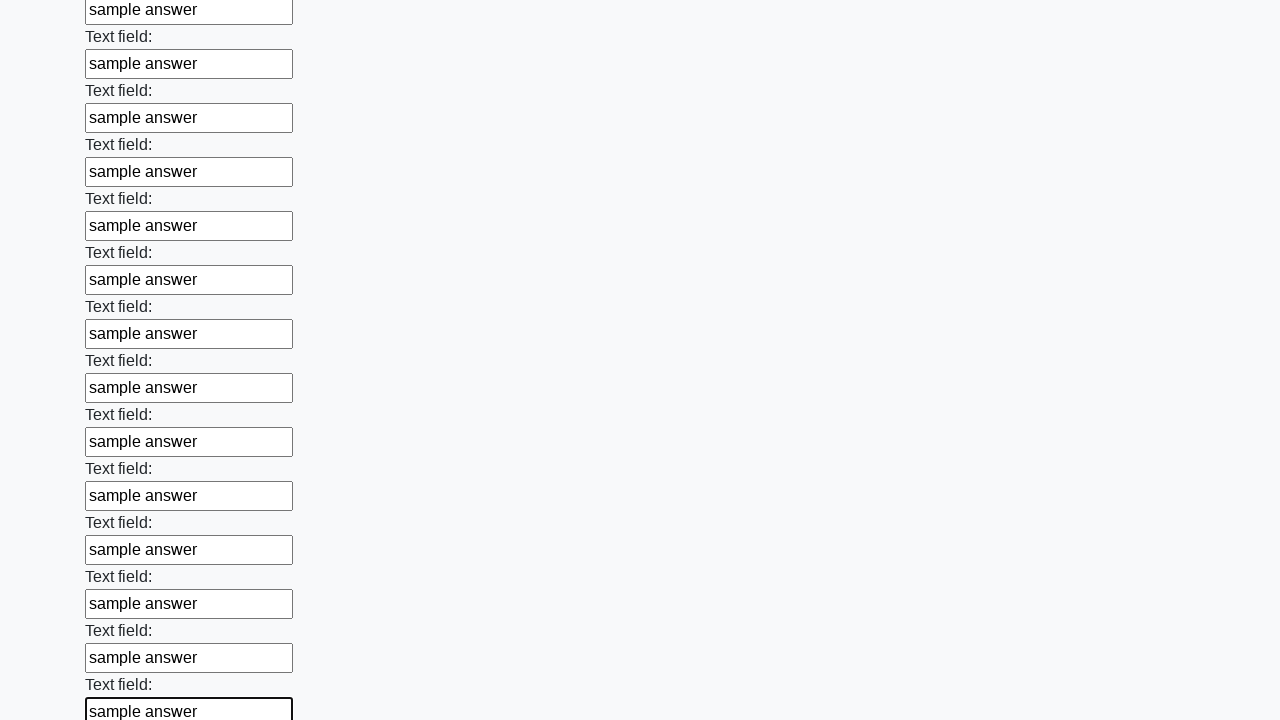

Filled input field with 'sample answer' on input >> nth=64
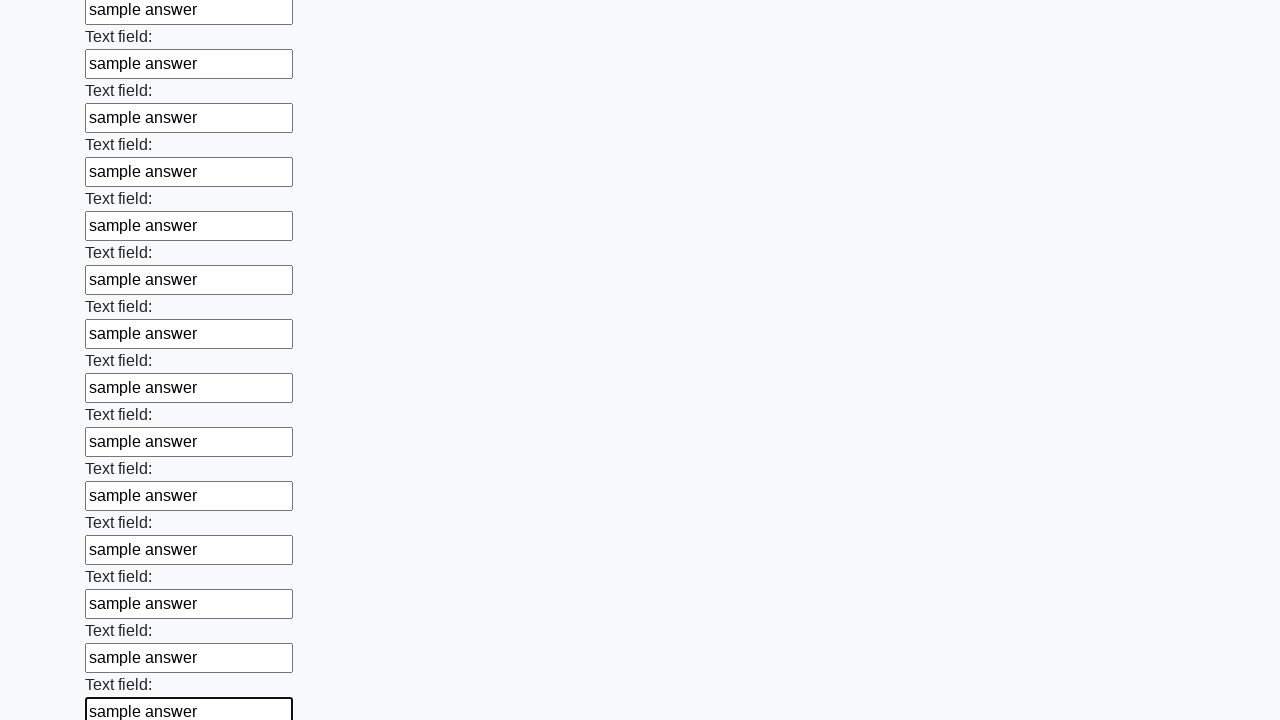

Filled input field with 'sample answer' on input >> nth=65
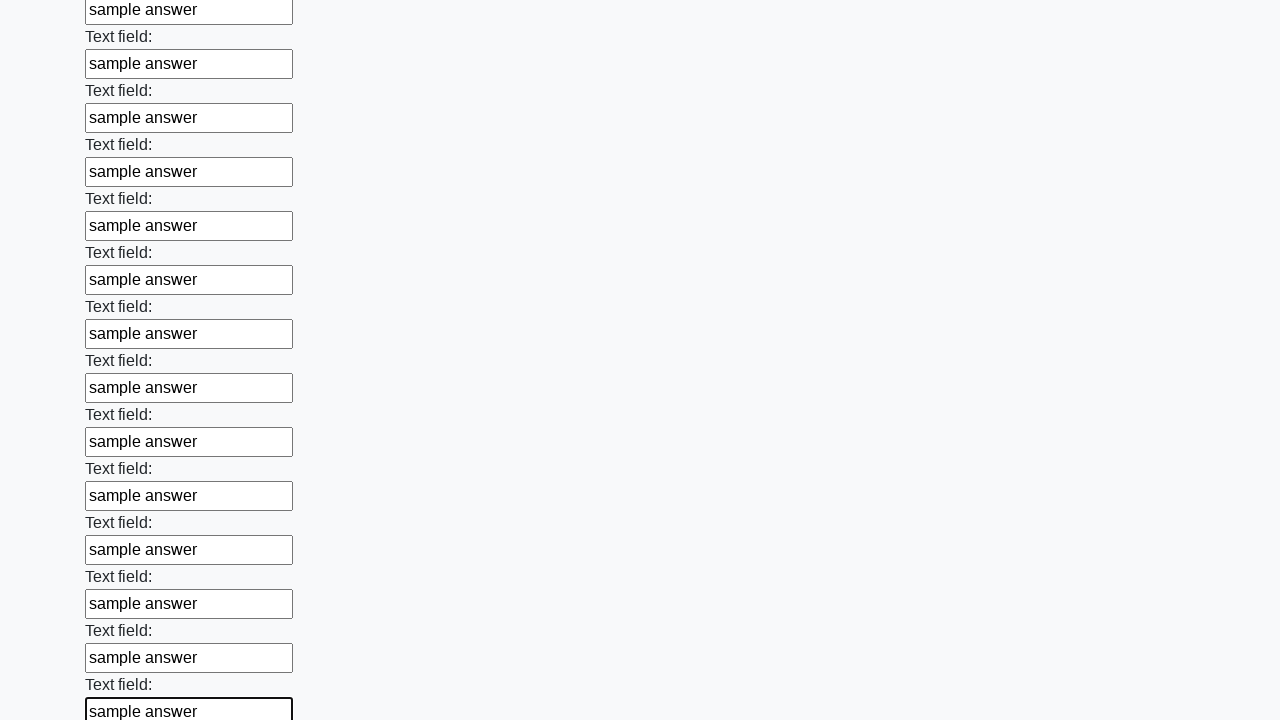

Filled input field with 'sample answer' on input >> nth=66
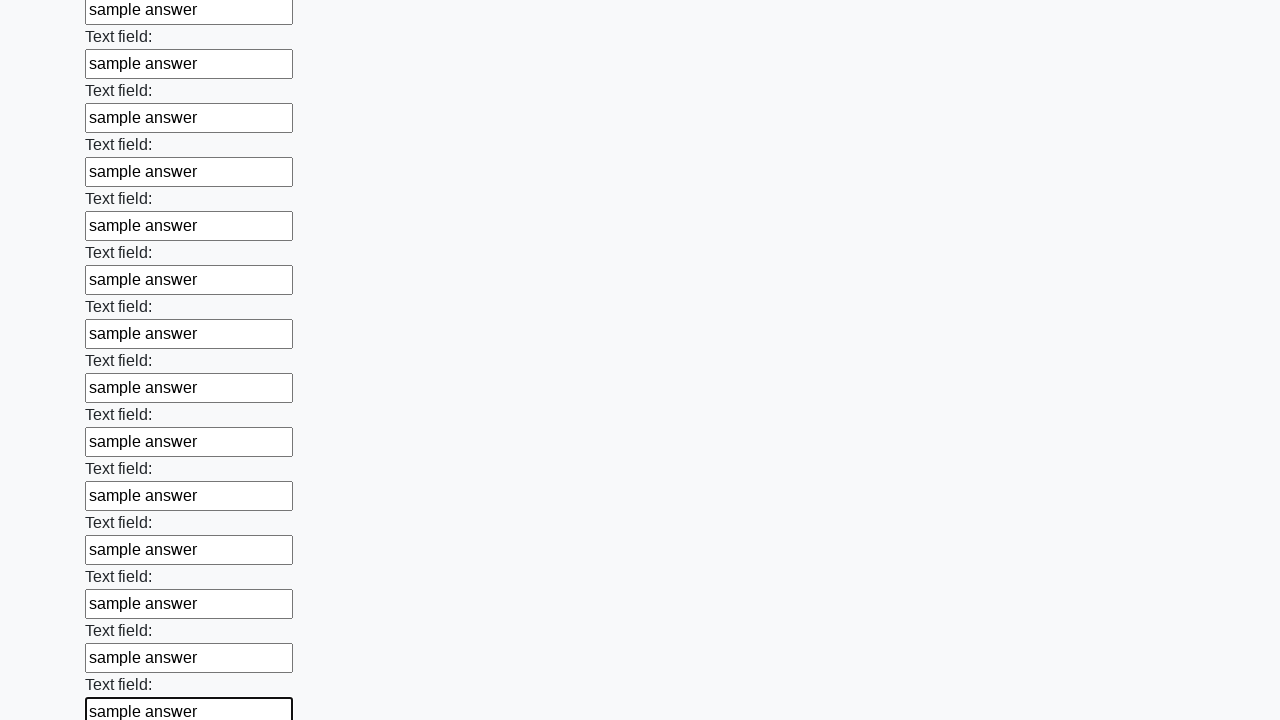

Filled input field with 'sample answer' on input >> nth=67
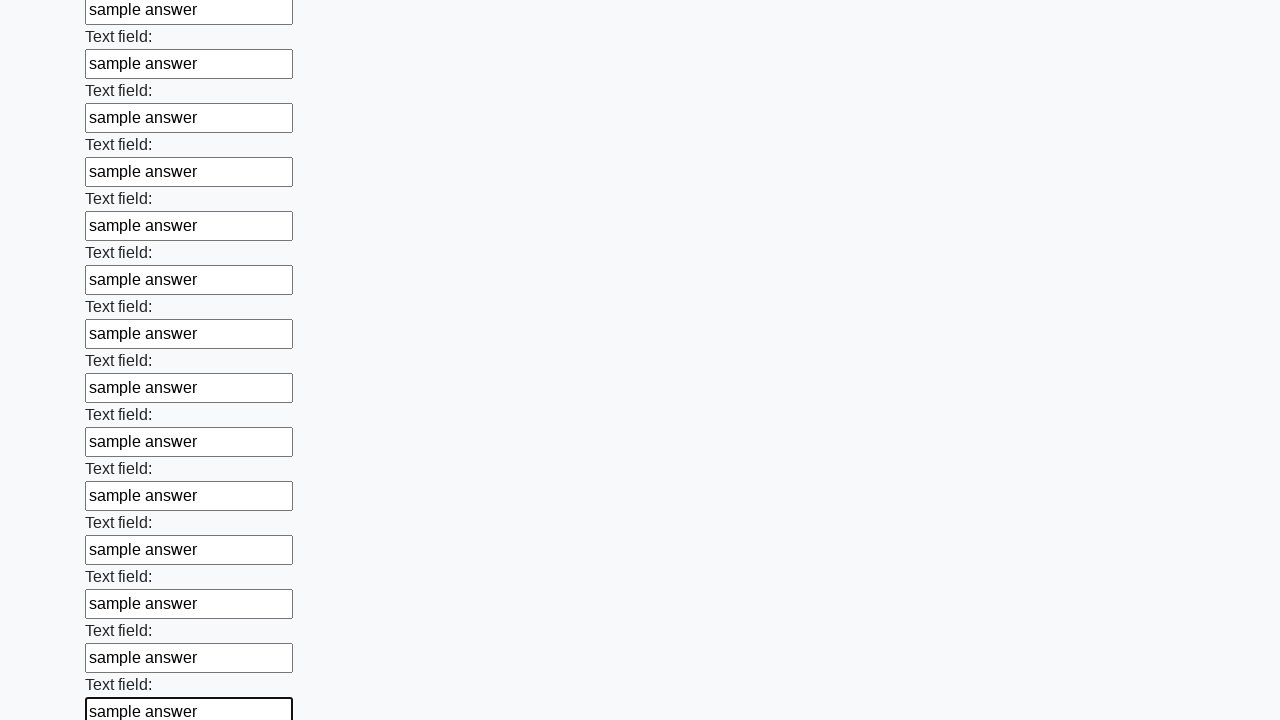

Filled input field with 'sample answer' on input >> nth=68
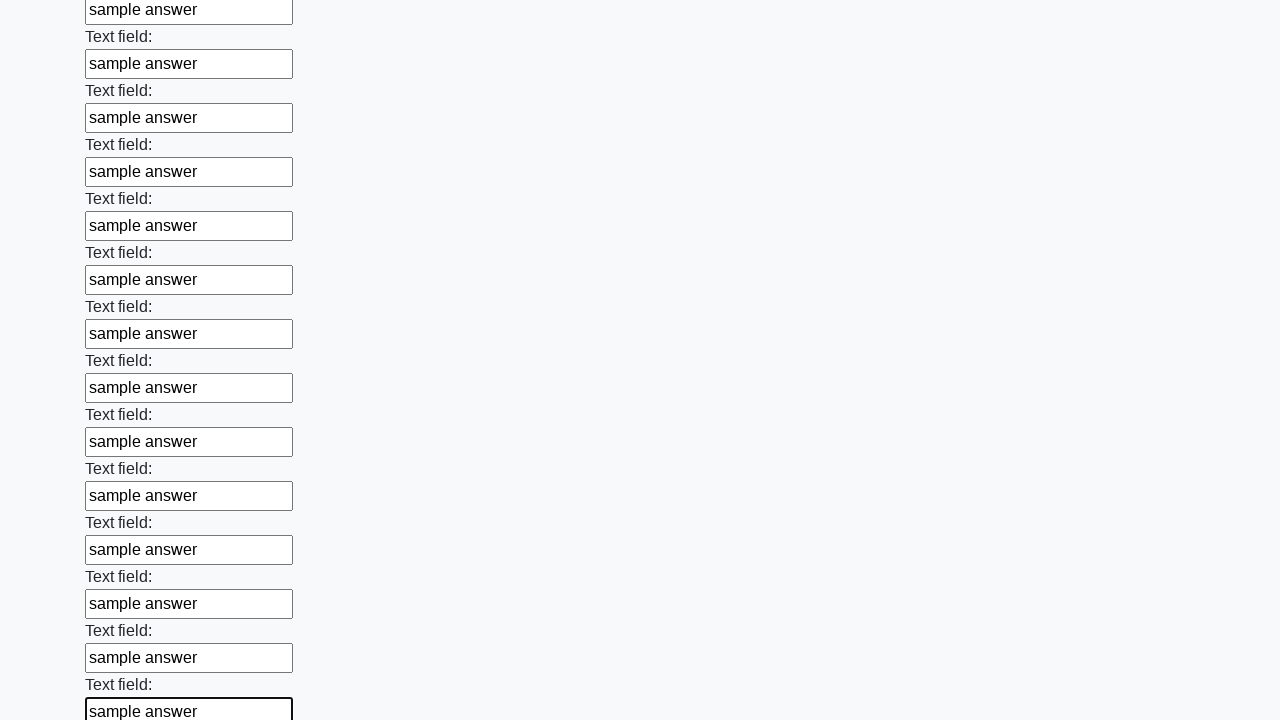

Filled input field with 'sample answer' on input >> nth=69
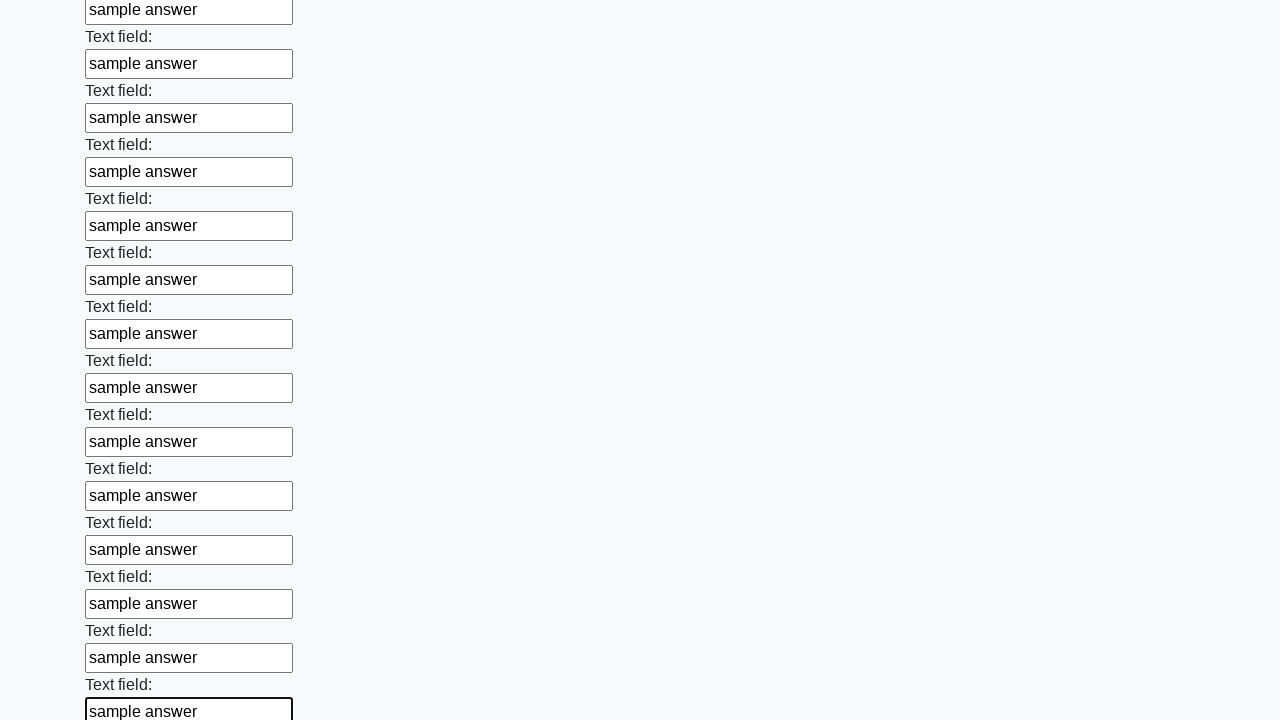

Filled input field with 'sample answer' on input >> nth=70
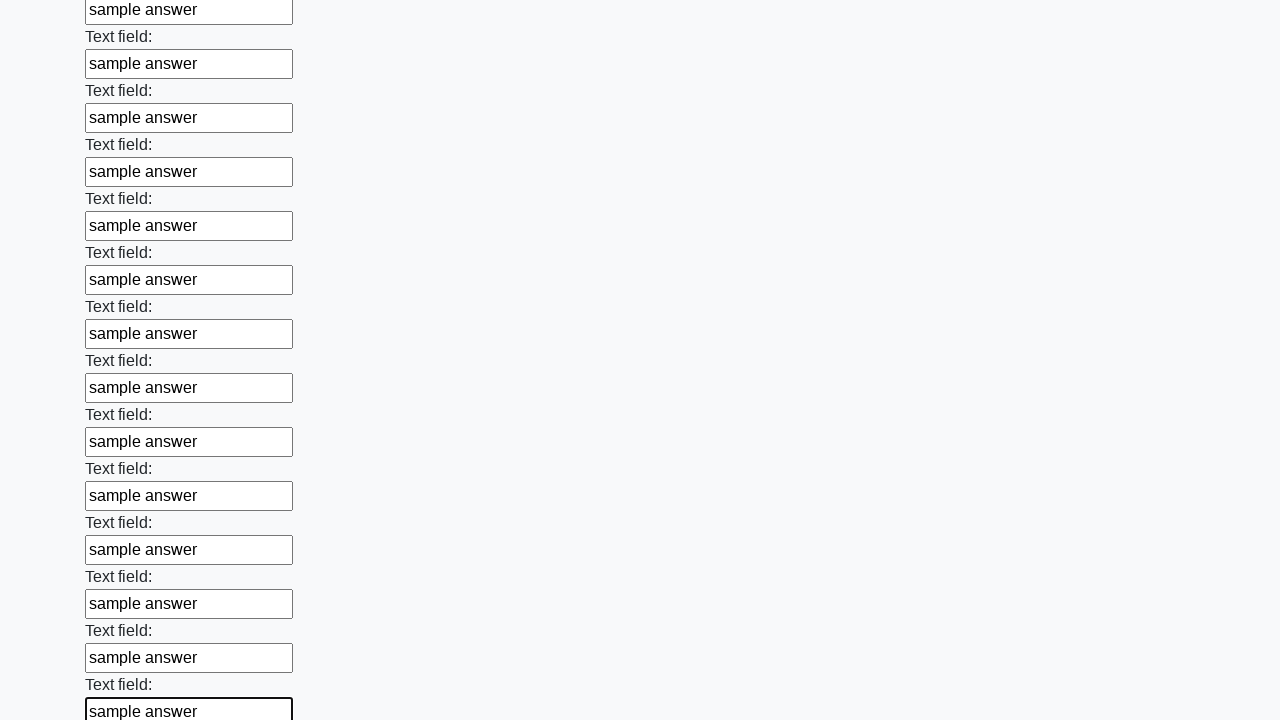

Filled input field with 'sample answer' on input >> nth=71
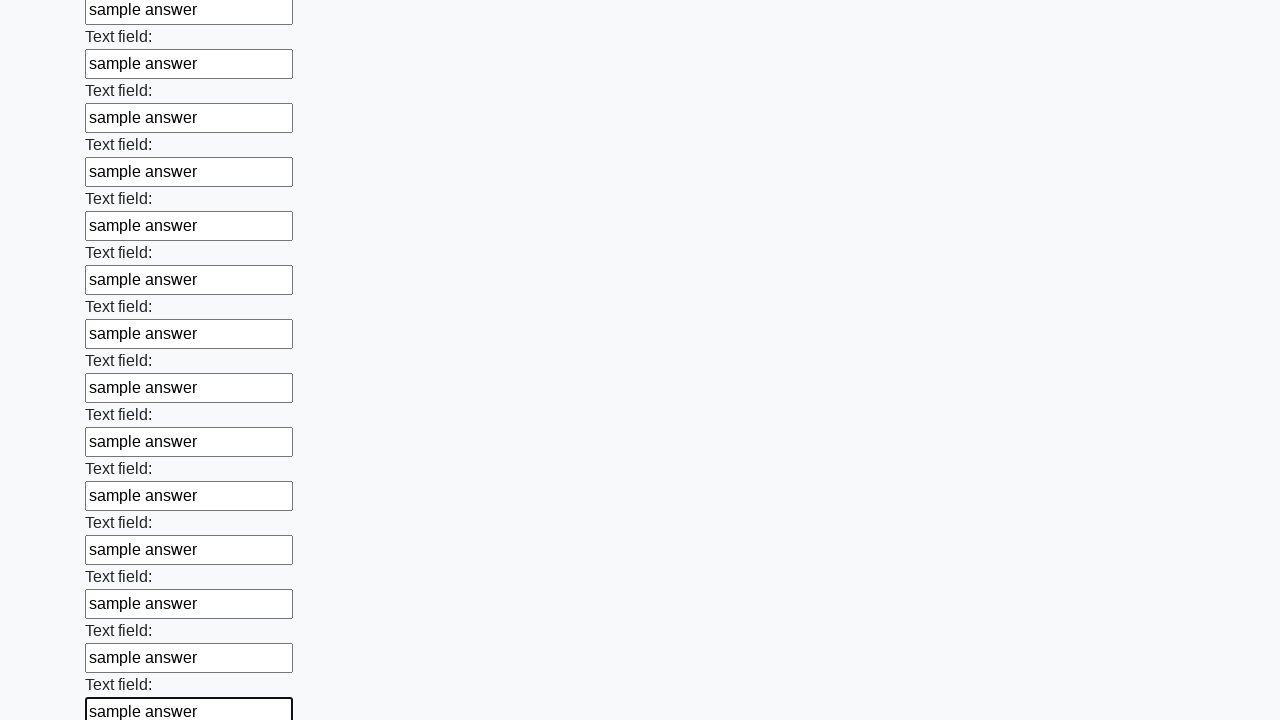

Filled input field with 'sample answer' on input >> nth=72
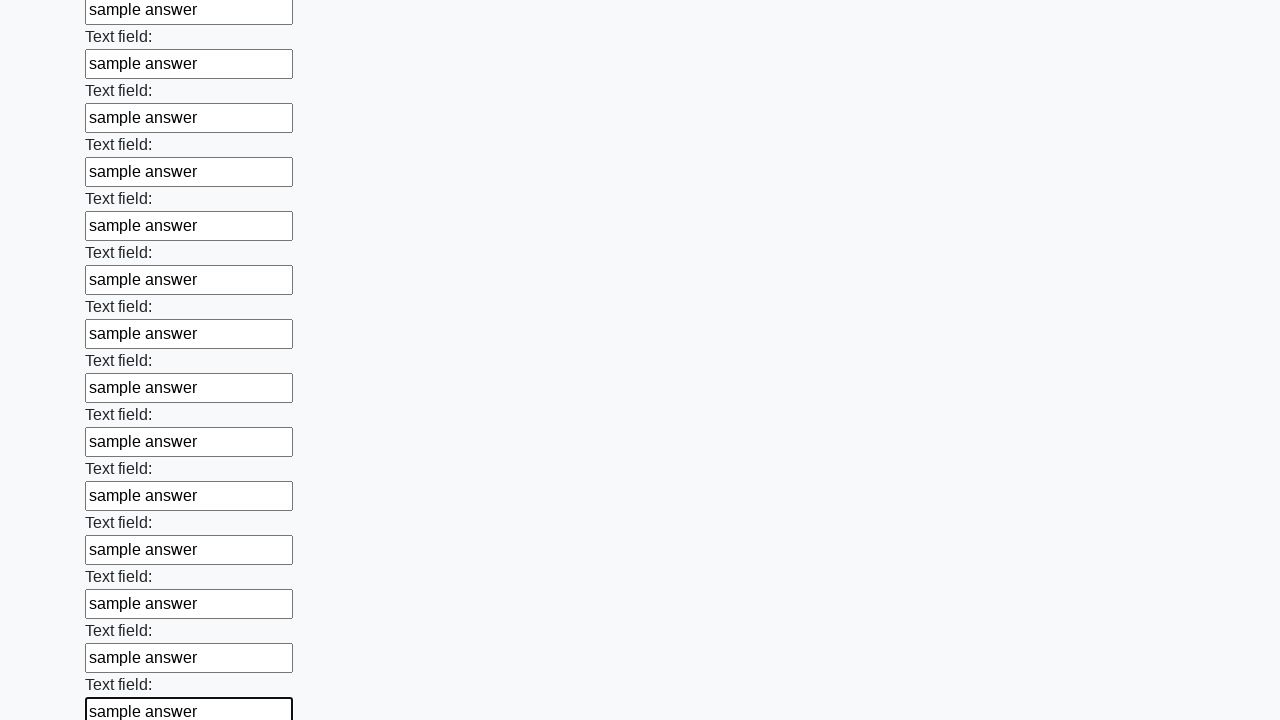

Filled input field with 'sample answer' on input >> nth=73
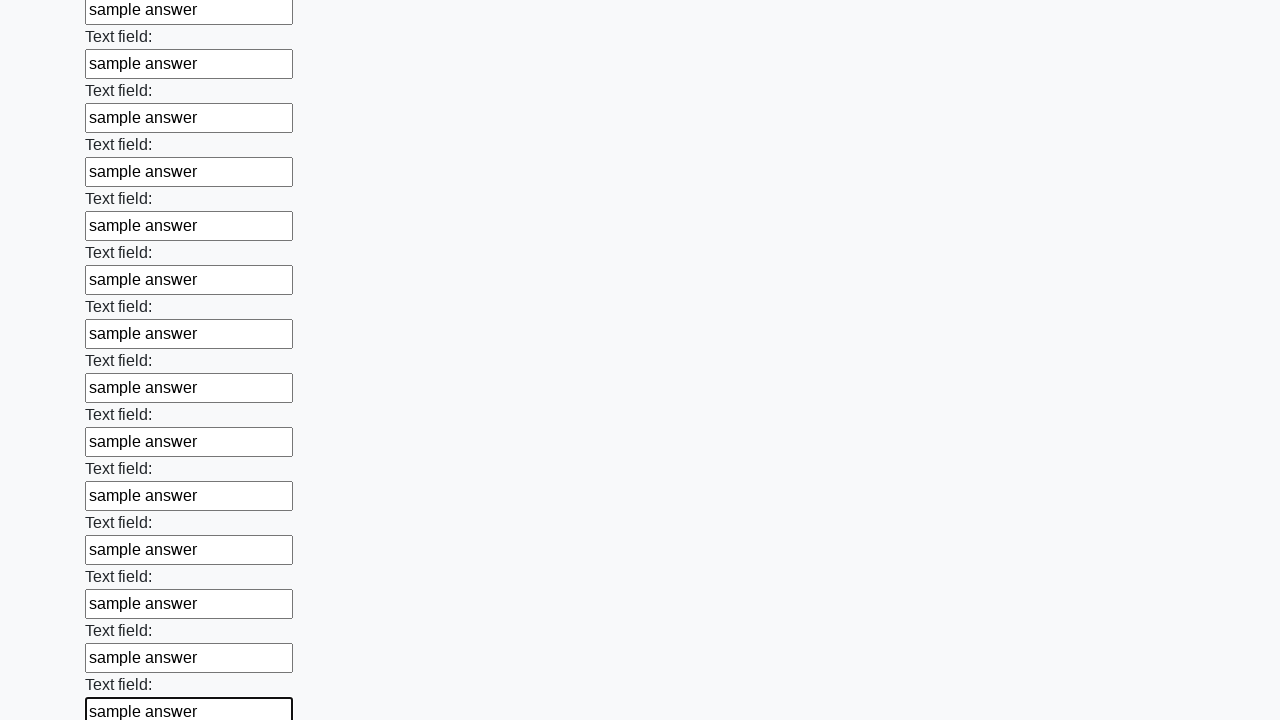

Filled input field with 'sample answer' on input >> nth=74
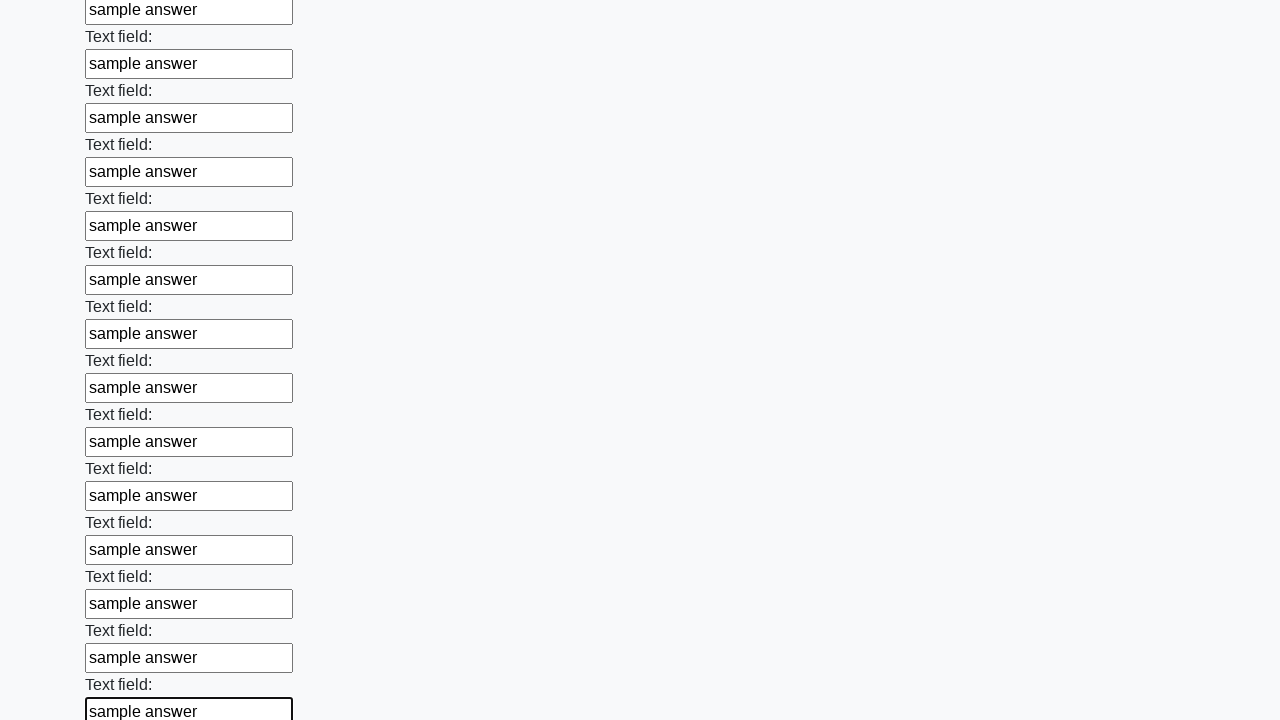

Filled input field with 'sample answer' on input >> nth=75
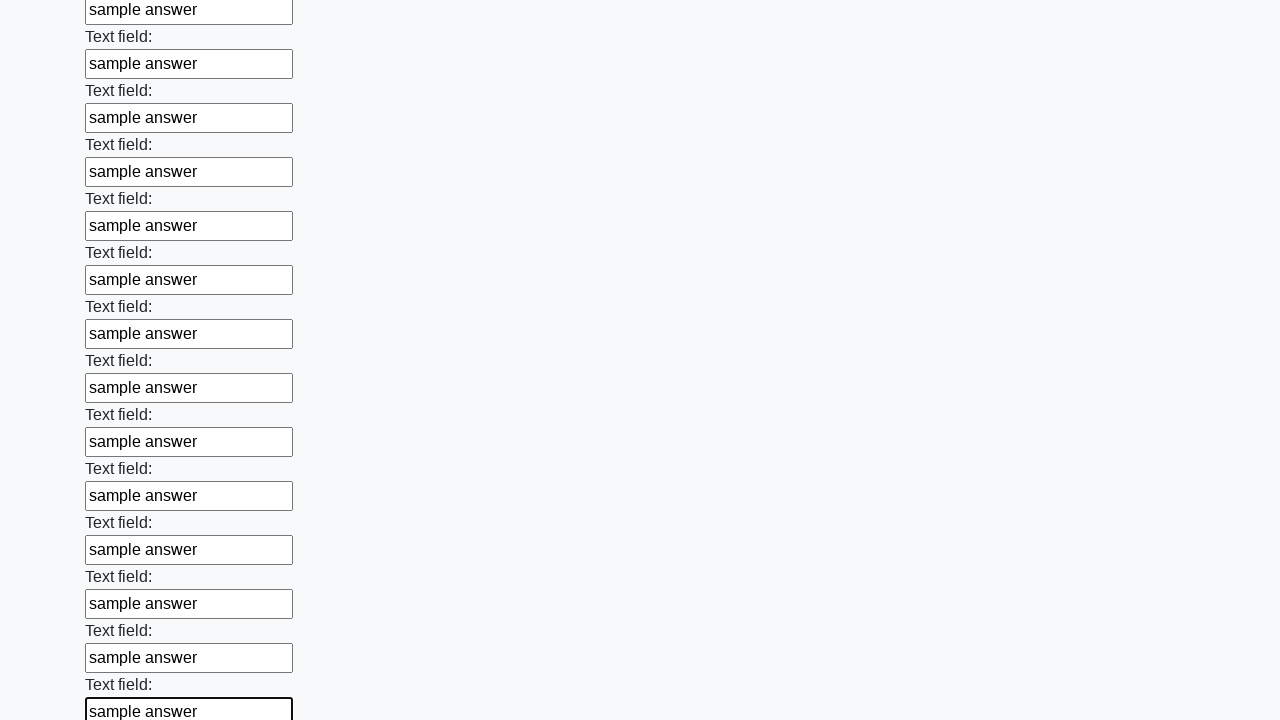

Filled input field with 'sample answer' on input >> nth=76
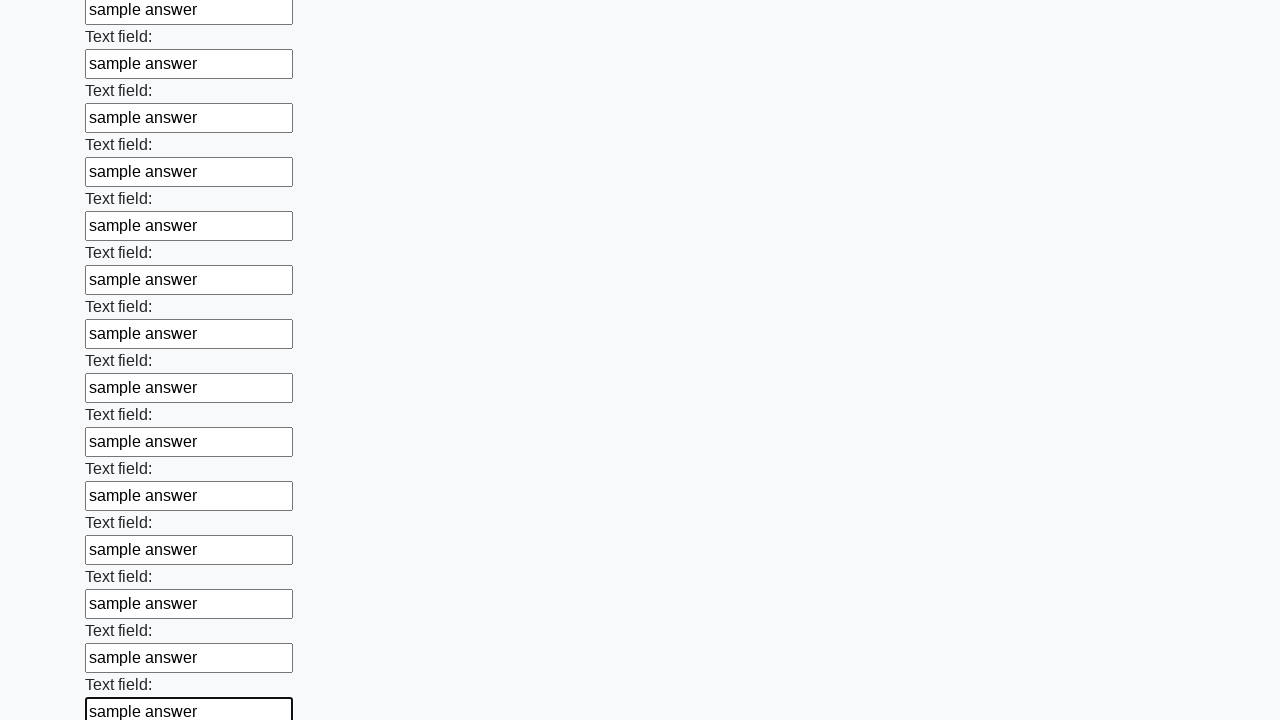

Filled input field with 'sample answer' on input >> nth=77
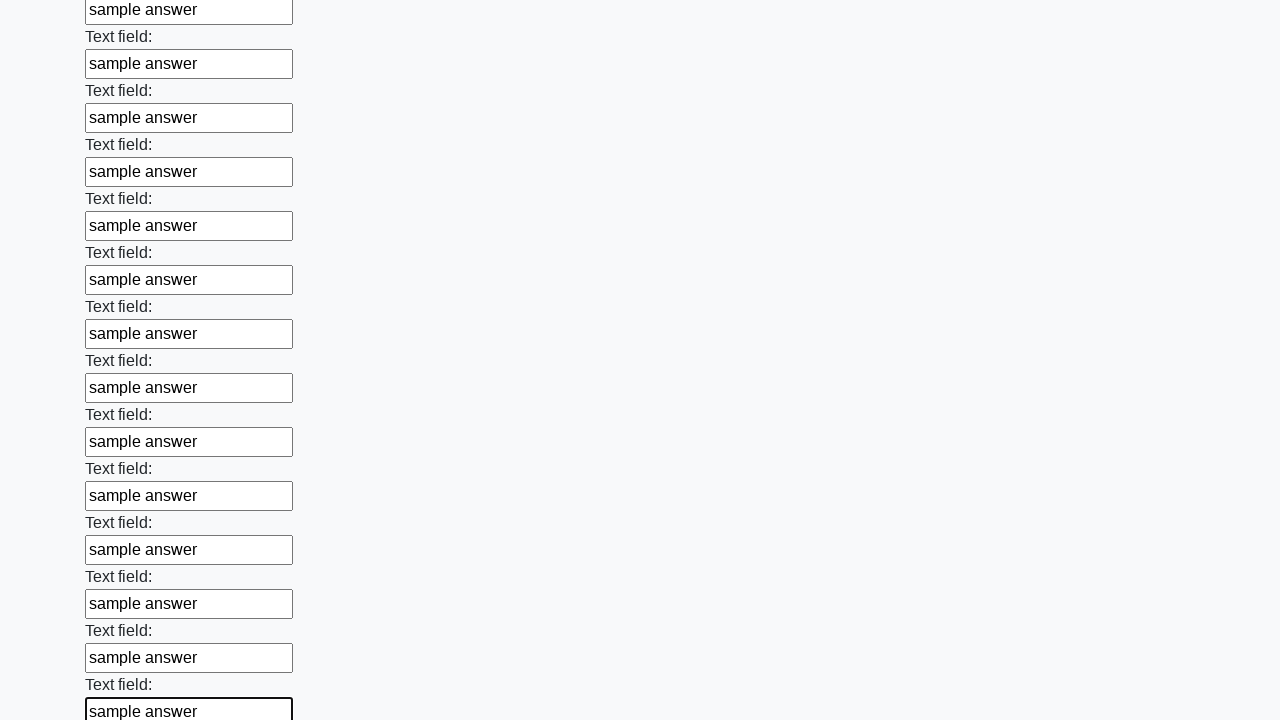

Filled input field with 'sample answer' on input >> nth=78
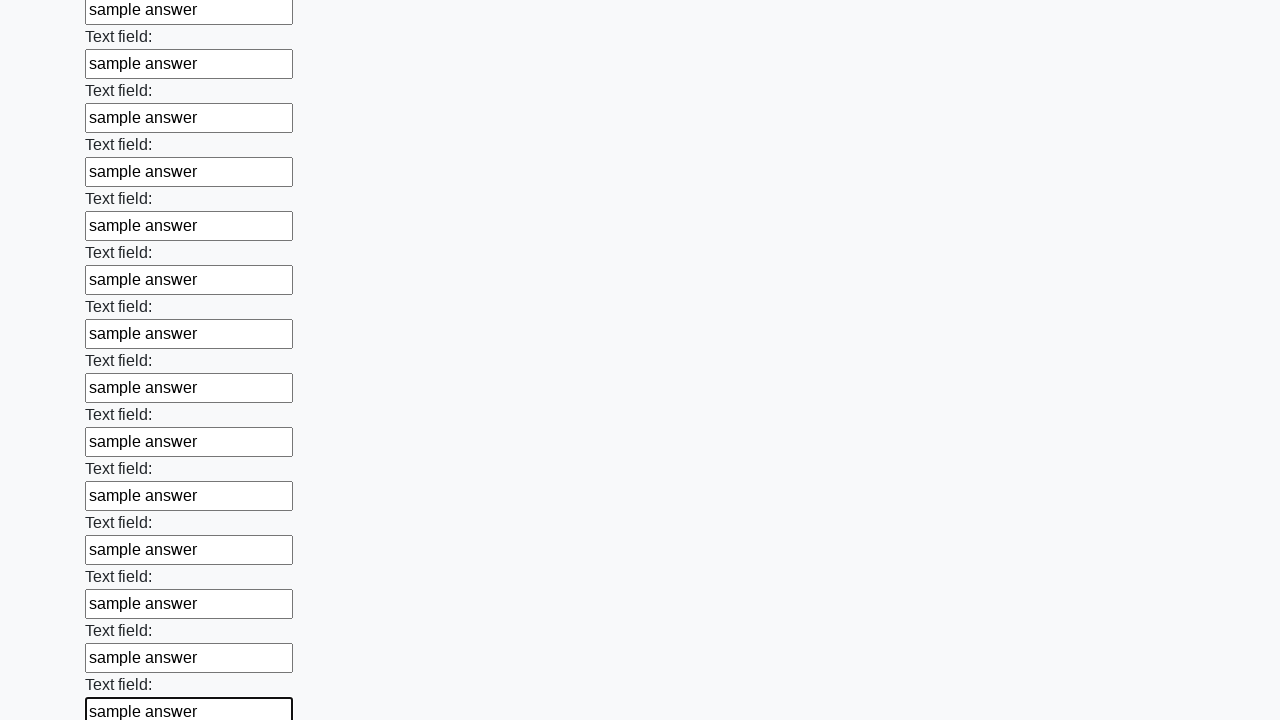

Filled input field with 'sample answer' on input >> nth=79
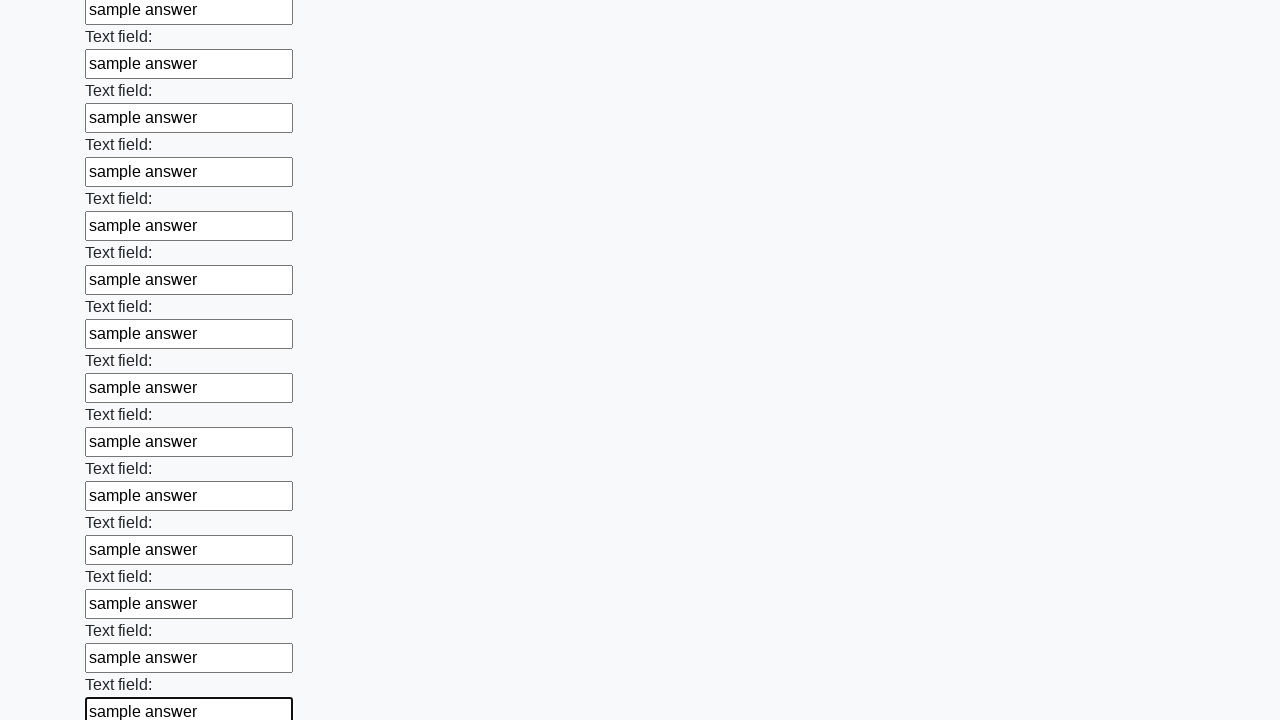

Filled input field with 'sample answer' on input >> nth=80
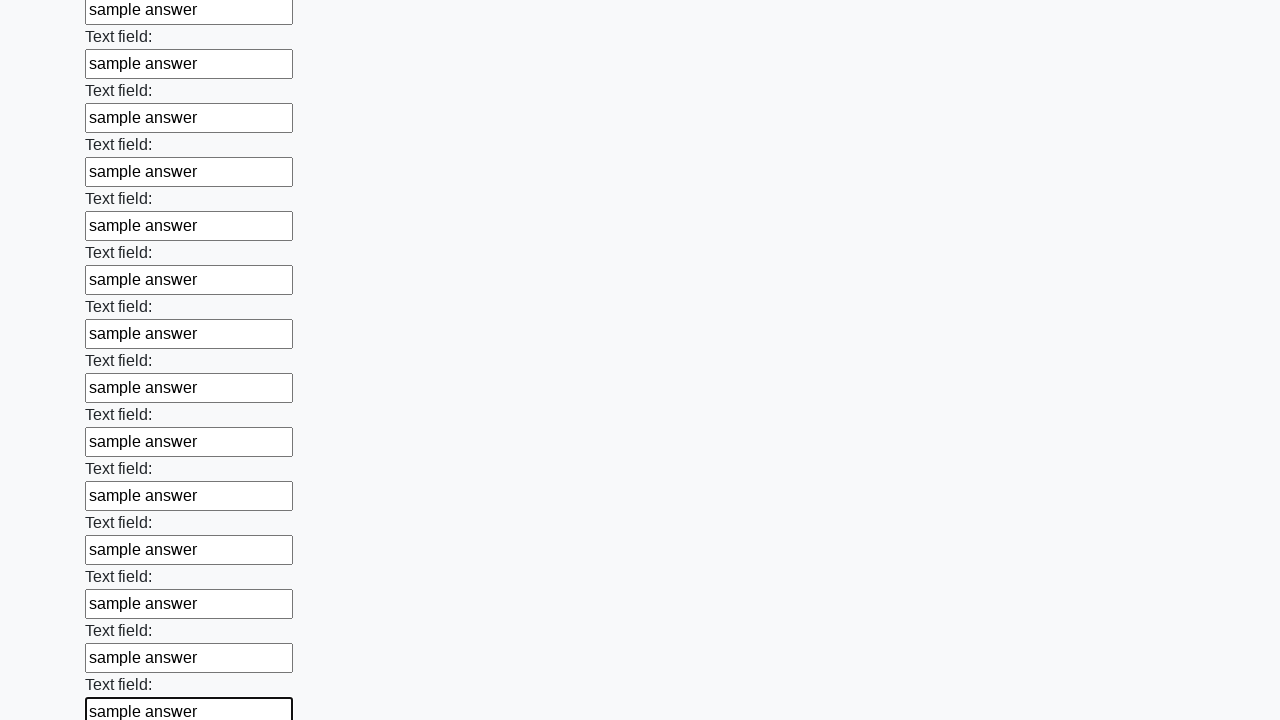

Filled input field with 'sample answer' on input >> nth=81
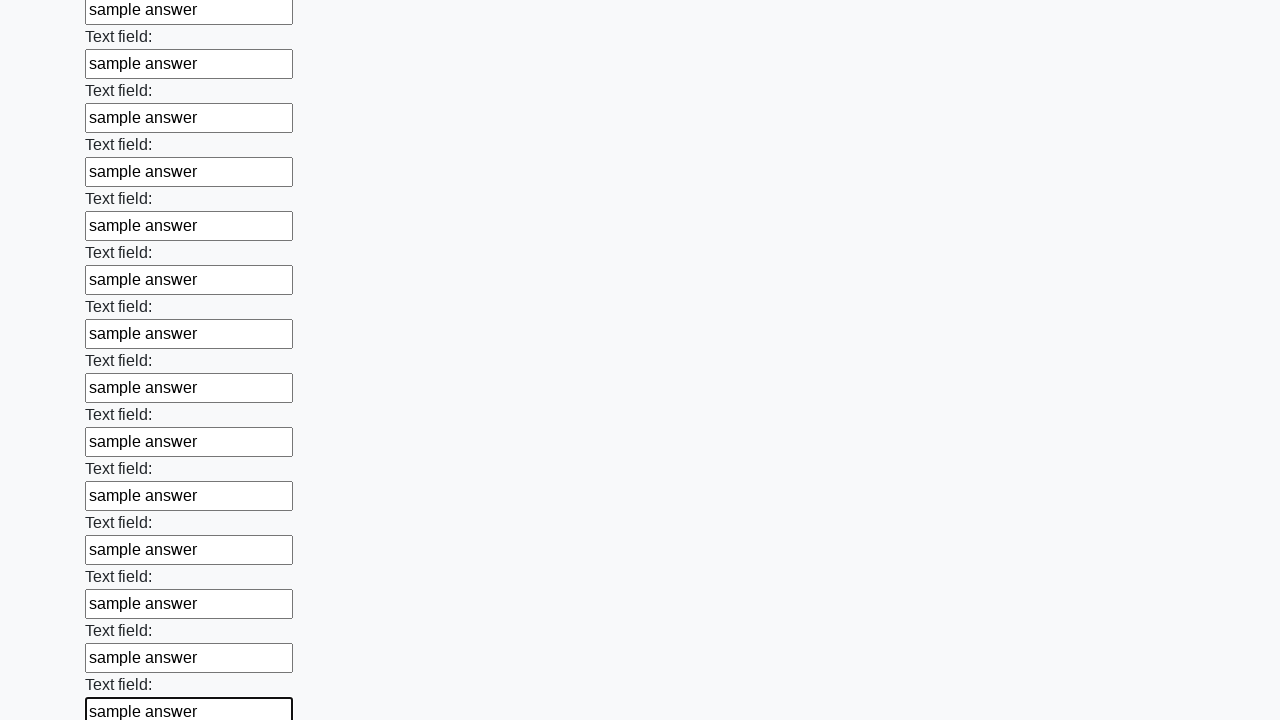

Filled input field with 'sample answer' on input >> nth=82
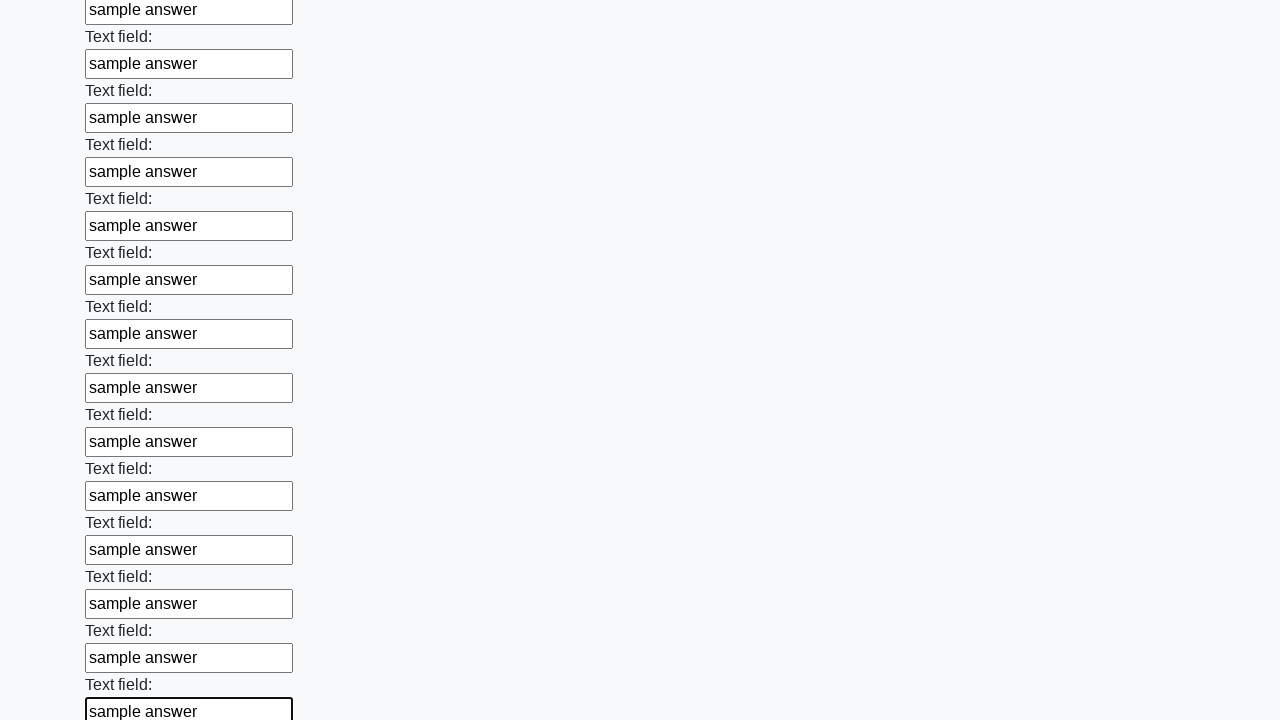

Filled input field with 'sample answer' on input >> nth=83
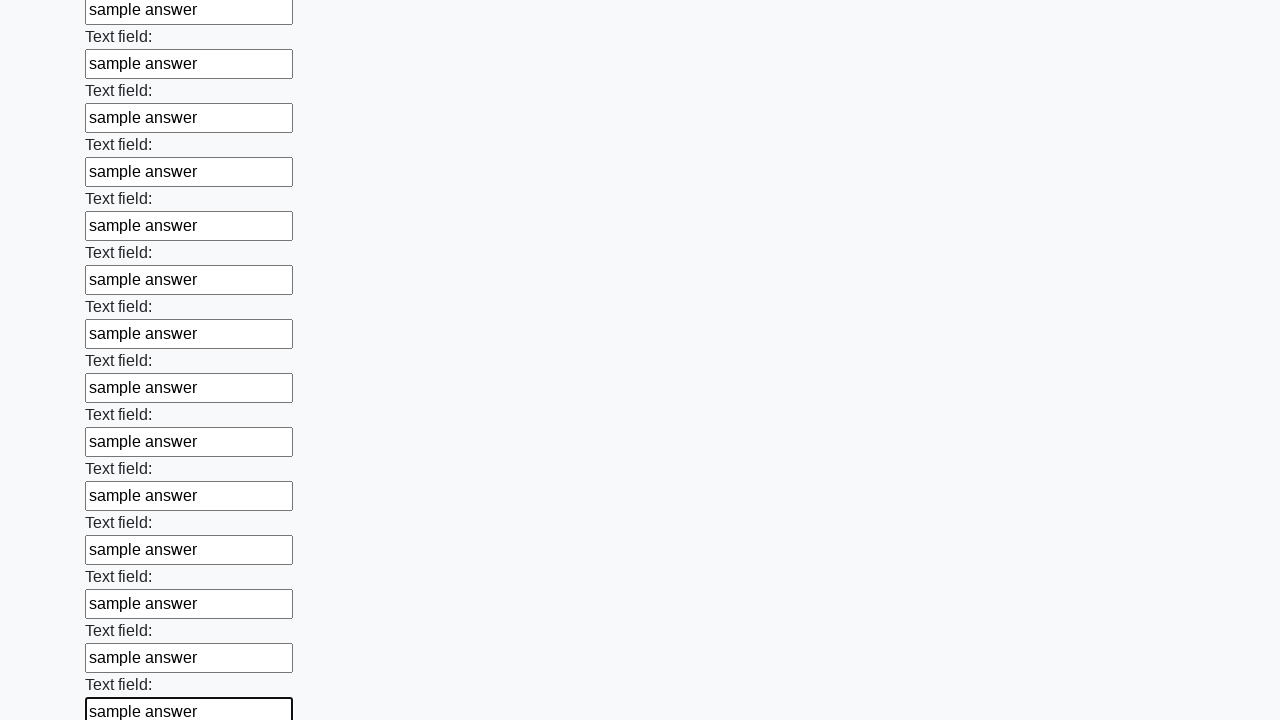

Filled input field with 'sample answer' on input >> nth=84
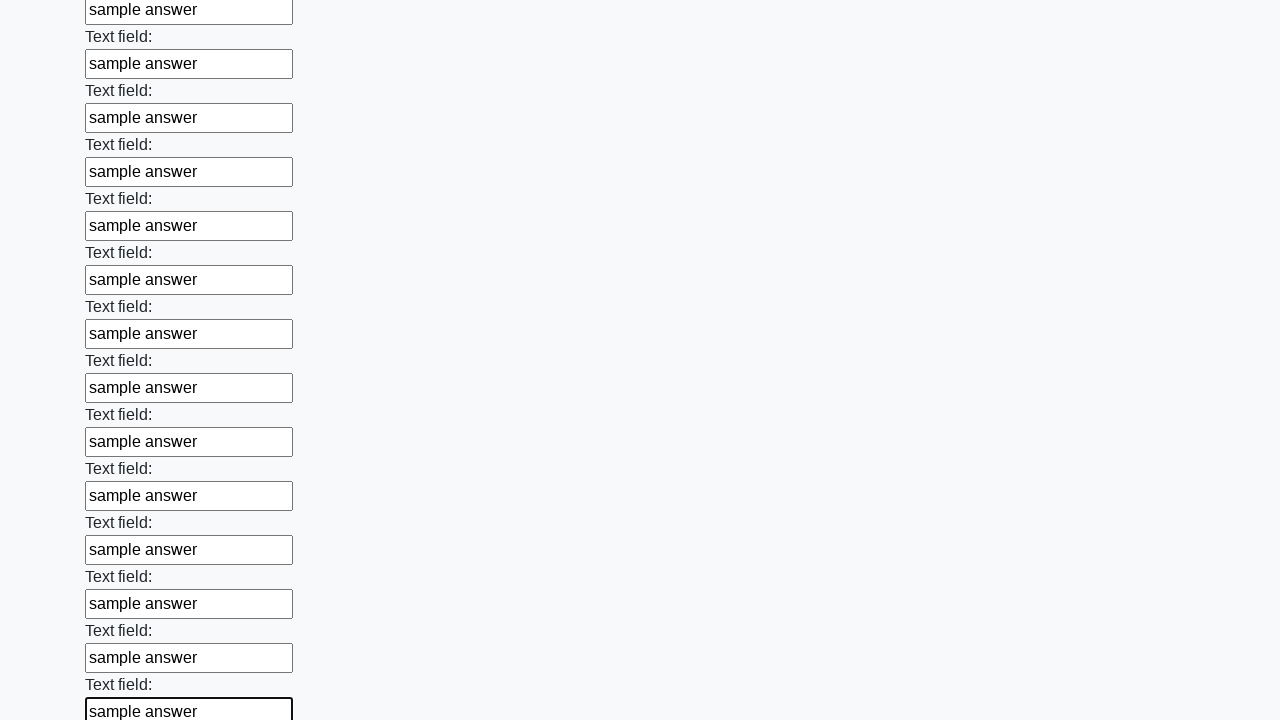

Filled input field with 'sample answer' on input >> nth=85
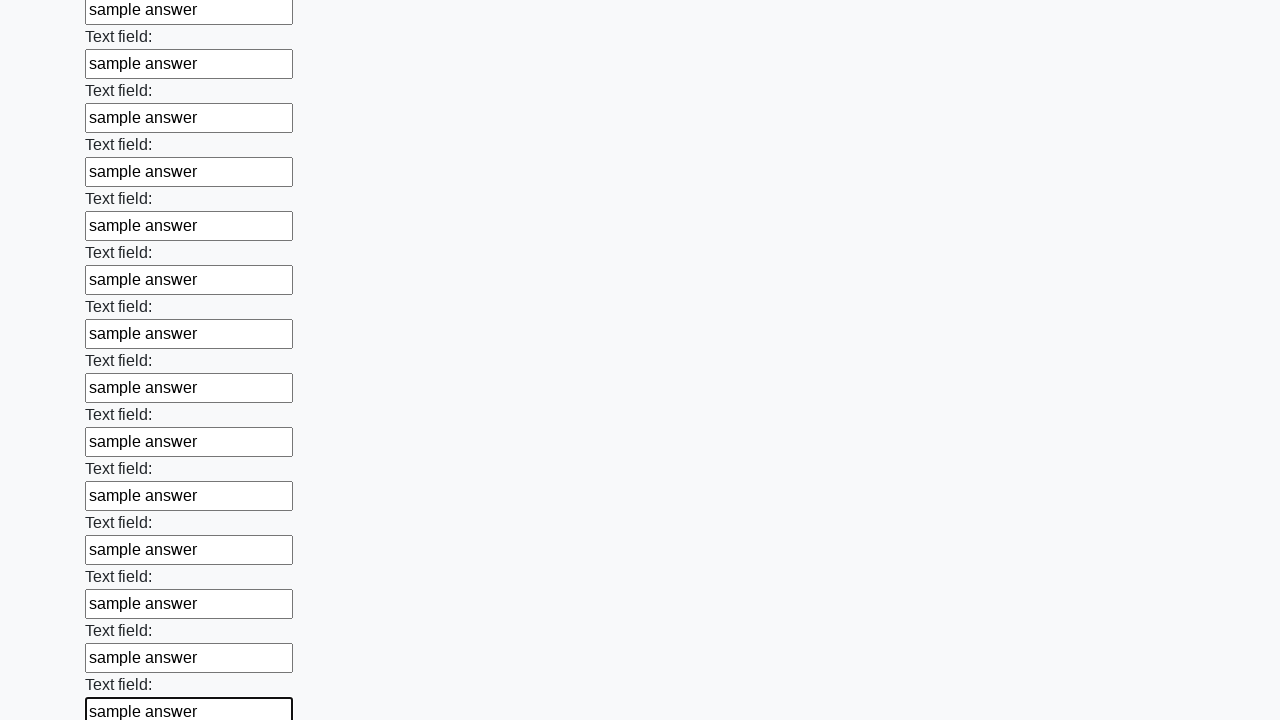

Filled input field with 'sample answer' on input >> nth=86
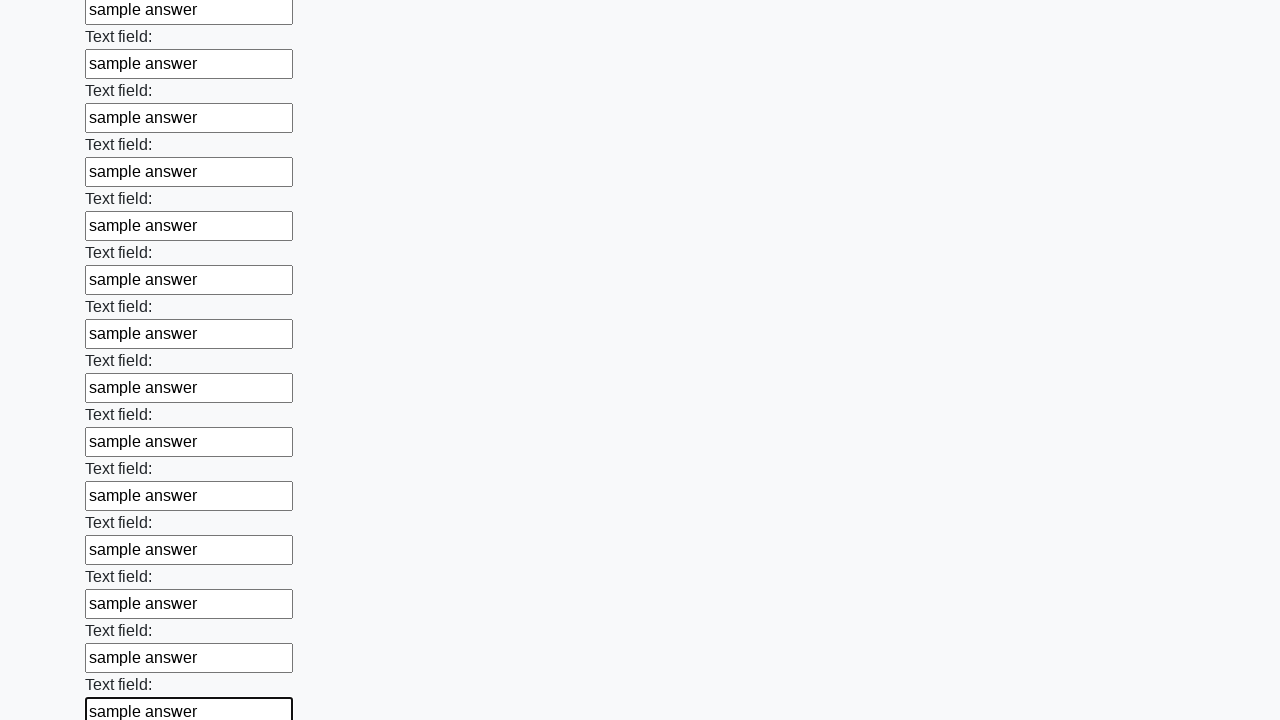

Filled input field with 'sample answer' on input >> nth=87
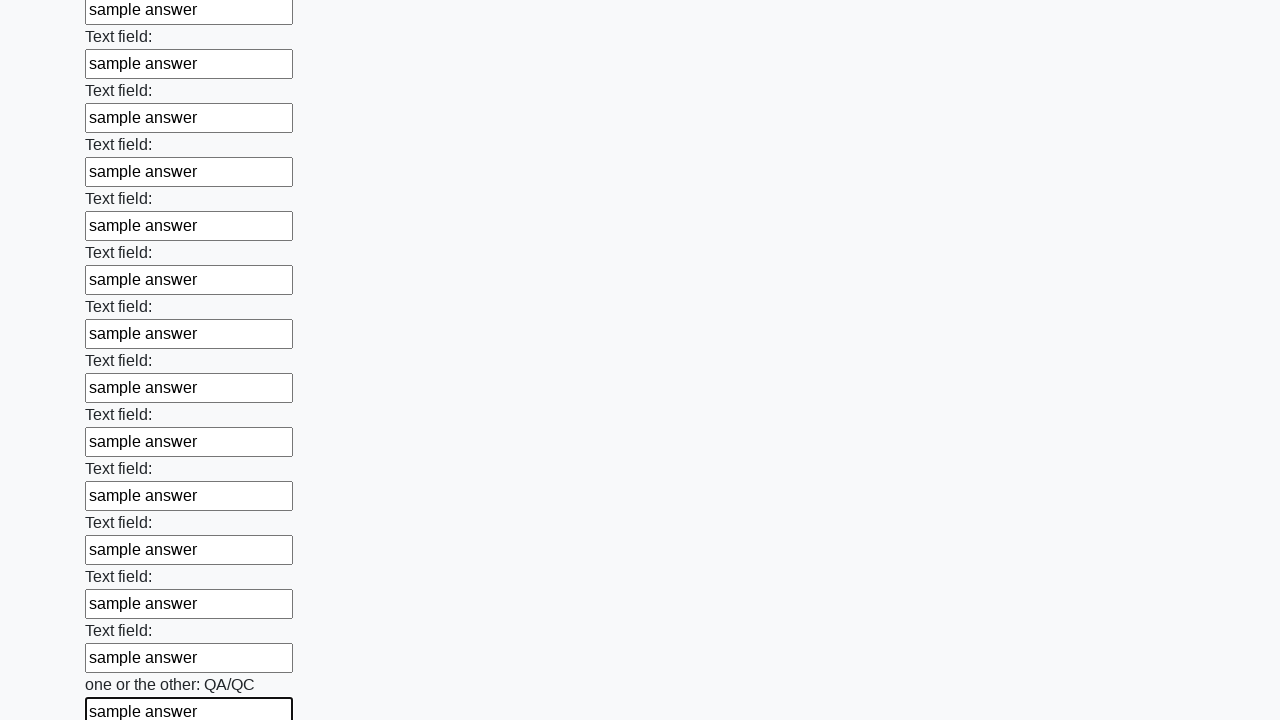

Filled input field with 'sample answer' on input >> nth=88
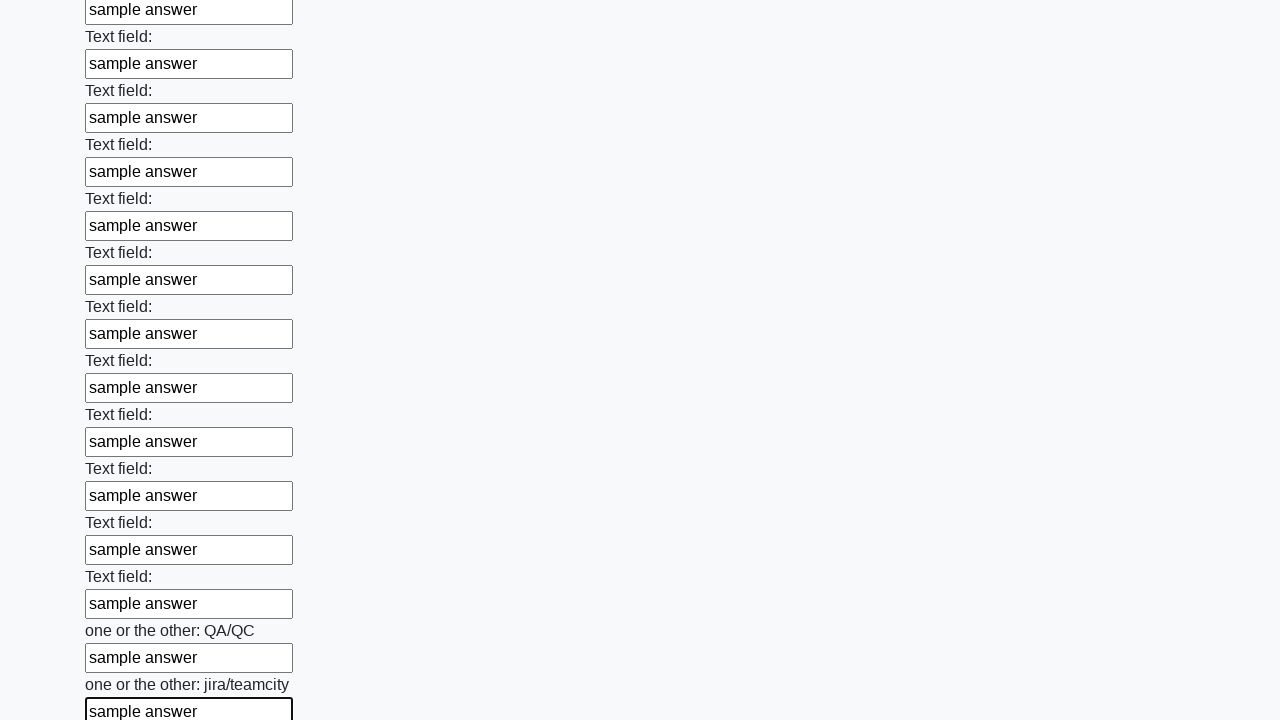

Filled input field with 'sample answer' on input >> nth=89
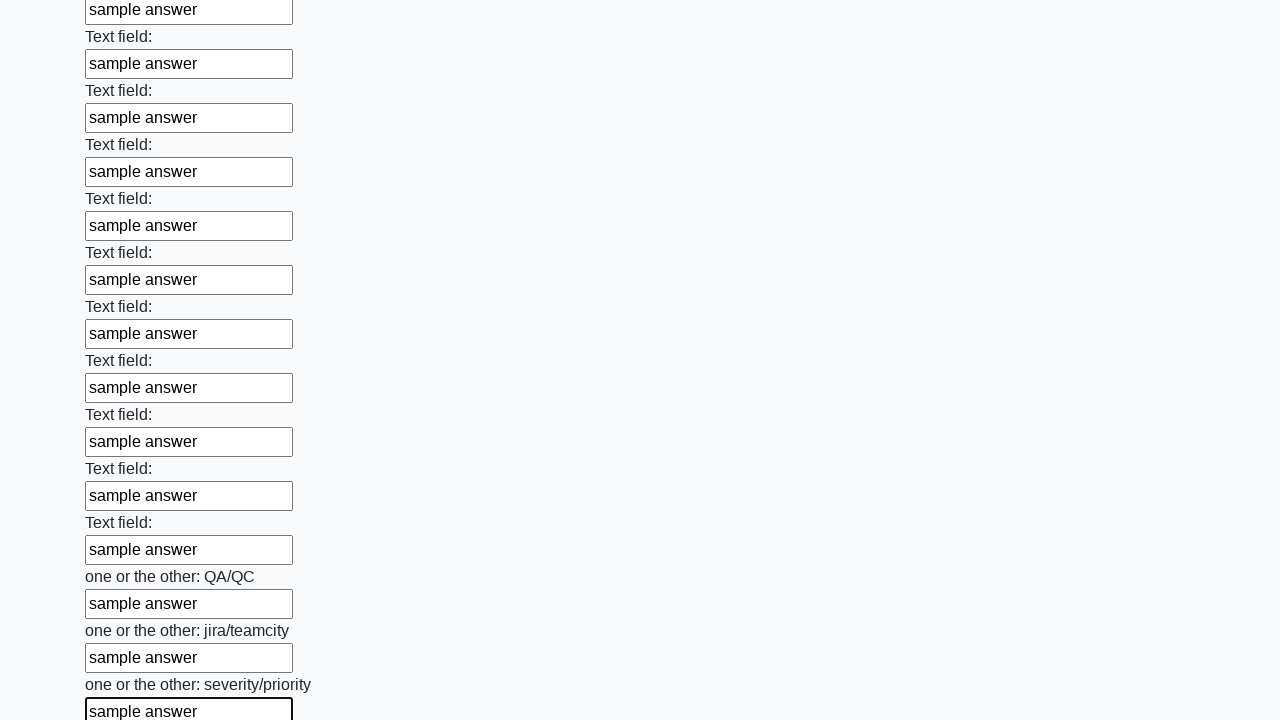

Filled input field with 'sample answer' on input >> nth=90
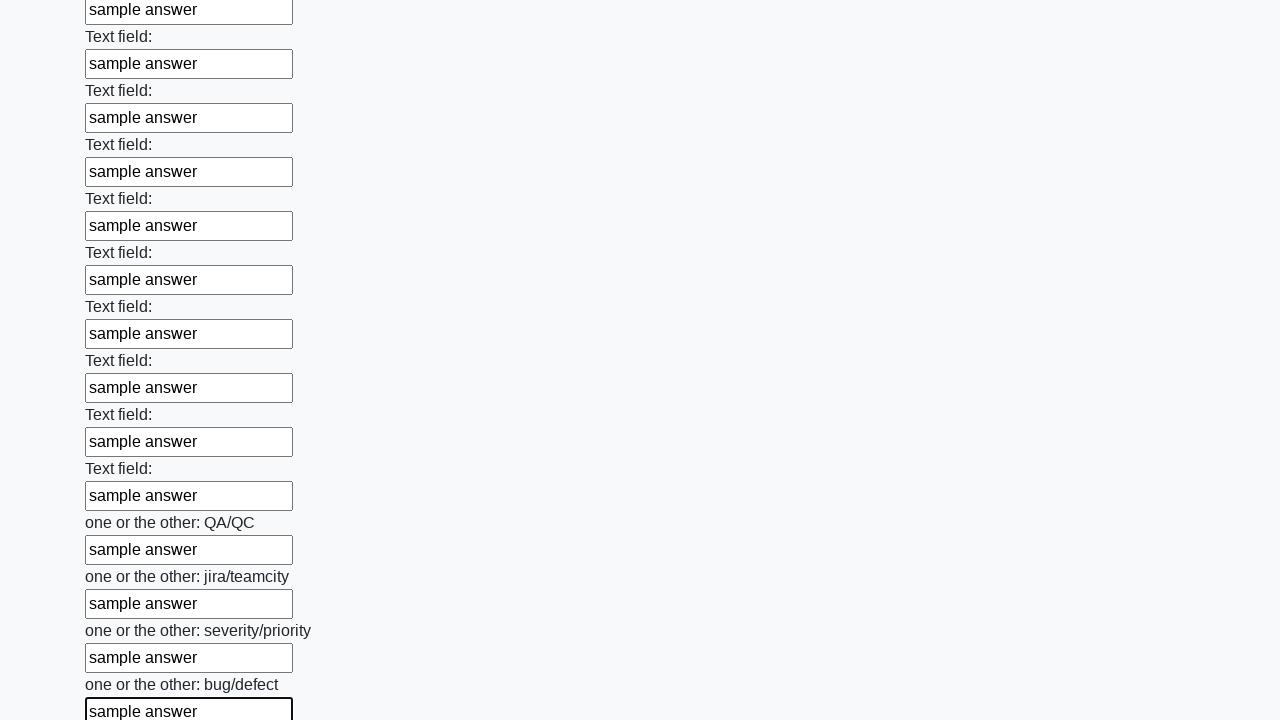

Filled input field with 'sample answer' on input >> nth=91
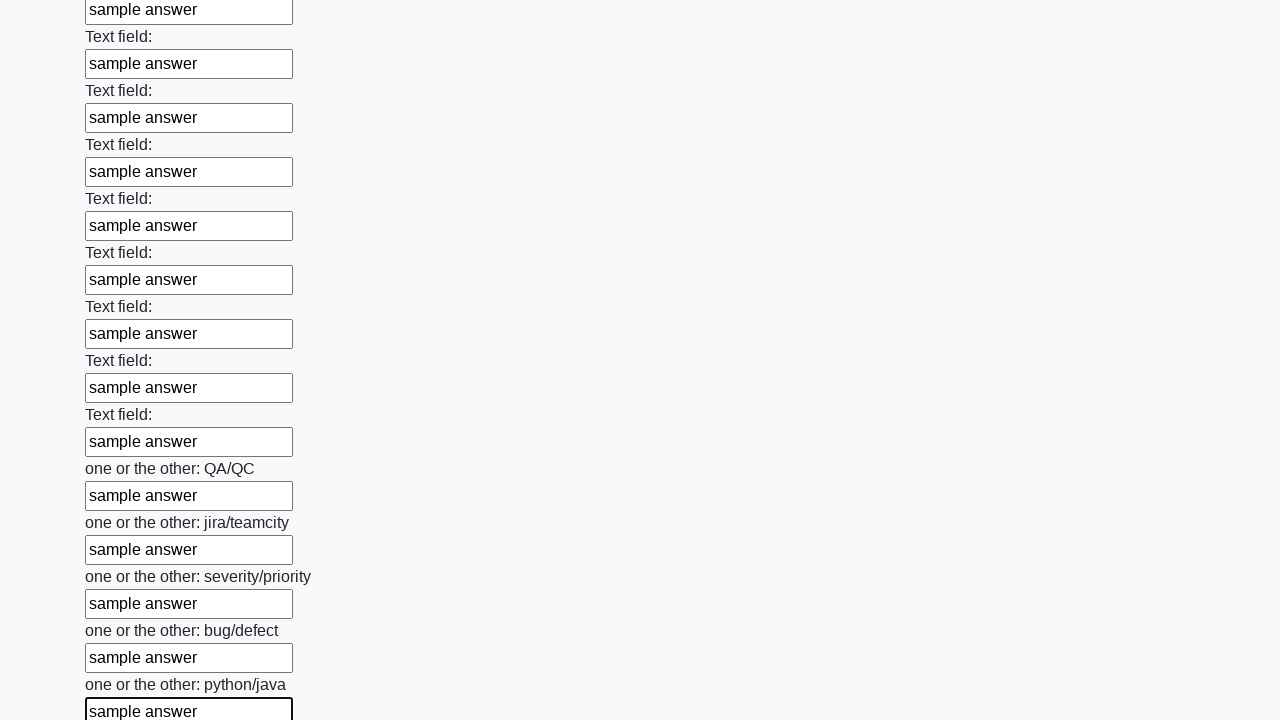

Filled input field with 'sample answer' on input >> nth=92
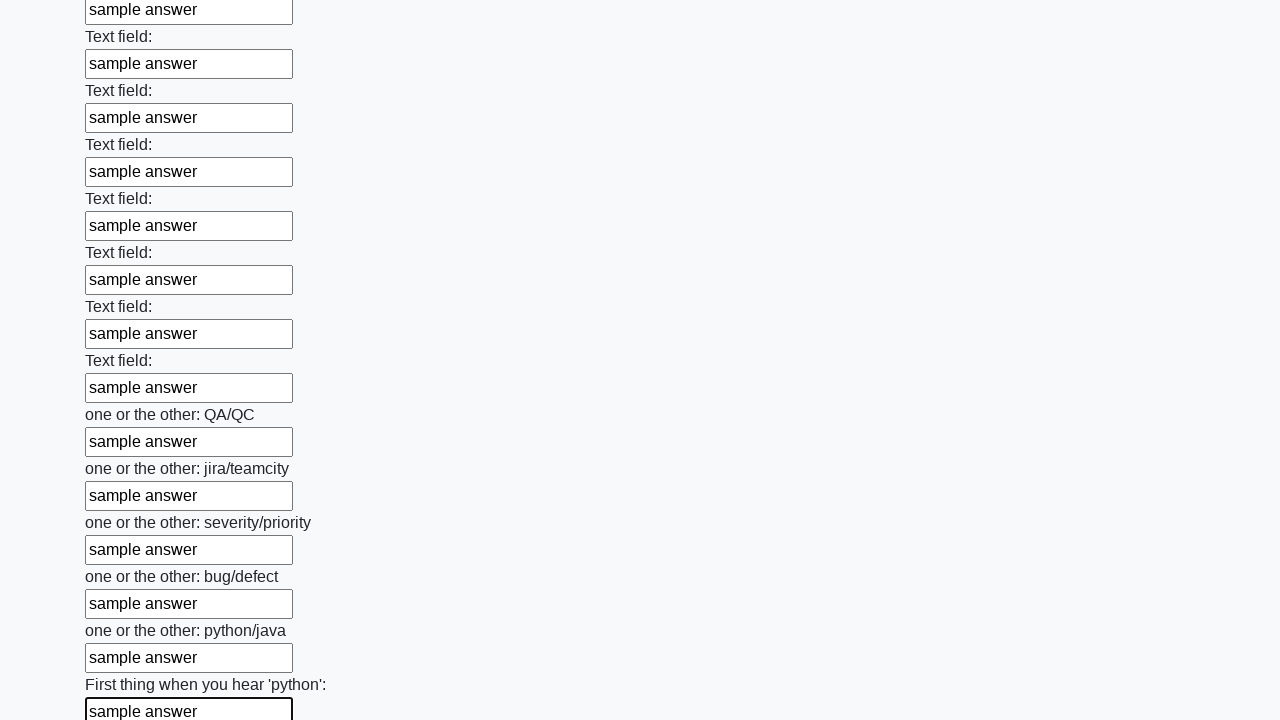

Filled input field with 'sample answer' on input >> nth=93
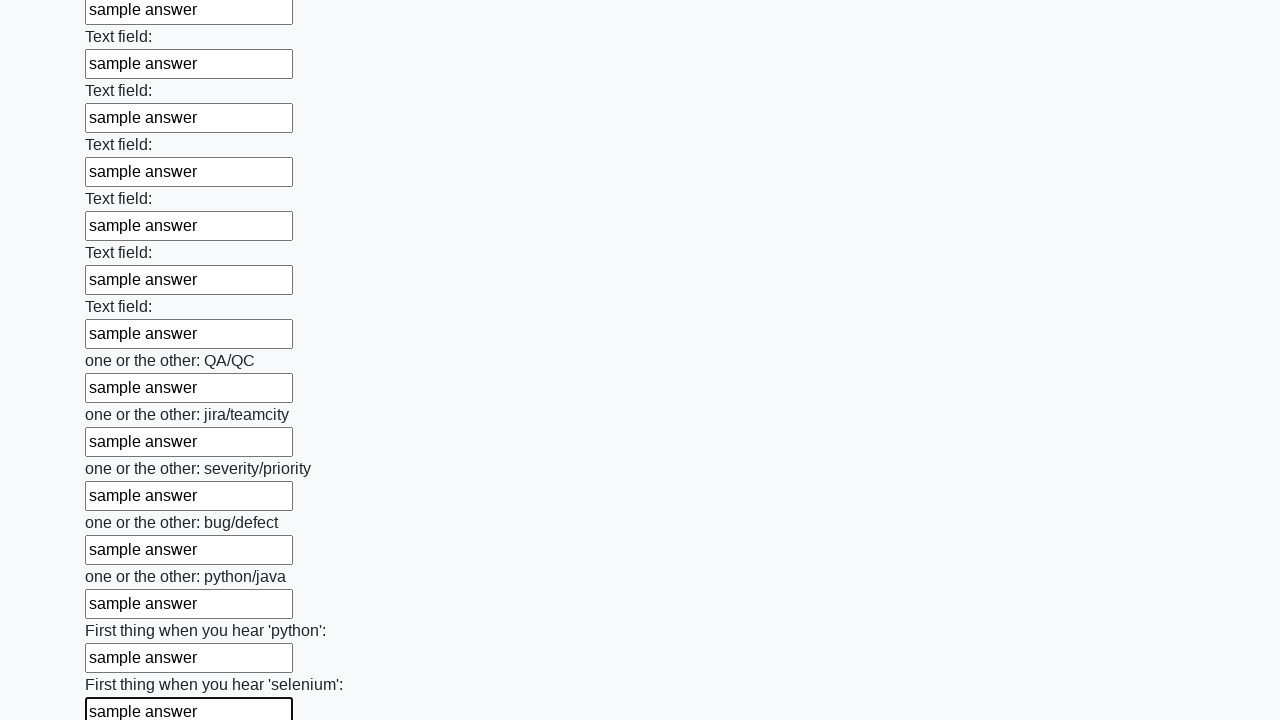

Filled input field with 'sample answer' on input >> nth=94
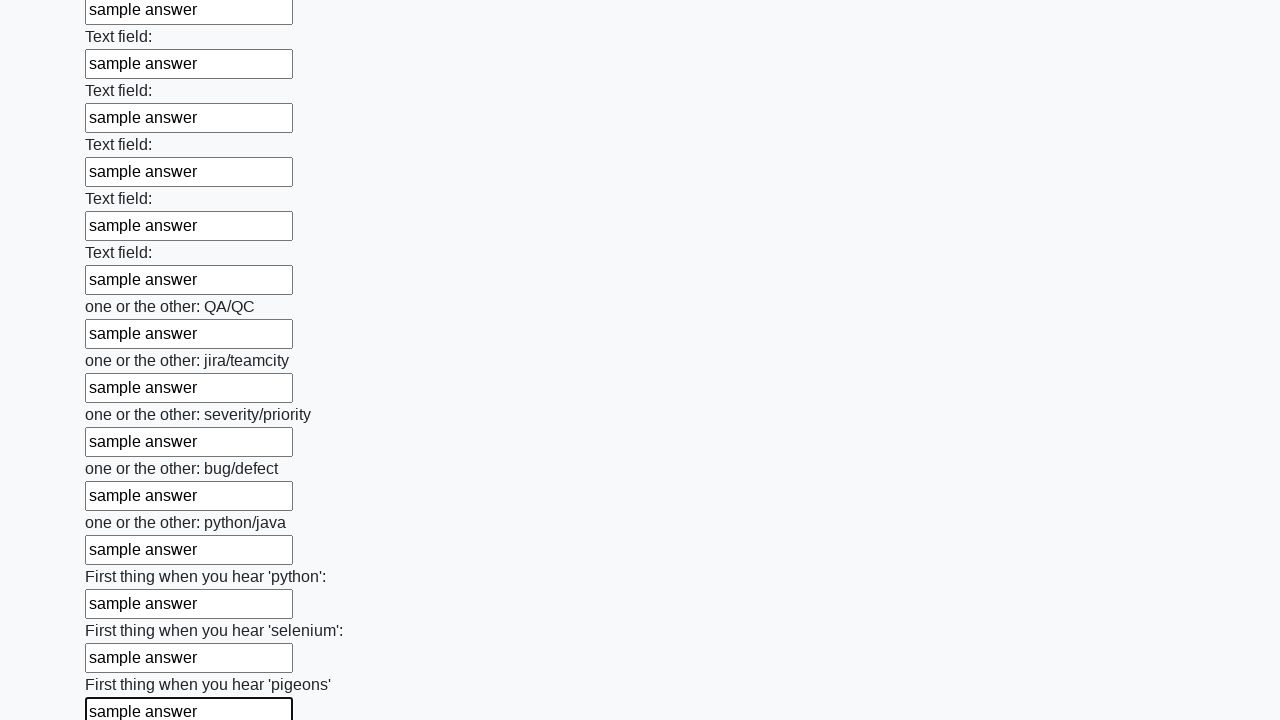

Filled input field with 'sample answer' on input >> nth=95
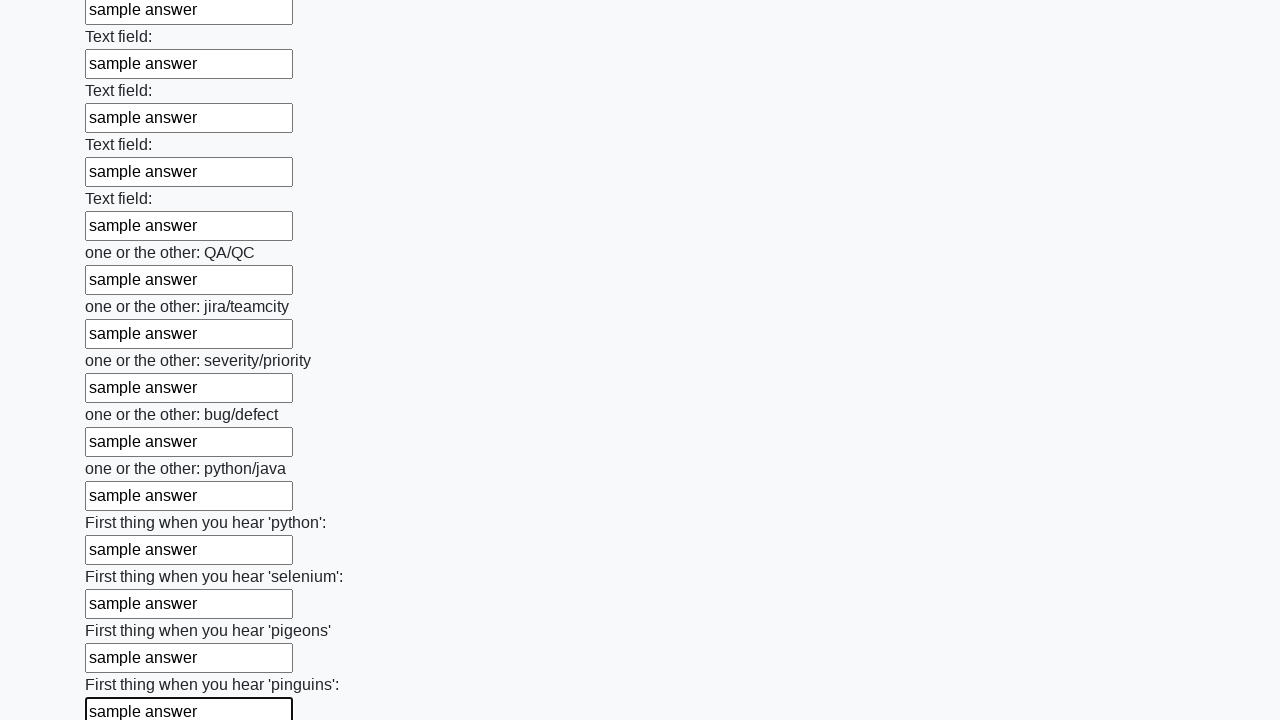

Filled input field with 'sample answer' on input >> nth=96
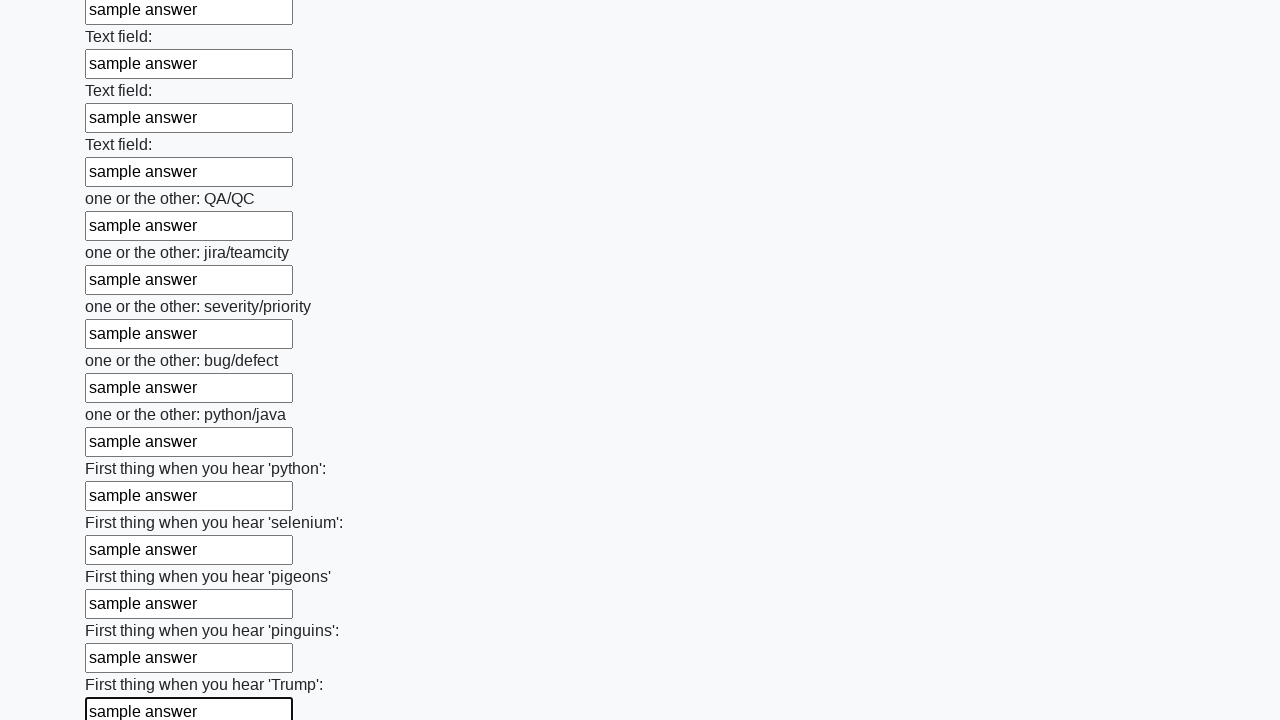

Filled input field with 'sample answer' on input >> nth=97
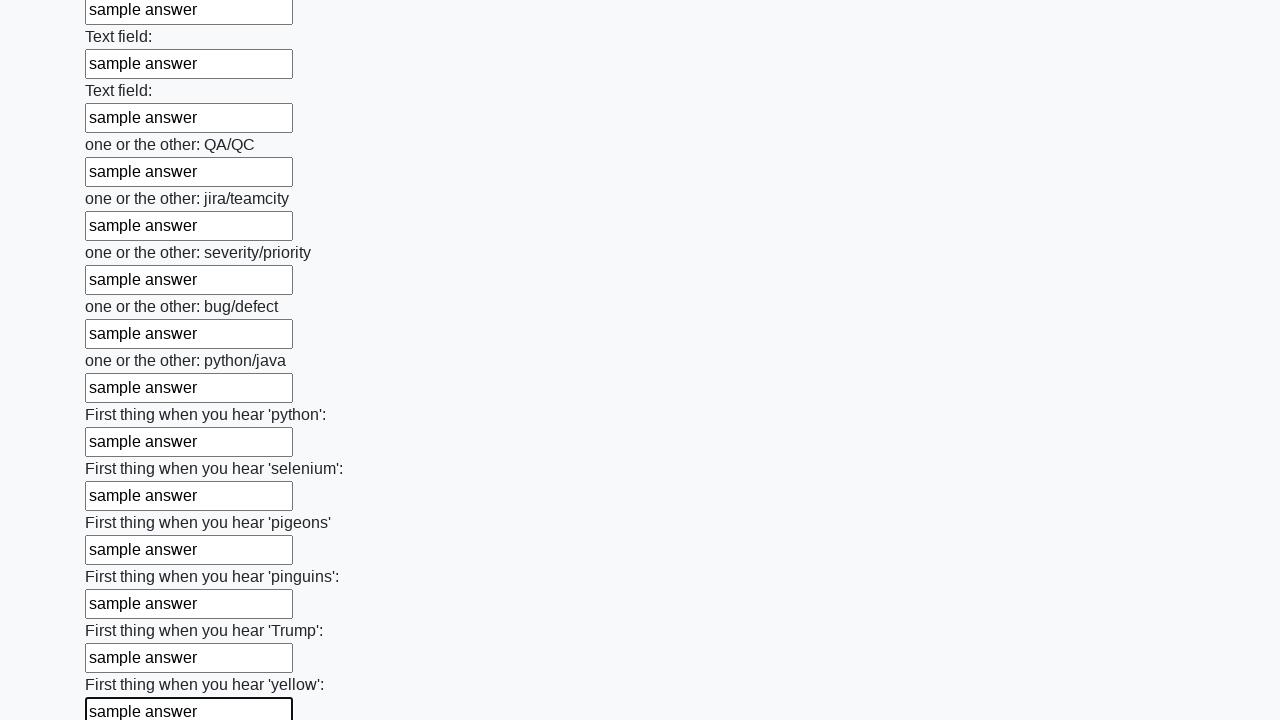

Filled input field with 'sample answer' on input >> nth=98
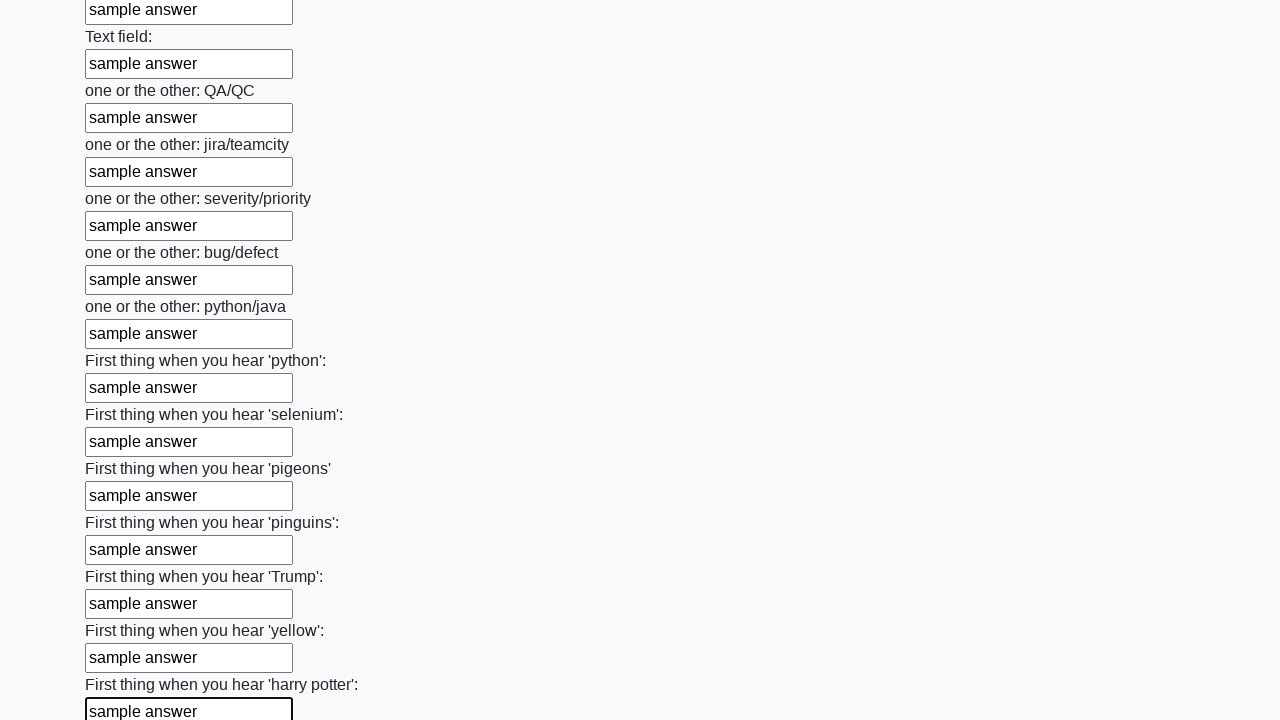

Filled input field with 'sample answer' on input >> nth=99
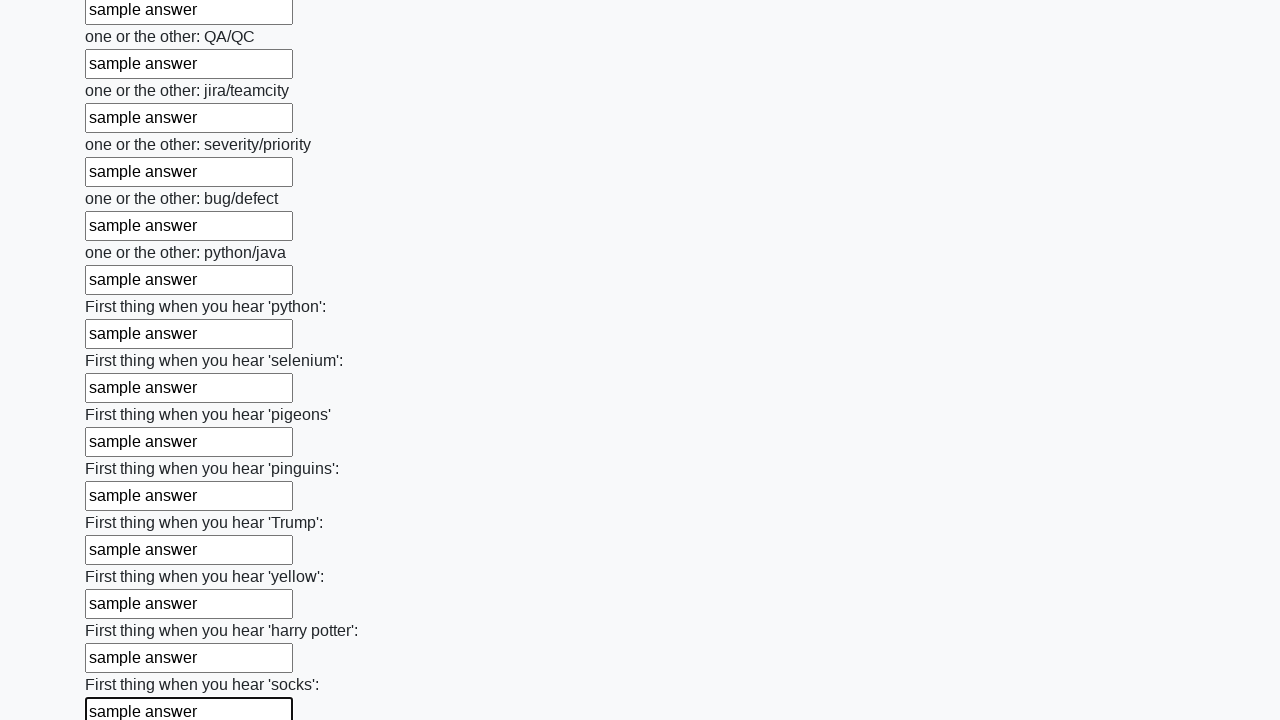

Clicked the submit button at (123, 611) on button.btn
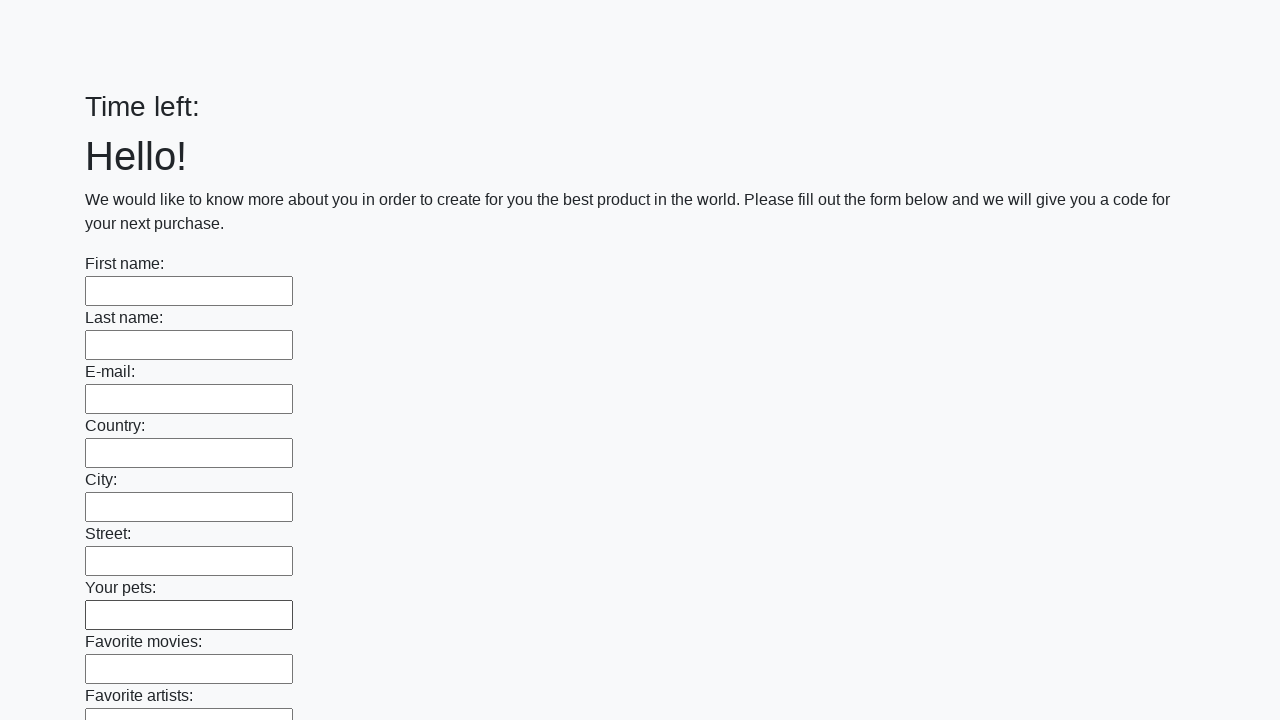

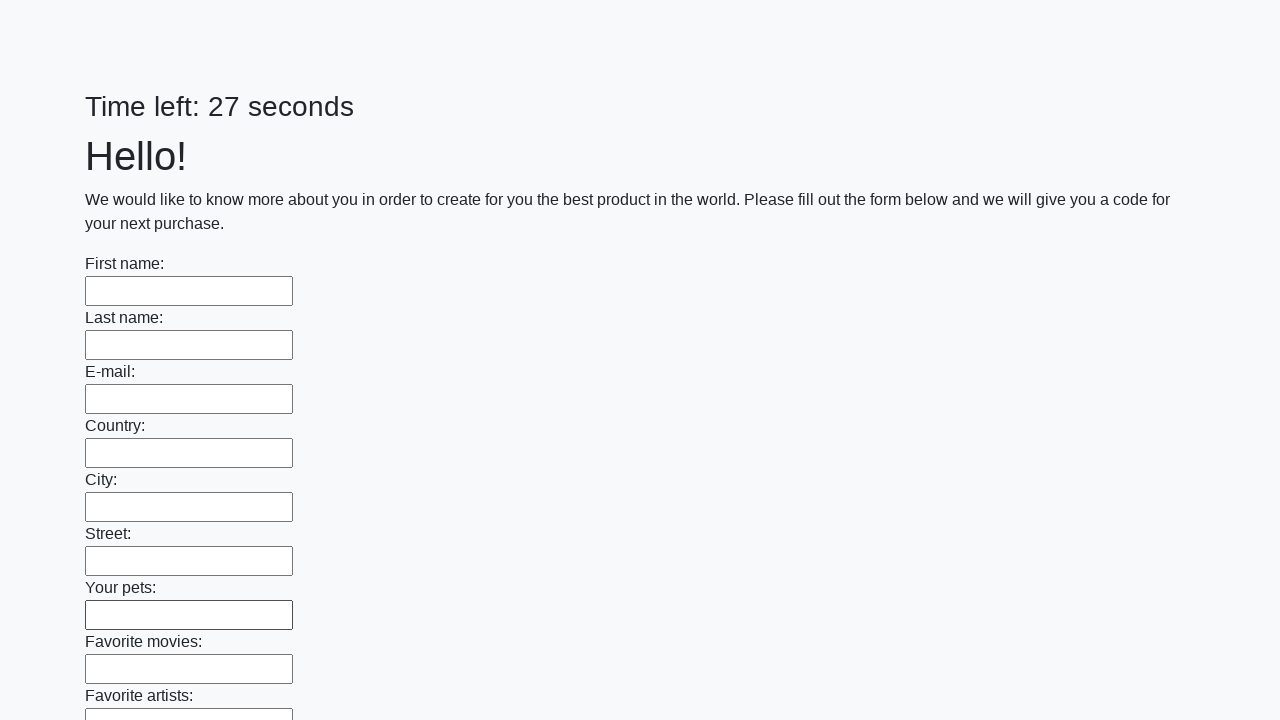